Tests filling a large form by entering text into all text input fields and clicking the submit button

Starting URL: http://suninjuly.github.io/huge_form.html

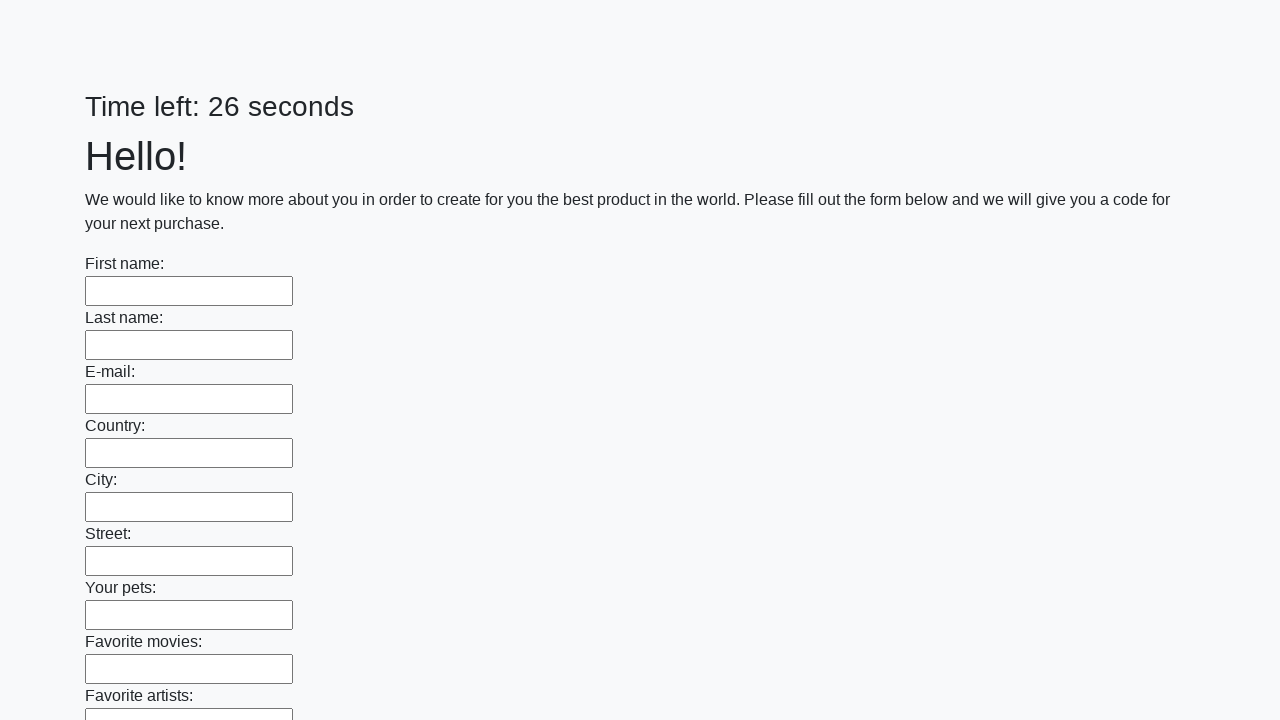

Located all text input fields on the huge form
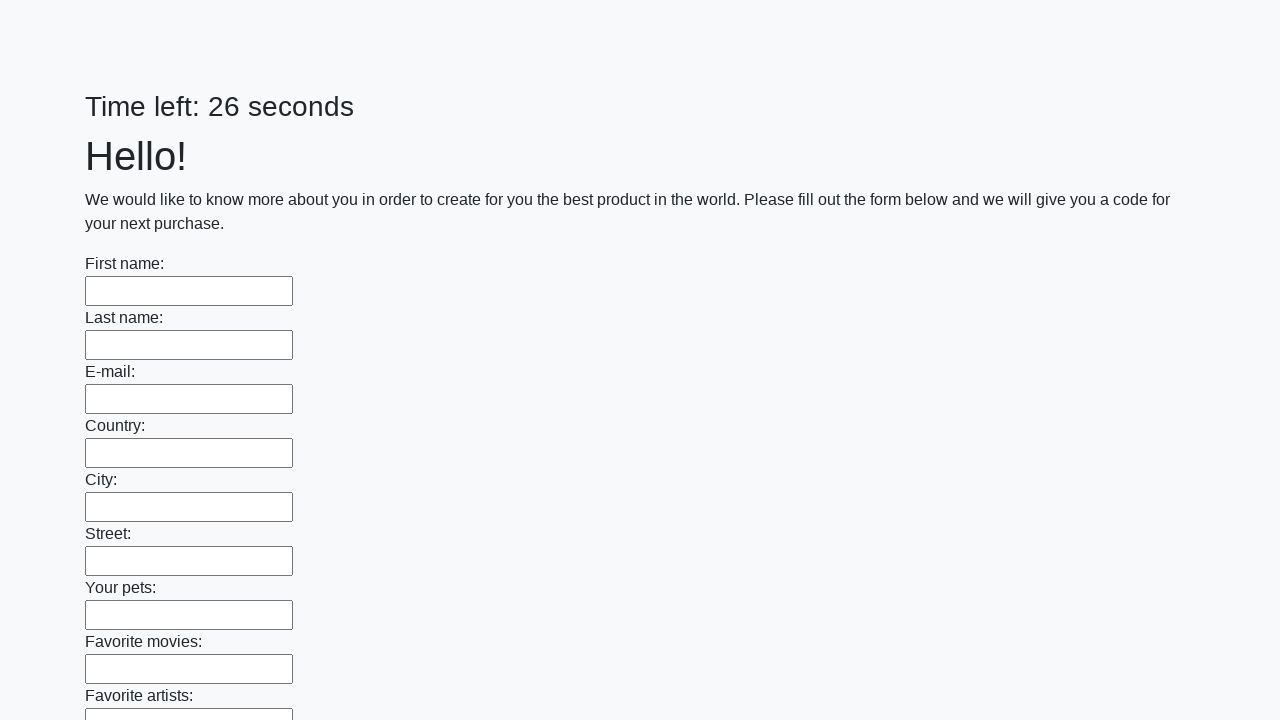

Found 100 text input fields to fill
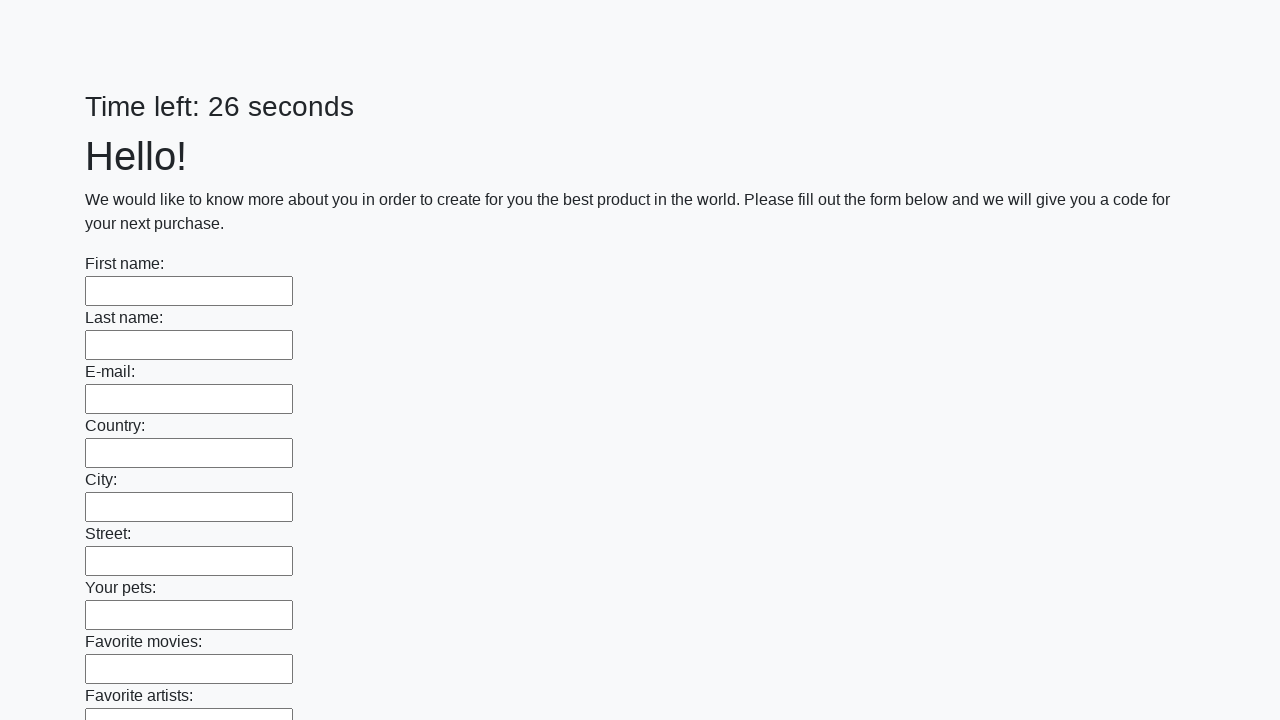

Filled text input field 1 of 100 with 'Sample Response 42' on [type="text"] >> nth=0
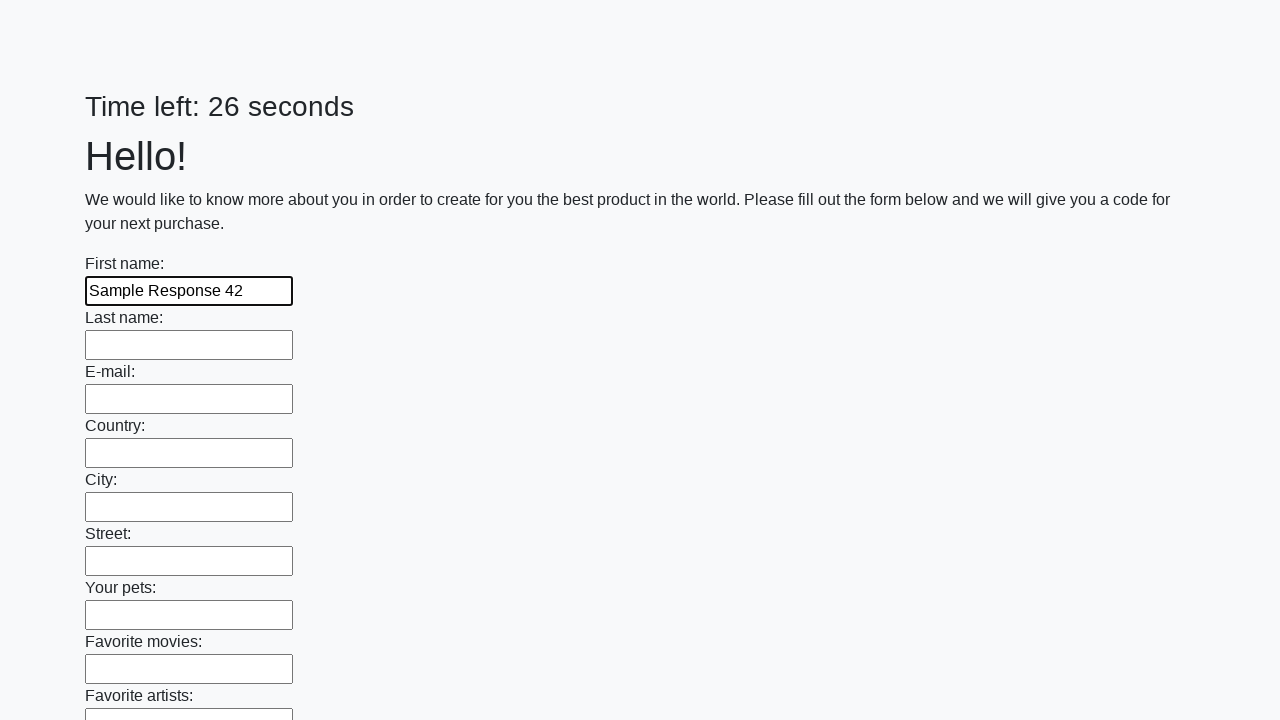

Filled text input field 2 of 100 with 'Sample Response 42' on [type="text"] >> nth=1
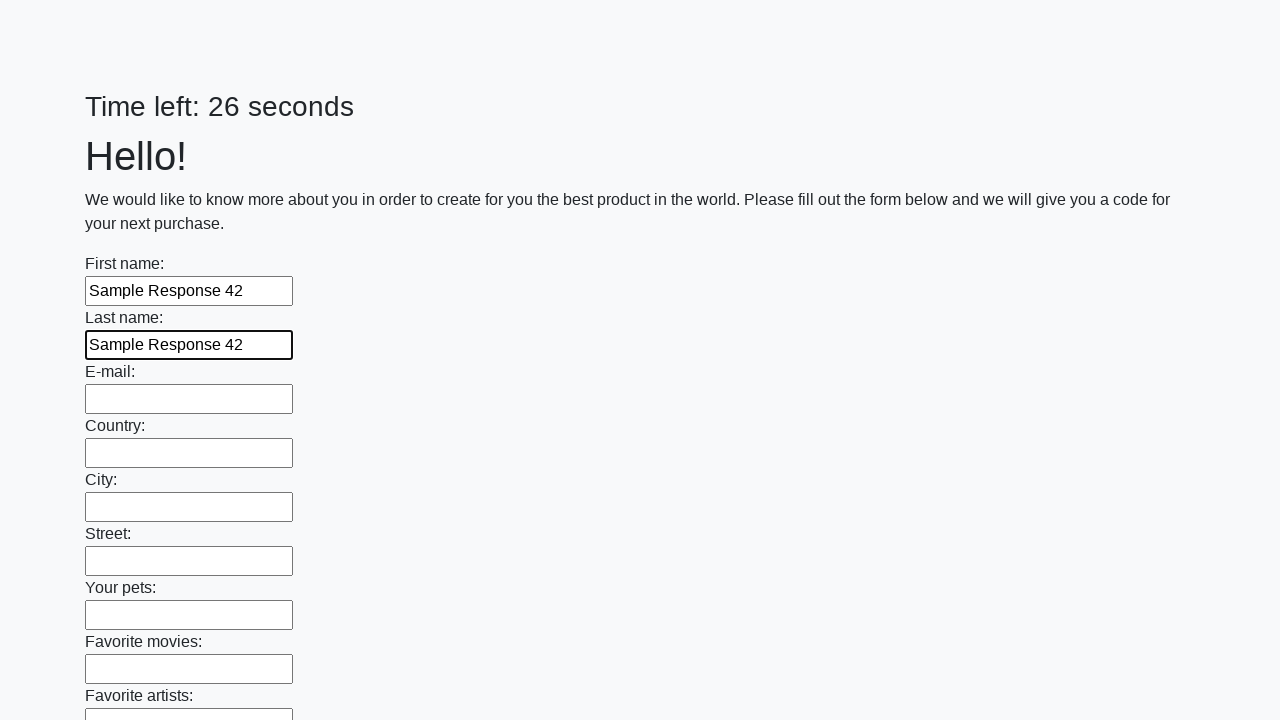

Filled text input field 3 of 100 with 'Sample Response 42' on [type="text"] >> nth=2
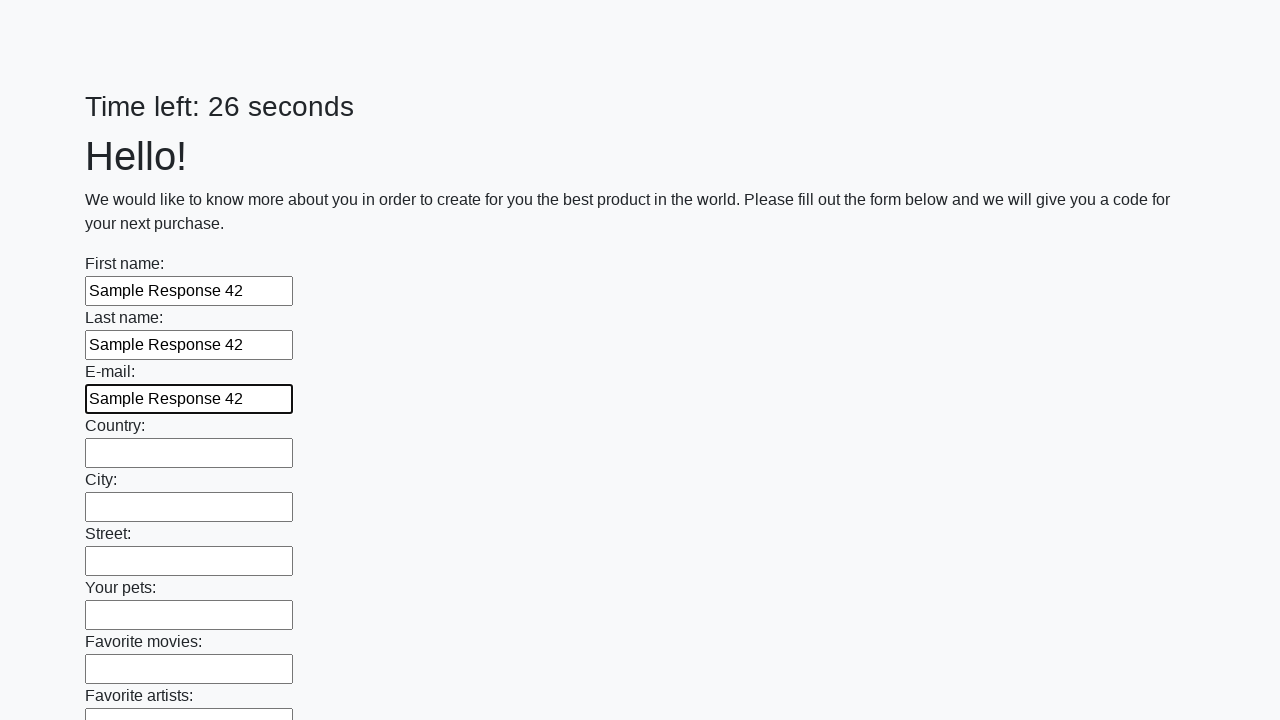

Filled text input field 4 of 100 with 'Sample Response 42' on [type="text"] >> nth=3
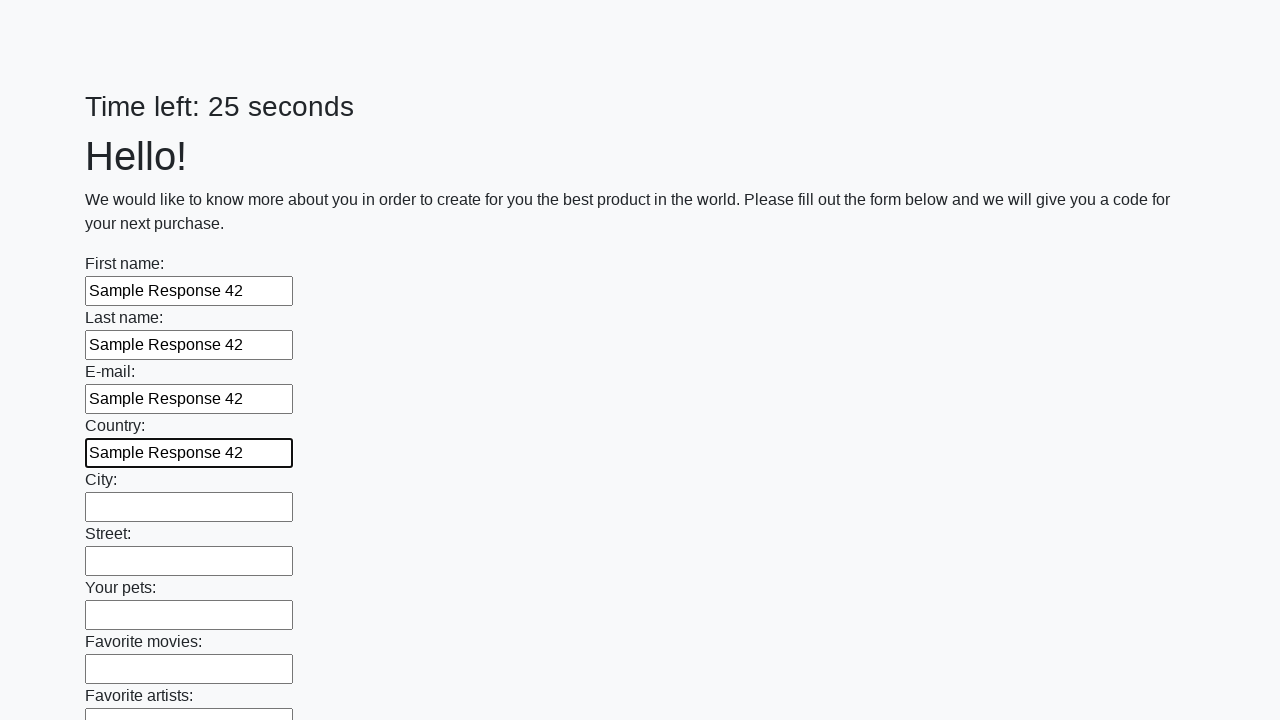

Filled text input field 5 of 100 with 'Sample Response 42' on [type="text"] >> nth=4
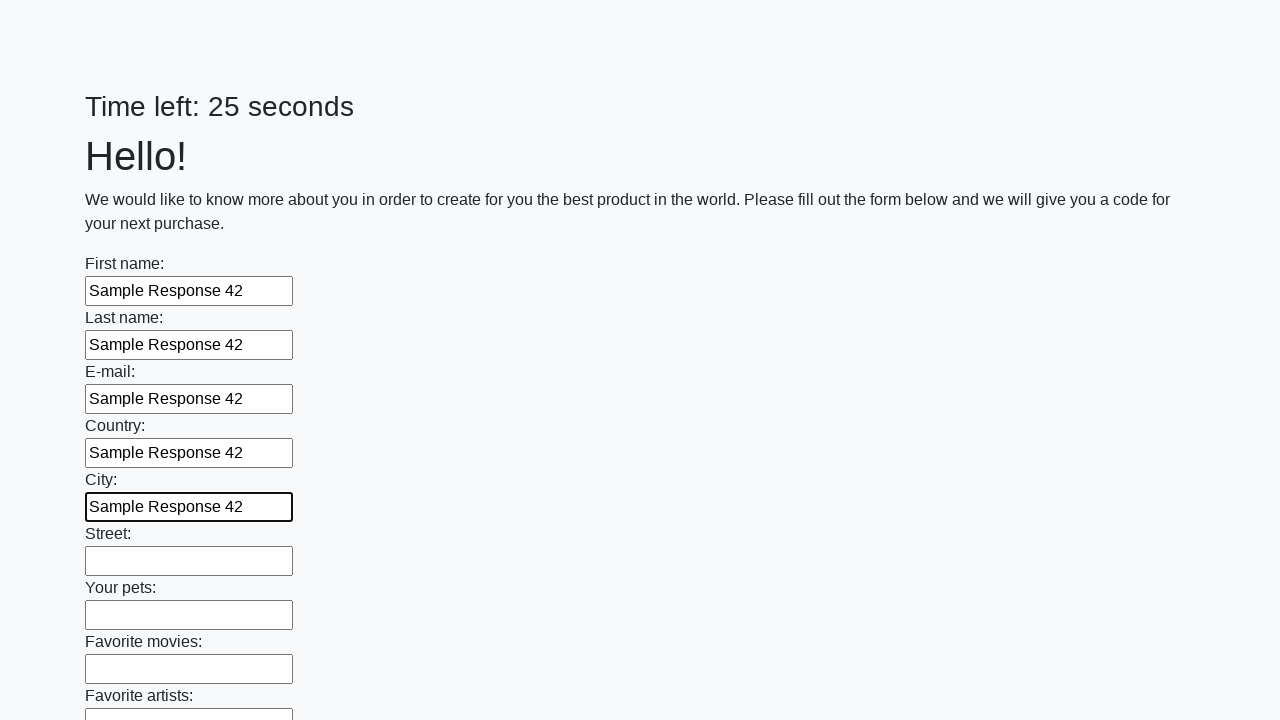

Filled text input field 6 of 100 with 'Sample Response 42' on [type="text"] >> nth=5
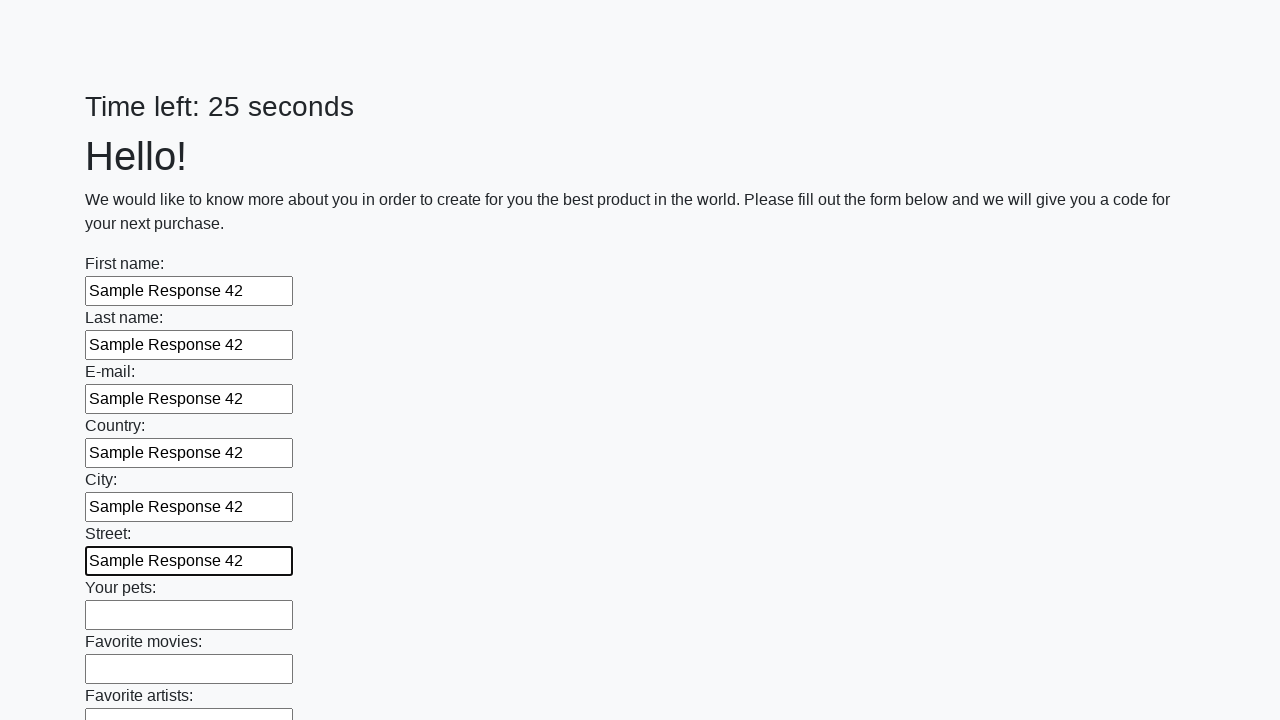

Filled text input field 7 of 100 with 'Sample Response 42' on [type="text"] >> nth=6
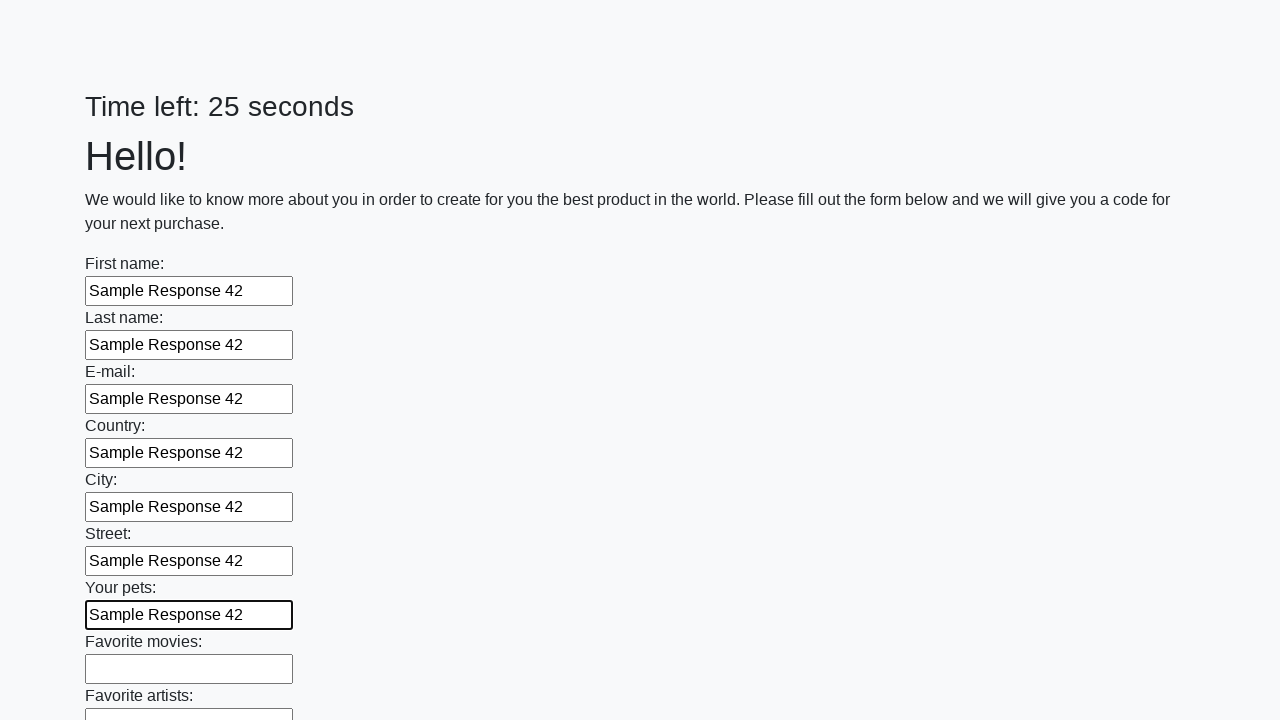

Filled text input field 8 of 100 with 'Sample Response 42' on [type="text"] >> nth=7
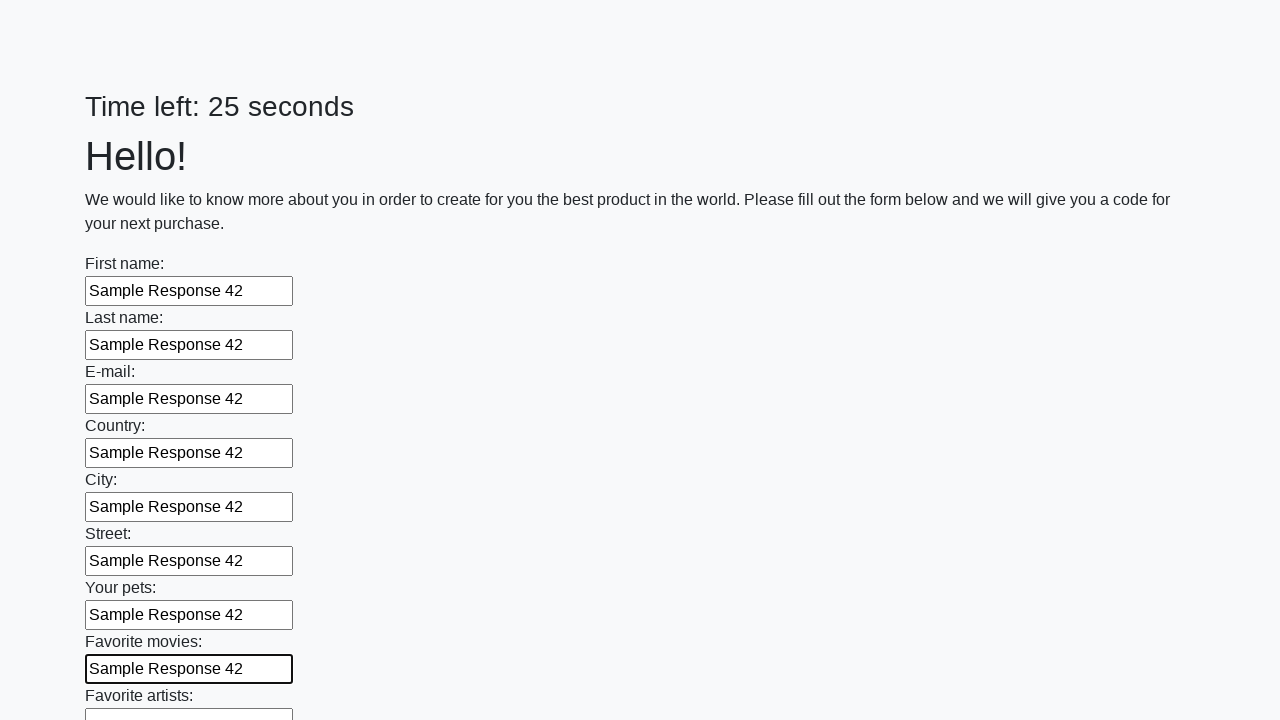

Filled text input field 9 of 100 with 'Sample Response 42' on [type="text"] >> nth=8
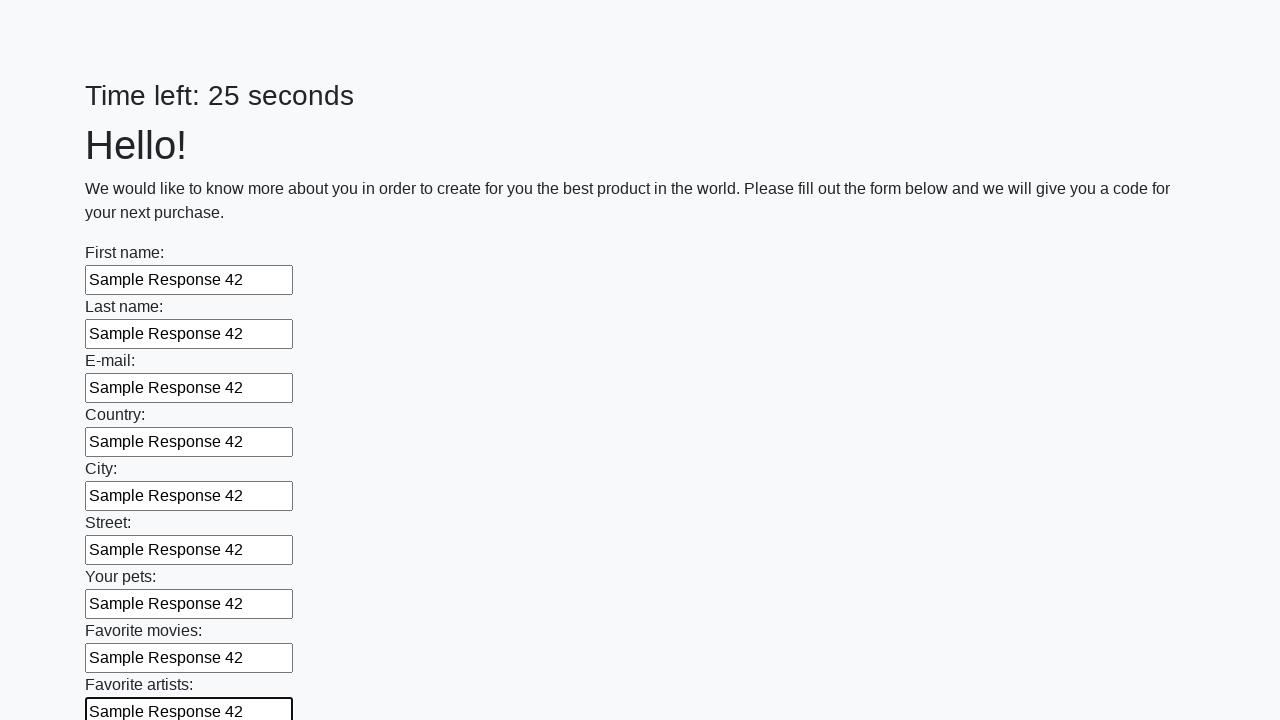

Filled text input field 10 of 100 with 'Sample Response 42' on [type="text"] >> nth=9
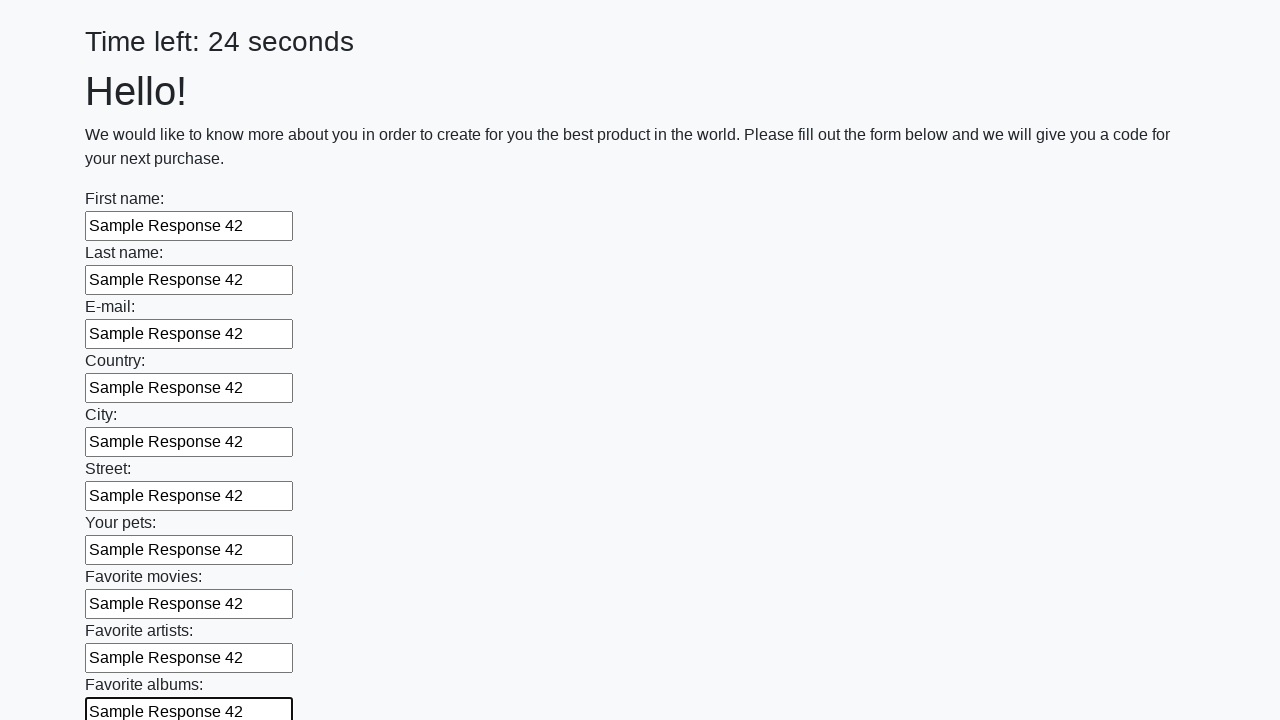

Filled text input field 11 of 100 with 'Sample Response 42' on [type="text"] >> nth=10
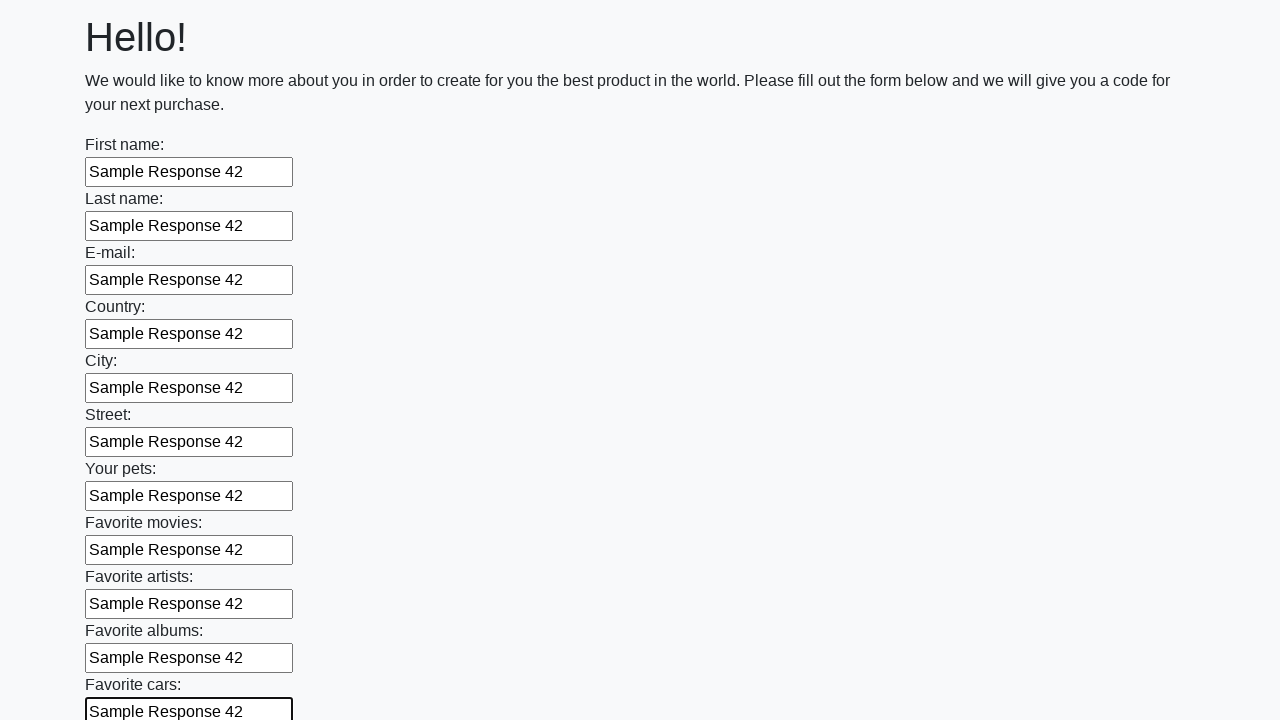

Filled text input field 12 of 100 with 'Sample Response 42' on [type="text"] >> nth=11
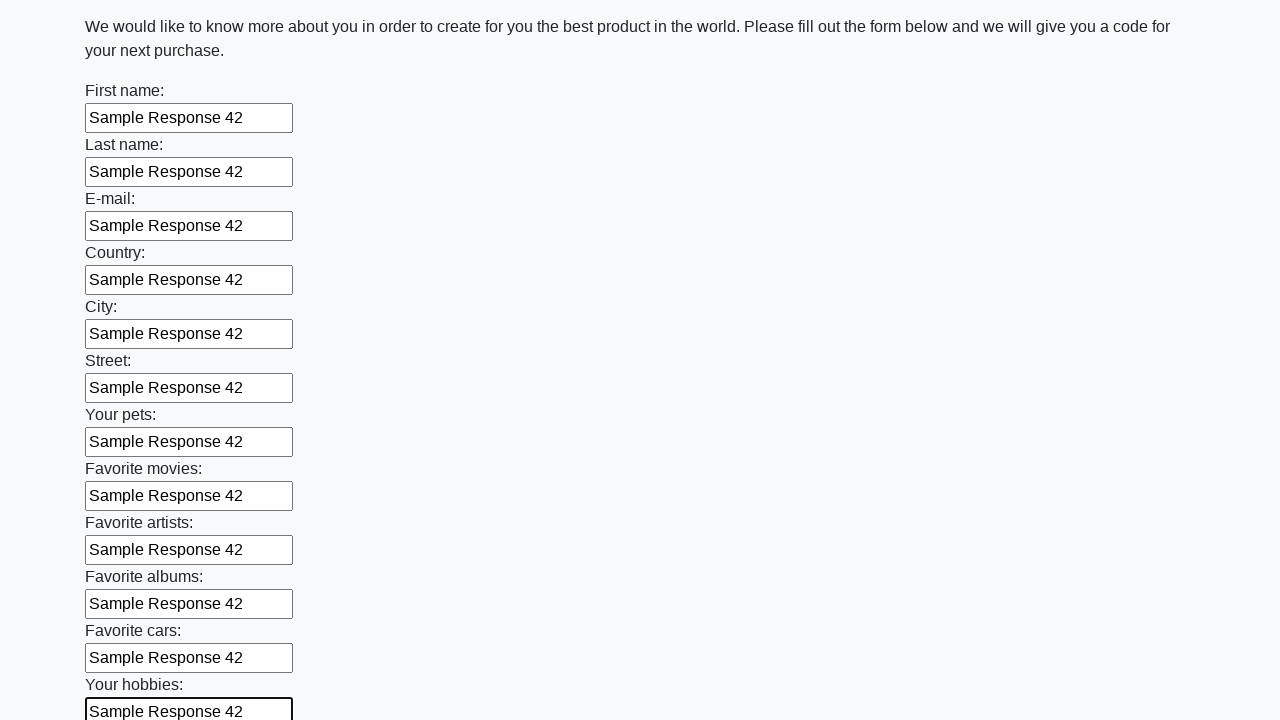

Filled text input field 13 of 100 with 'Sample Response 42' on [type="text"] >> nth=12
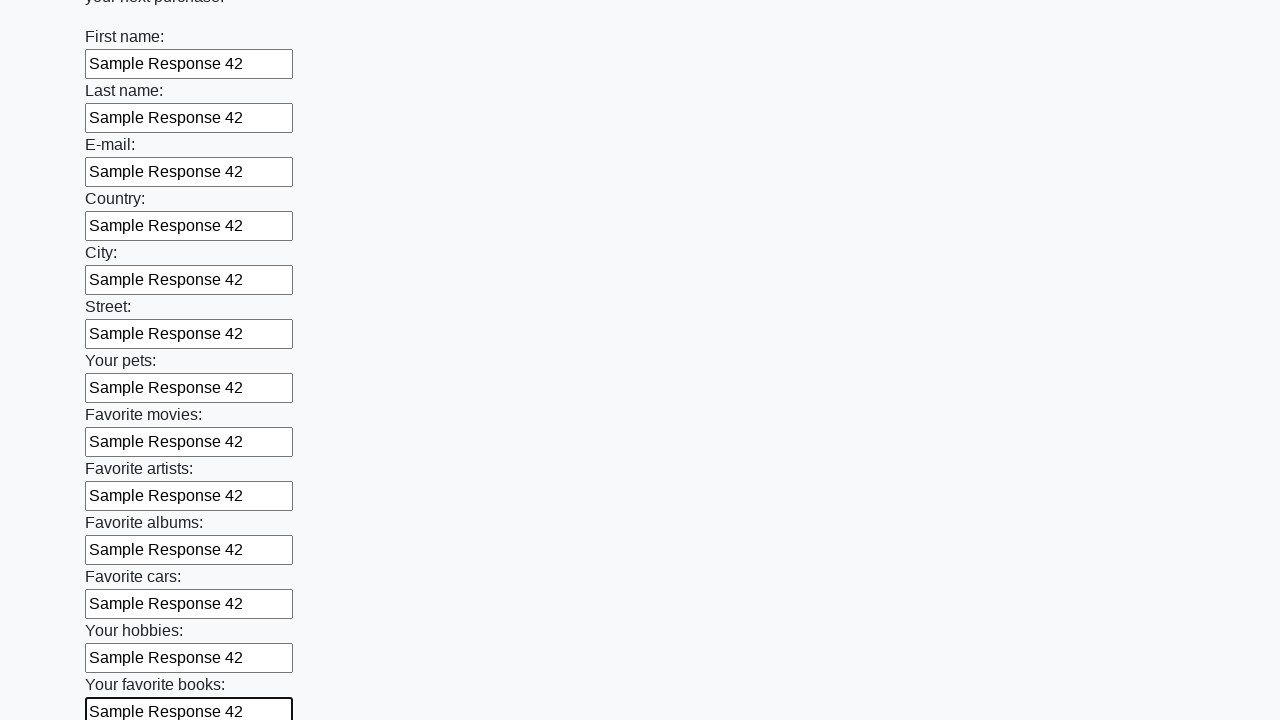

Filled text input field 14 of 100 with 'Sample Response 42' on [type="text"] >> nth=13
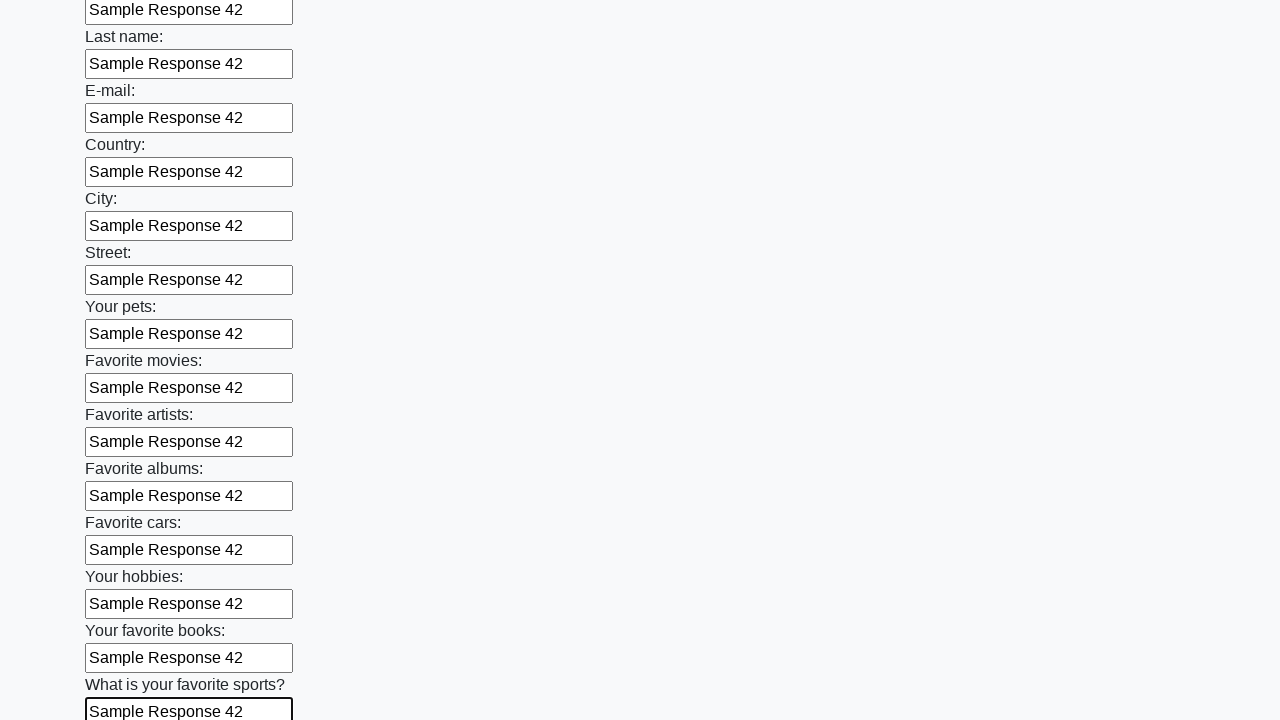

Filled text input field 15 of 100 with 'Sample Response 42' on [type="text"] >> nth=14
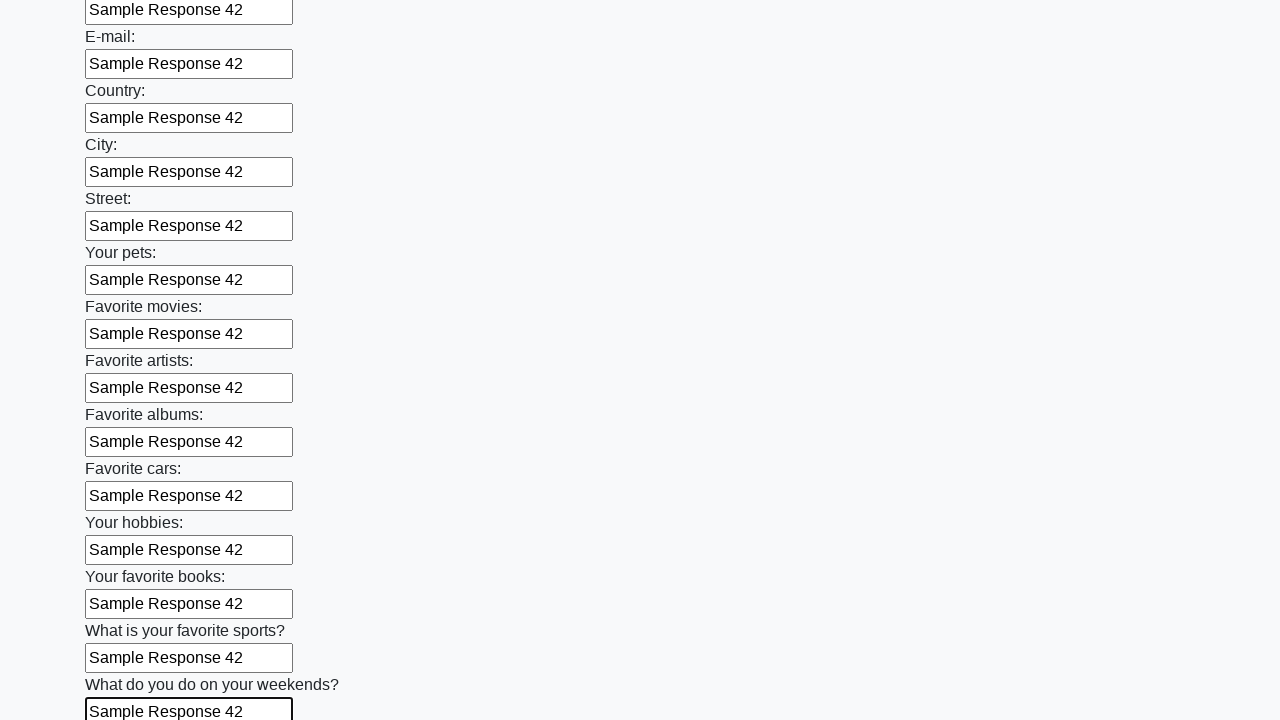

Filled text input field 16 of 100 with 'Sample Response 42' on [type="text"] >> nth=15
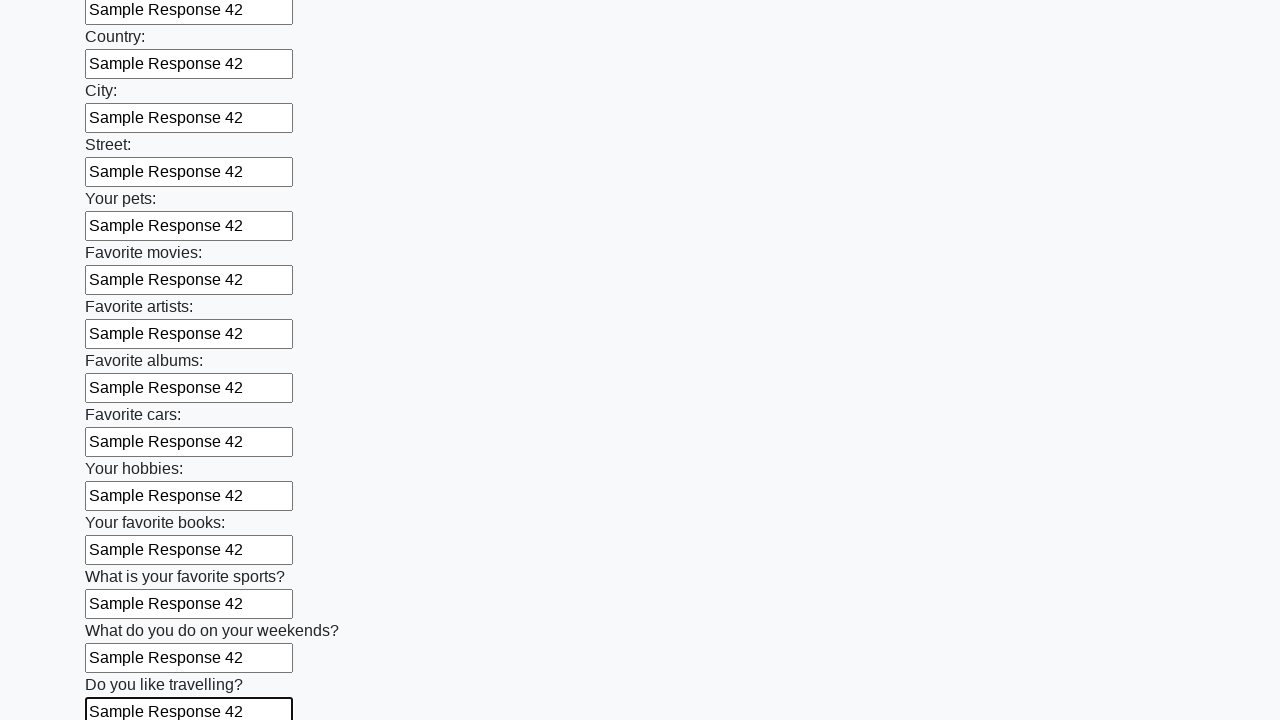

Filled text input field 17 of 100 with 'Sample Response 42' on [type="text"] >> nth=16
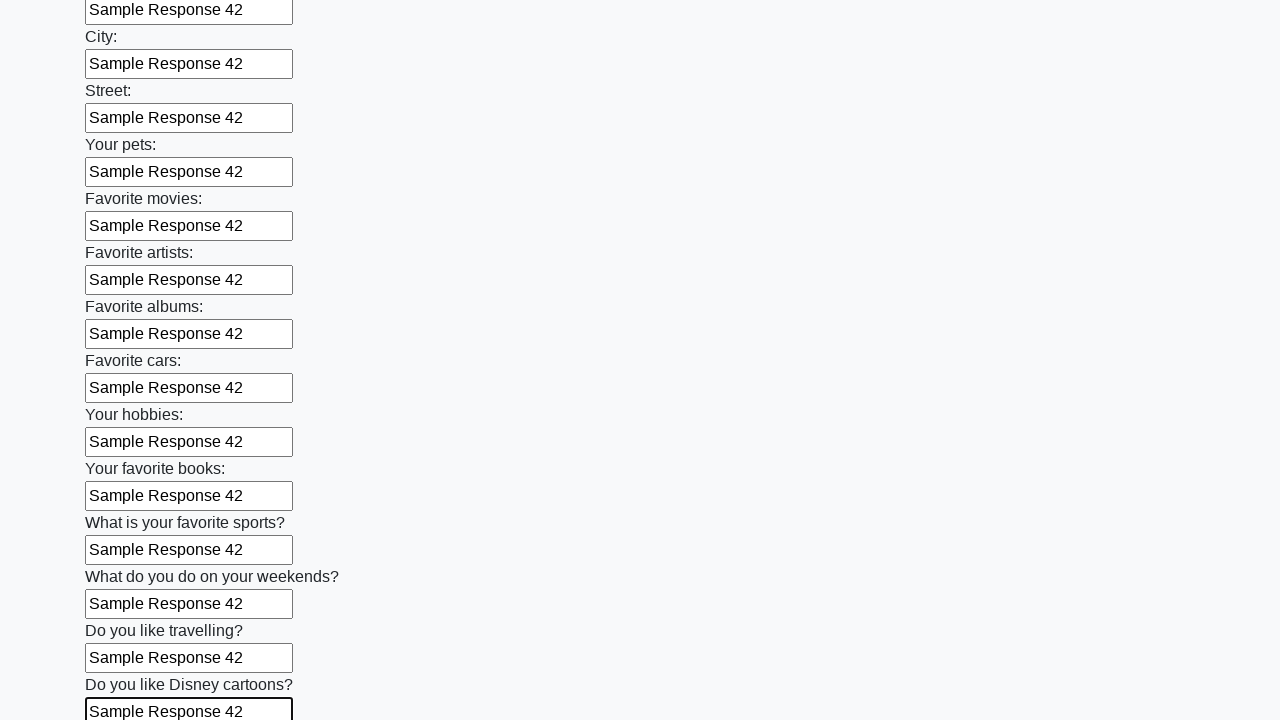

Filled text input field 18 of 100 with 'Sample Response 42' on [type="text"] >> nth=17
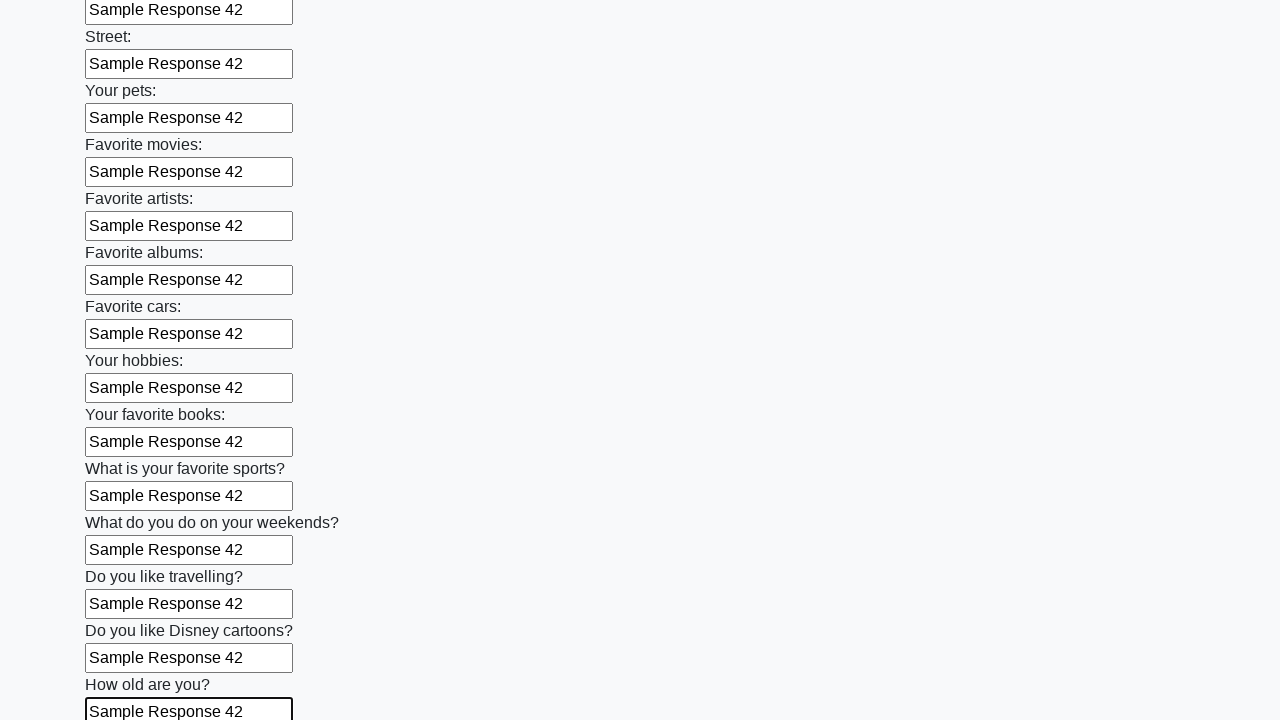

Filled text input field 19 of 100 with 'Sample Response 42' on [type="text"] >> nth=18
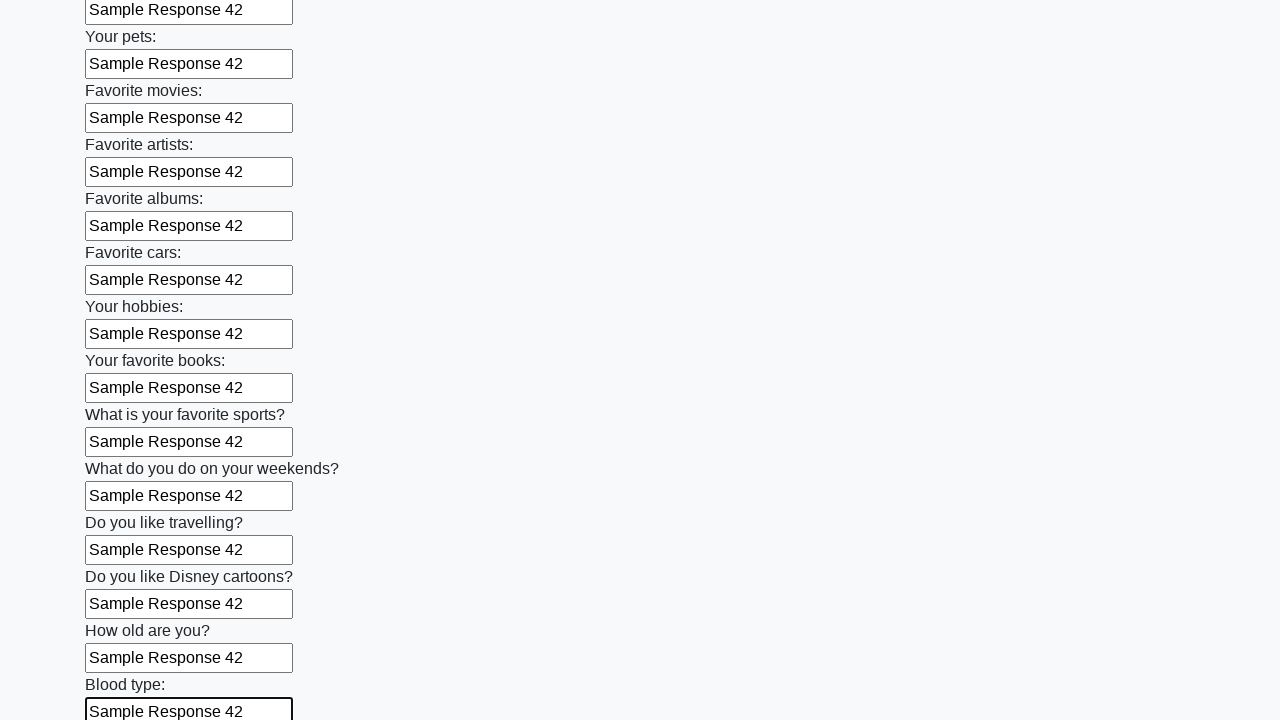

Filled text input field 20 of 100 with 'Sample Response 42' on [type="text"] >> nth=19
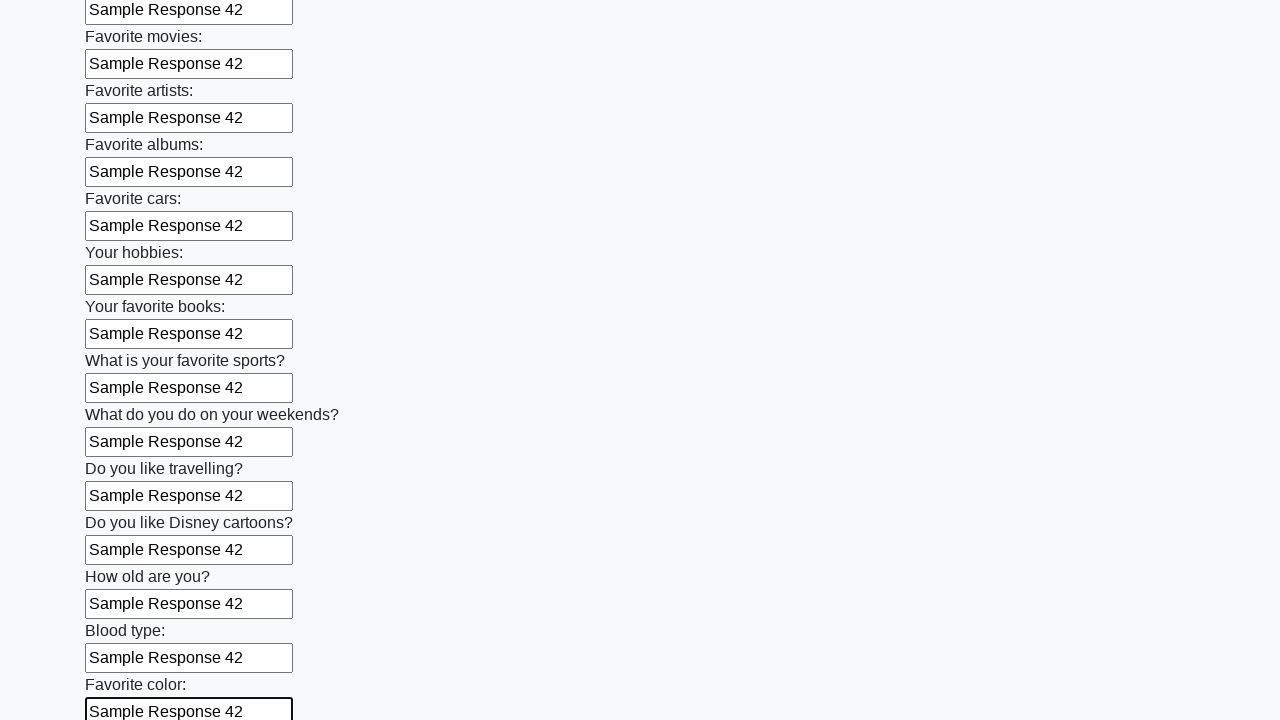

Filled text input field 21 of 100 with 'Sample Response 42' on [type="text"] >> nth=20
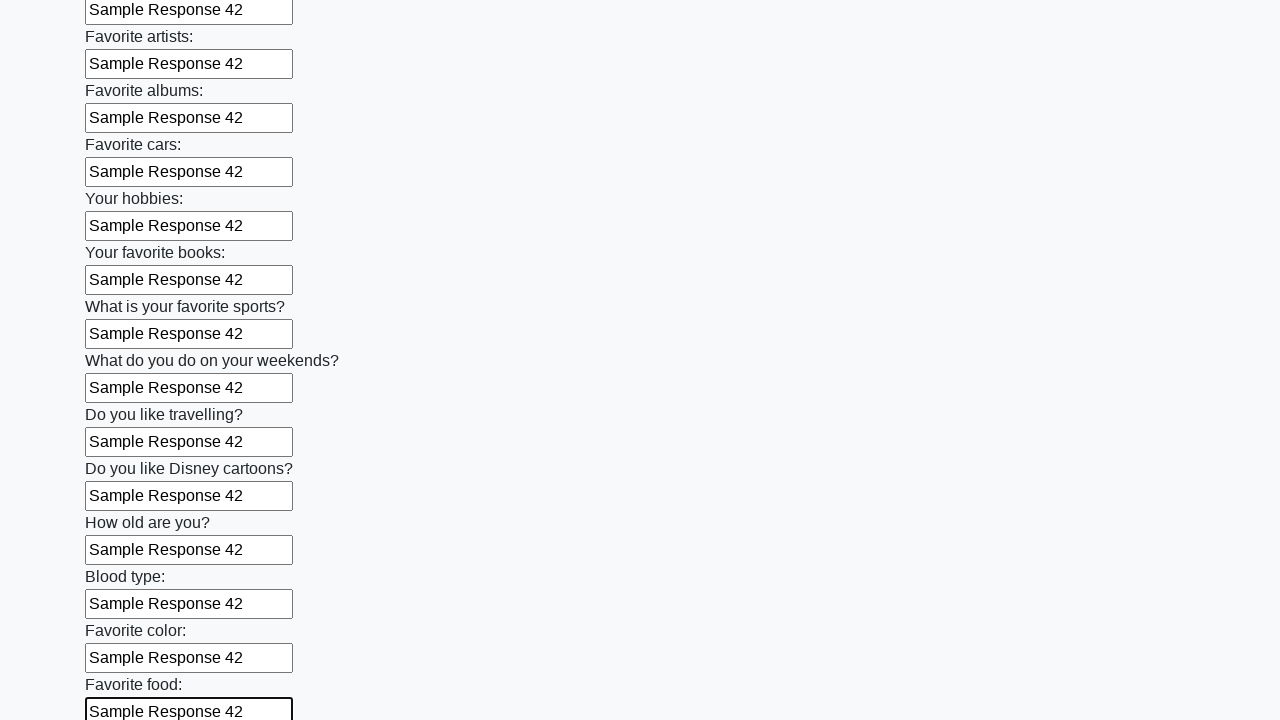

Filled text input field 22 of 100 with 'Sample Response 42' on [type="text"] >> nth=21
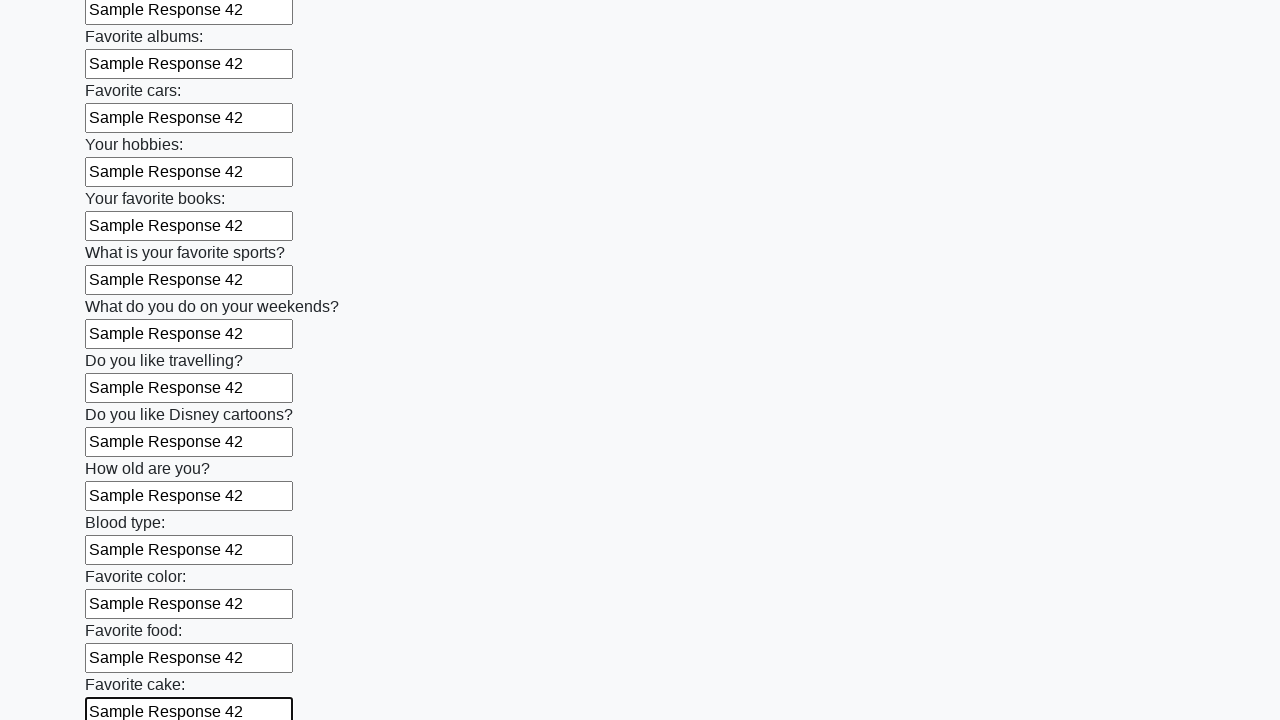

Filled text input field 23 of 100 with 'Sample Response 42' on [type="text"] >> nth=22
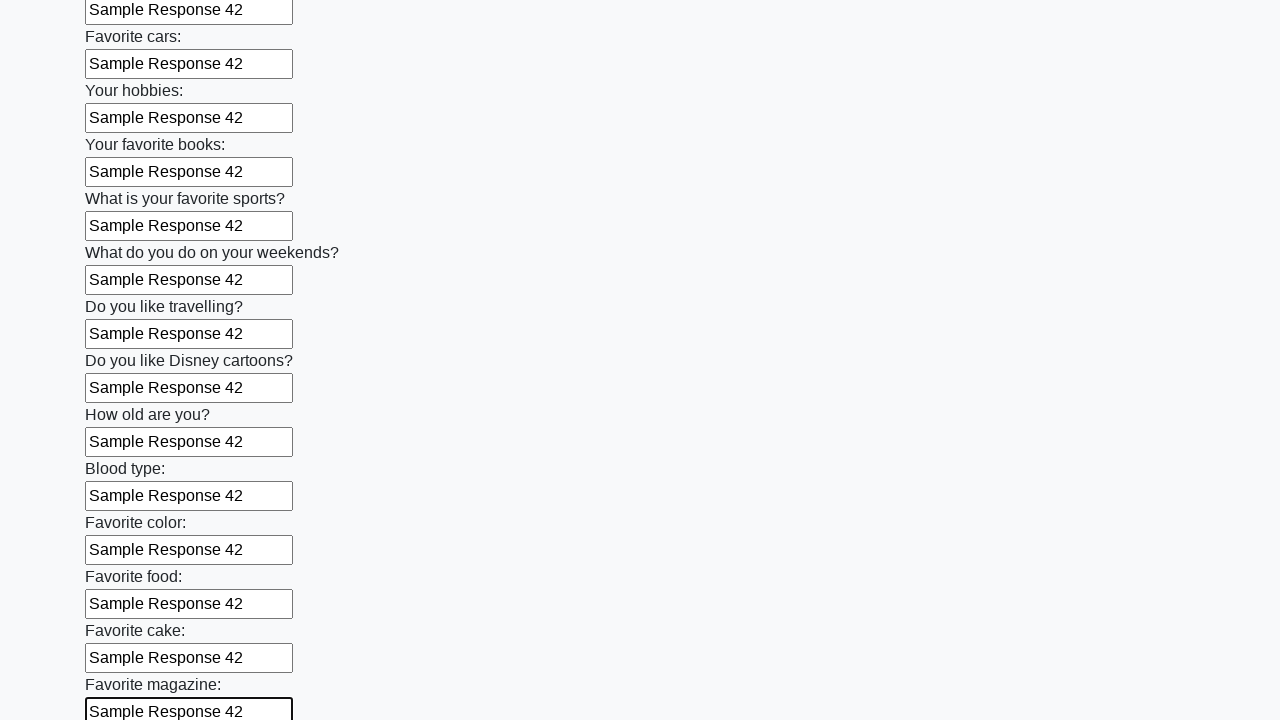

Filled text input field 24 of 100 with 'Sample Response 42' on [type="text"] >> nth=23
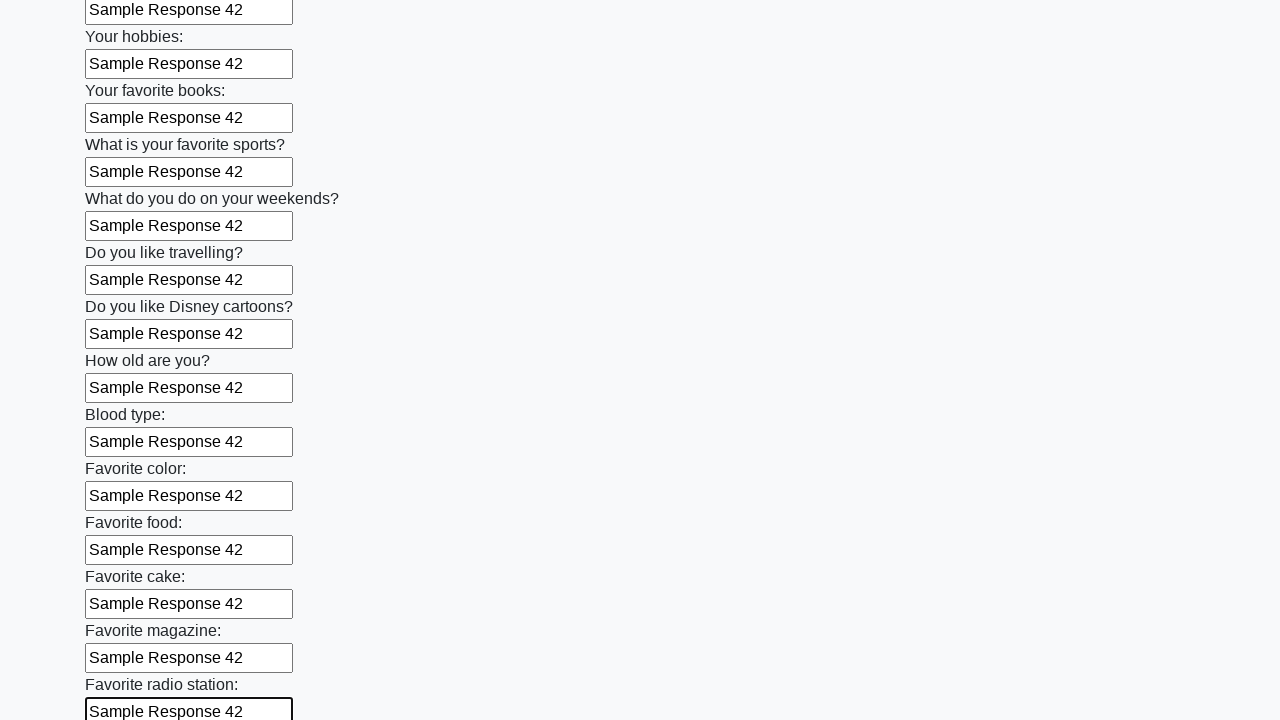

Filled text input field 25 of 100 with 'Sample Response 42' on [type="text"] >> nth=24
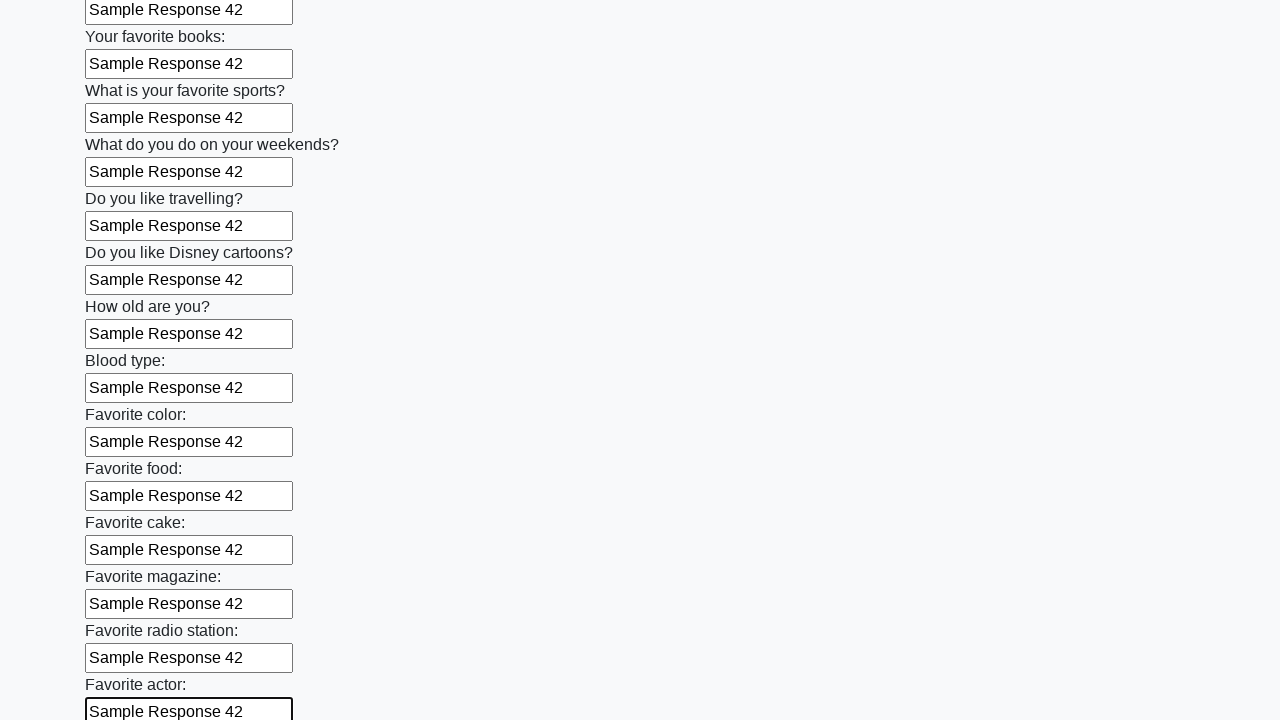

Filled text input field 26 of 100 with 'Sample Response 42' on [type="text"] >> nth=25
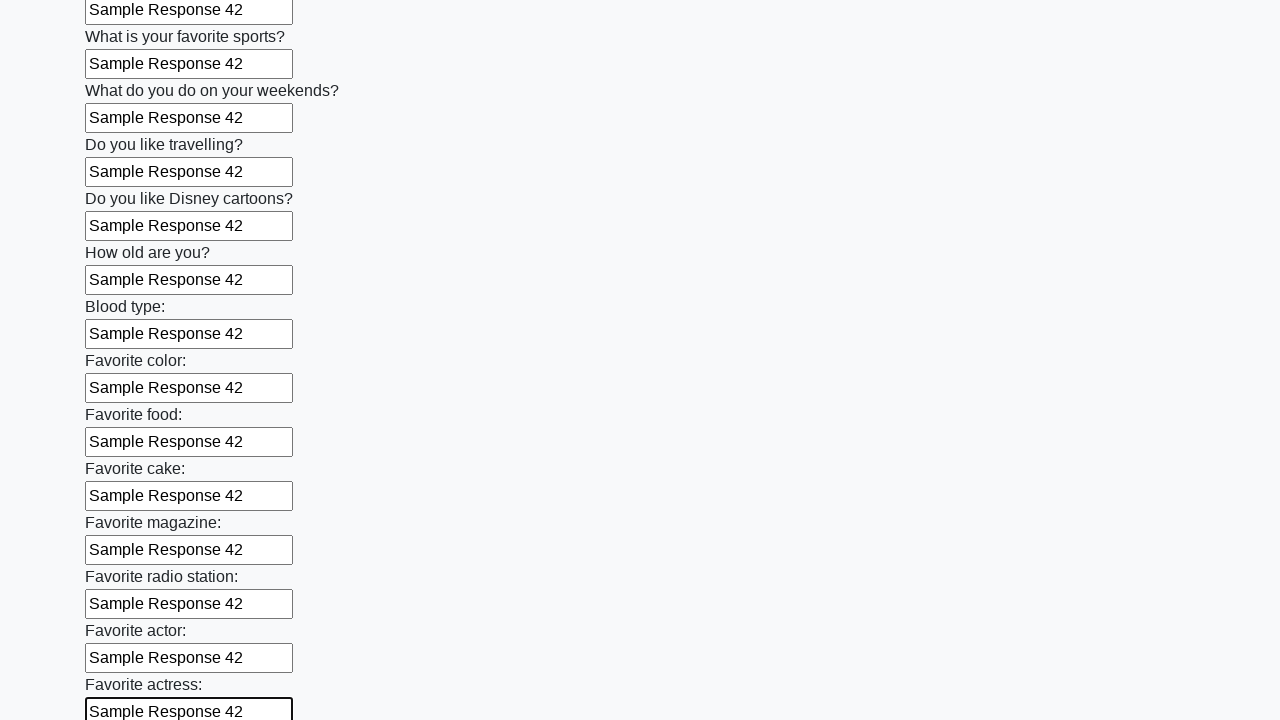

Filled text input field 27 of 100 with 'Sample Response 42' on [type="text"] >> nth=26
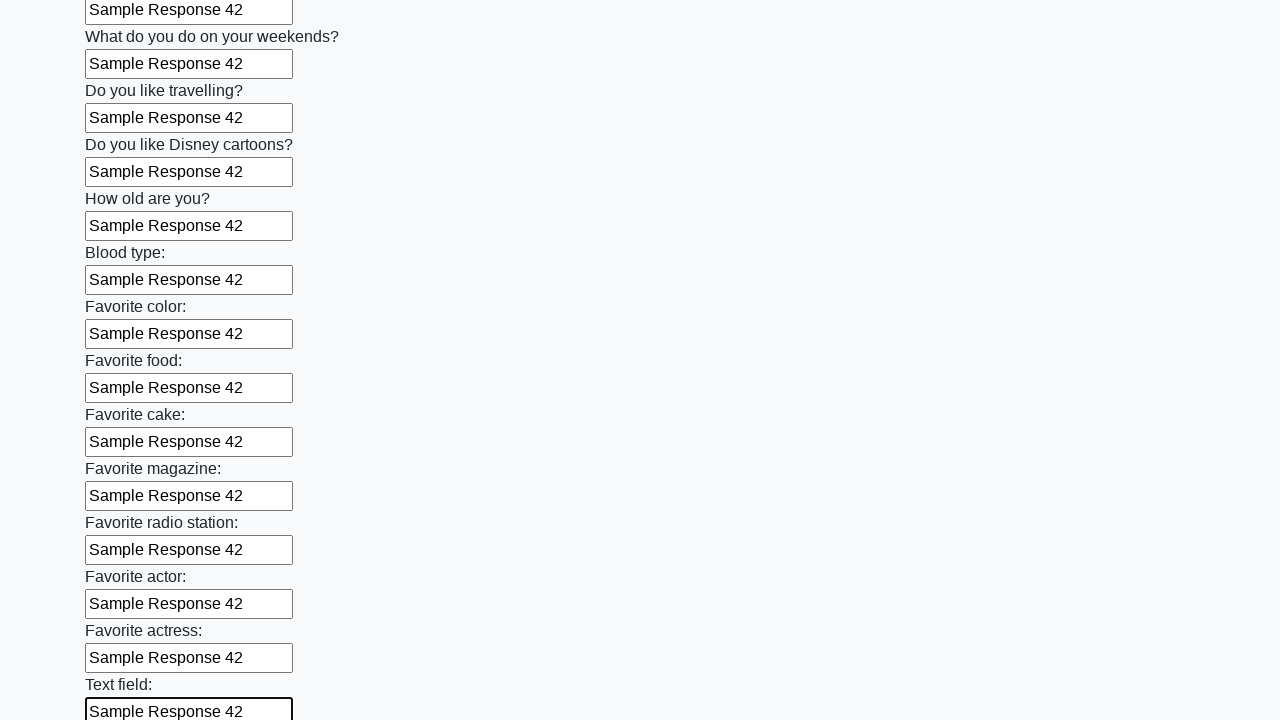

Filled text input field 28 of 100 with 'Sample Response 42' on [type="text"] >> nth=27
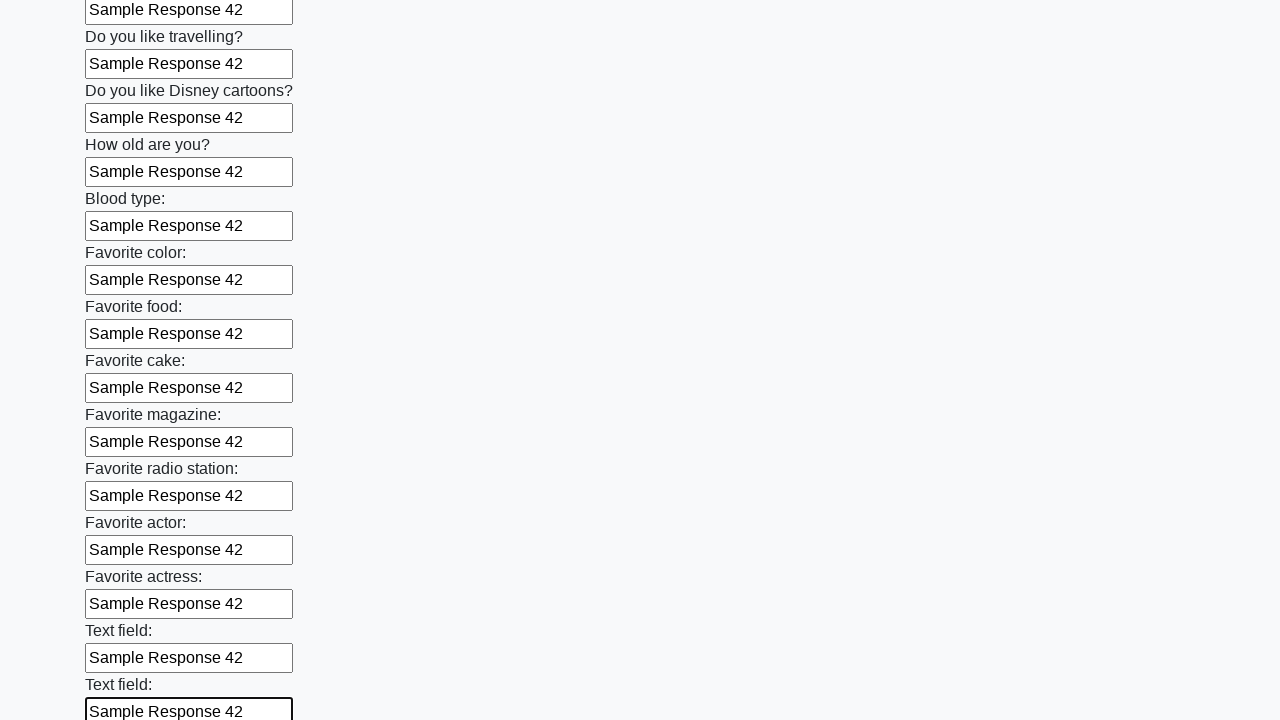

Filled text input field 29 of 100 with 'Sample Response 42' on [type="text"] >> nth=28
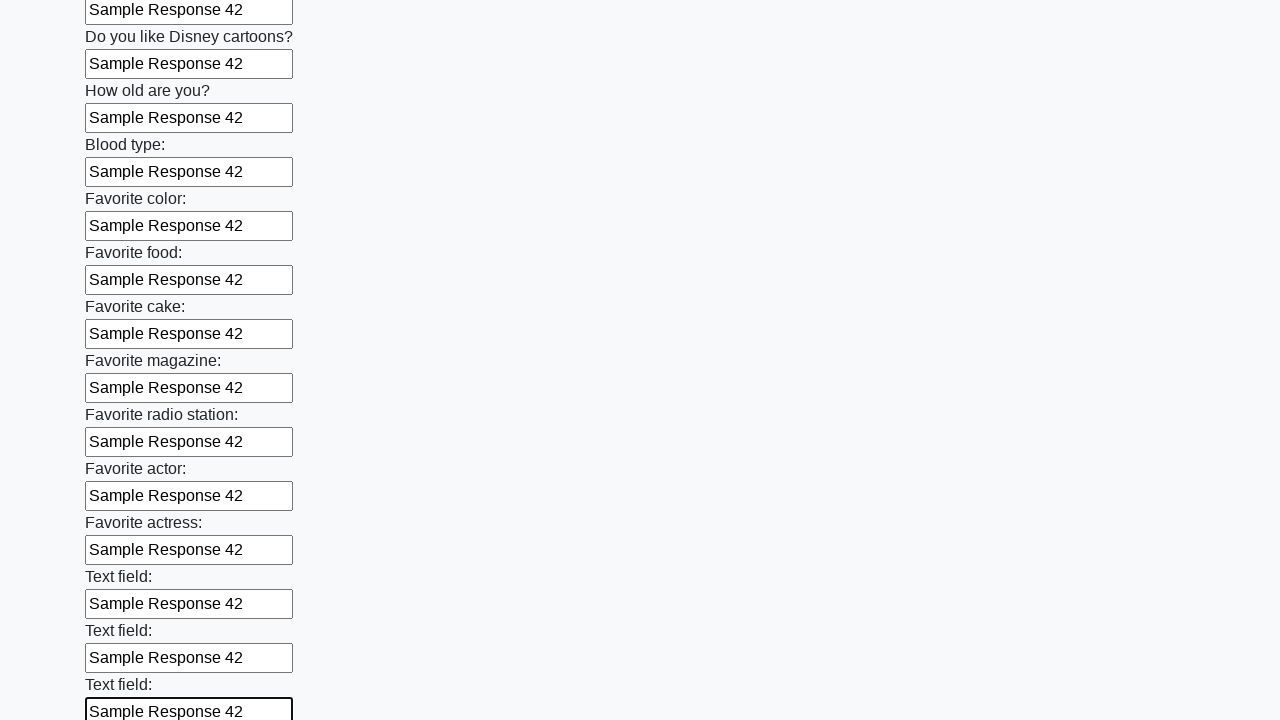

Filled text input field 30 of 100 with 'Sample Response 42' on [type="text"] >> nth=29
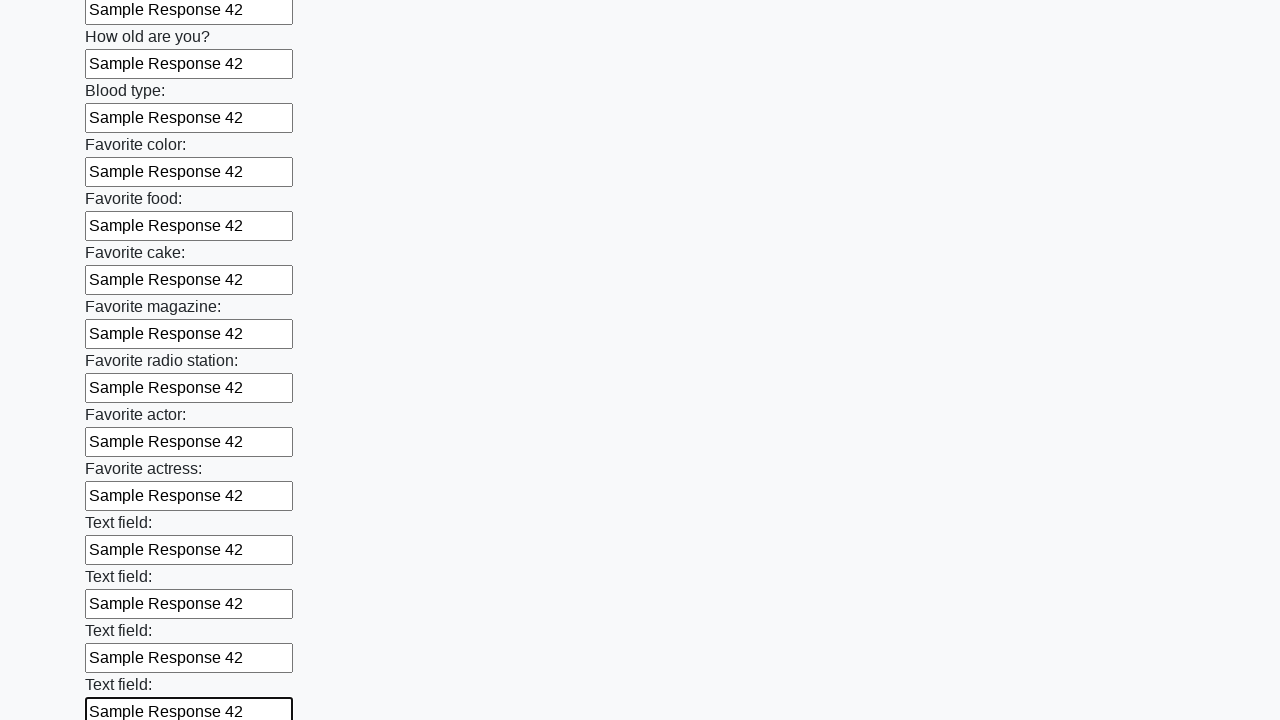

Filled text input field 31 of 100 with 'Sample Response 42' on [type="text"] >> nth=30
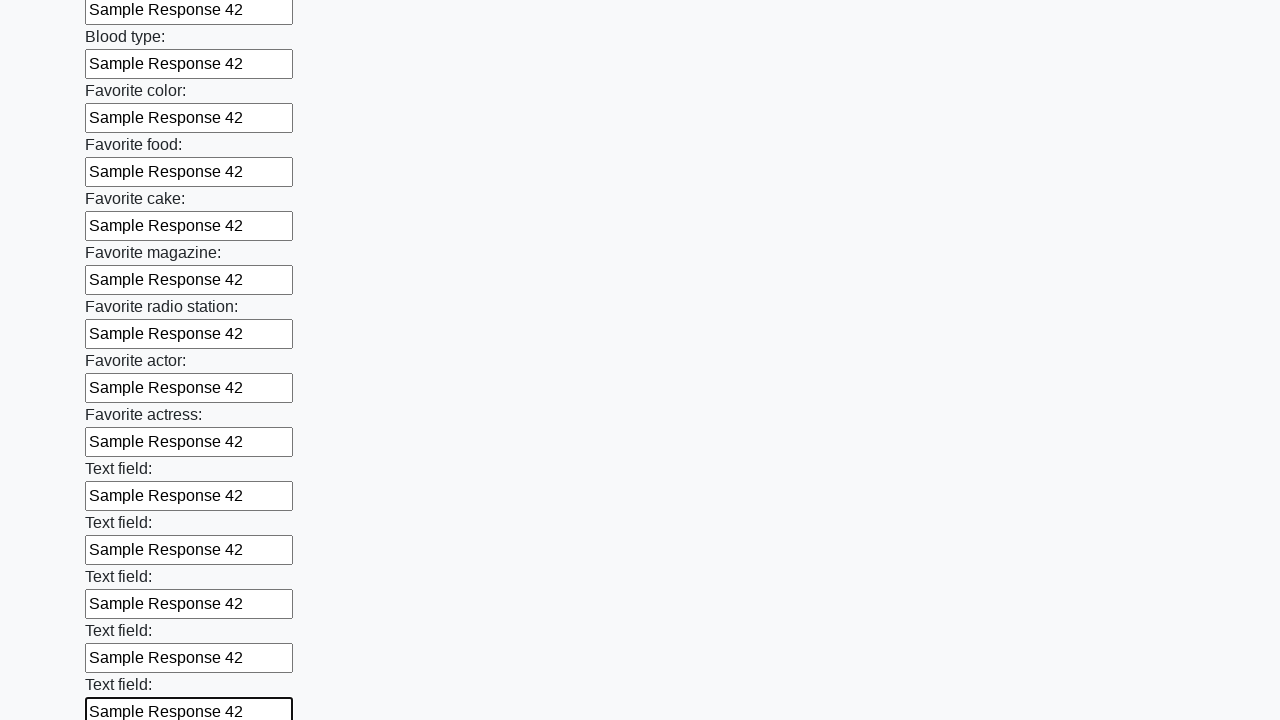

Filled text input field 32 of 100 with 'Sample Response 42' on [type="text"] >> nth=31
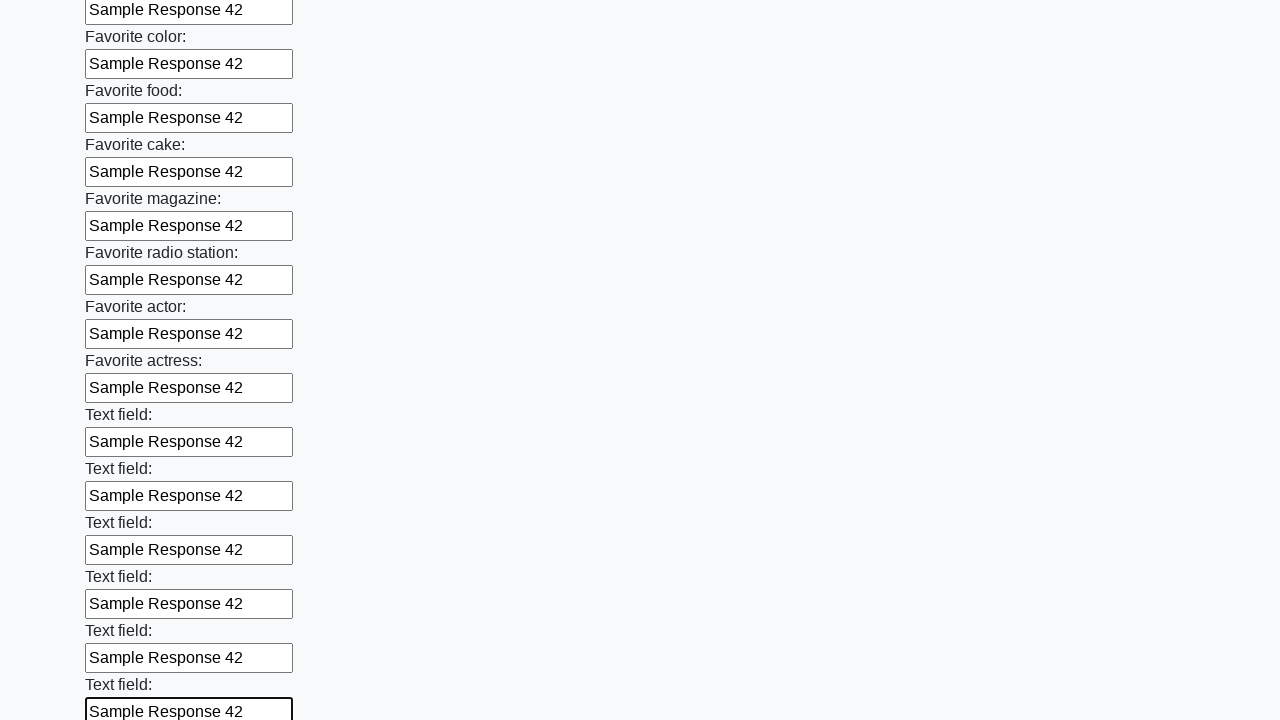

Filled text input field 33 of 100 with 'Sample Response 42' on [type="text"] >> nth=32
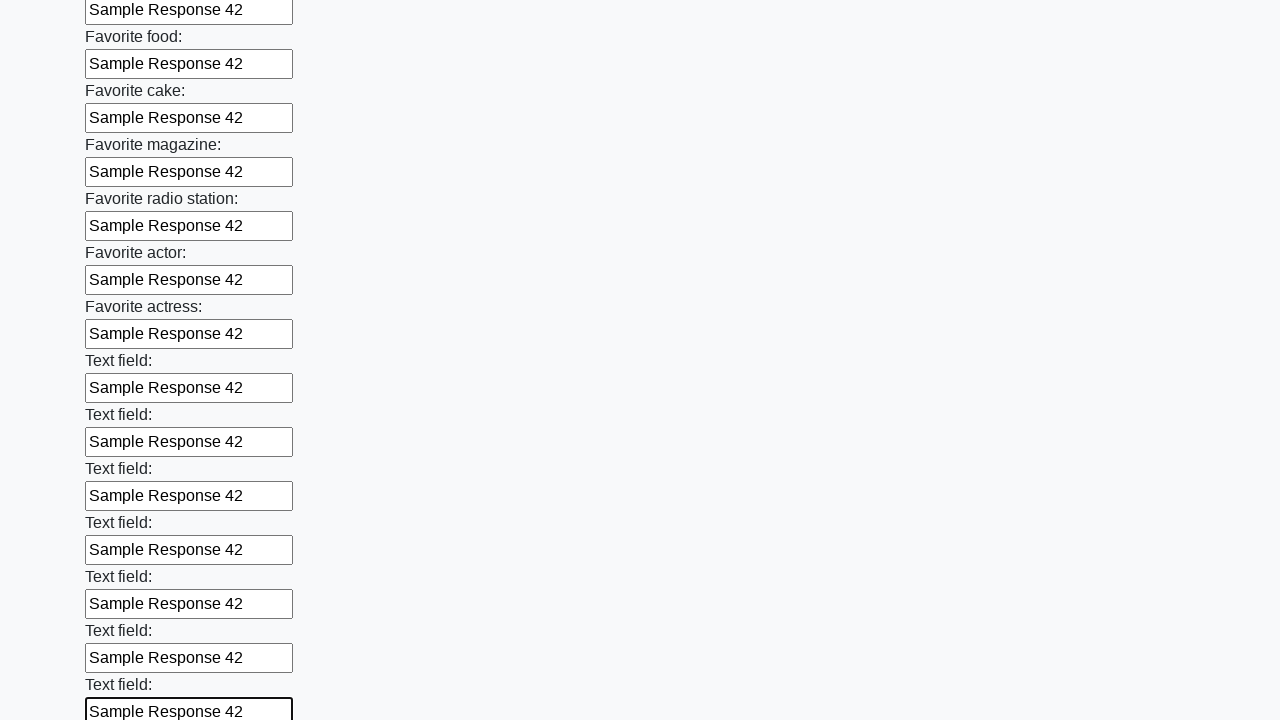

Filled text input field 34 of 100 with 'Sample Response 42' on [type="text"] >> nth=33
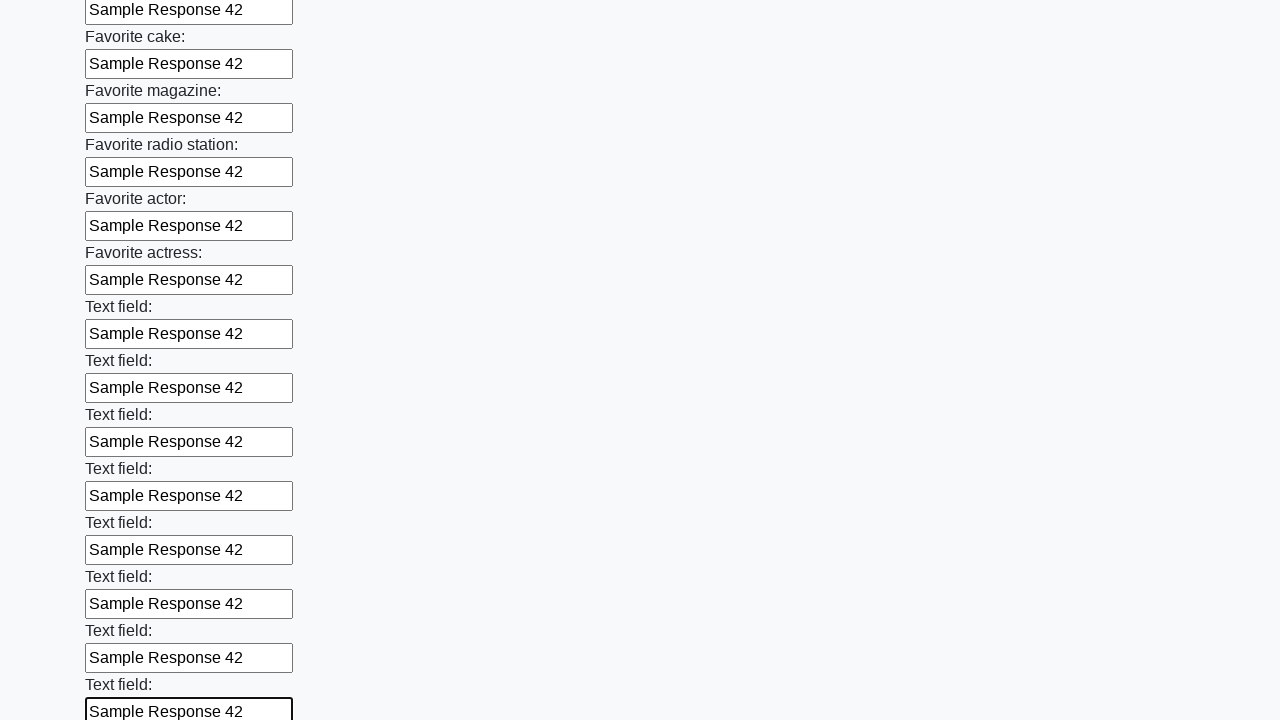

Filled text input field 35 of 100 with 'Sample Response 42' on [type="text"] >> nth=34
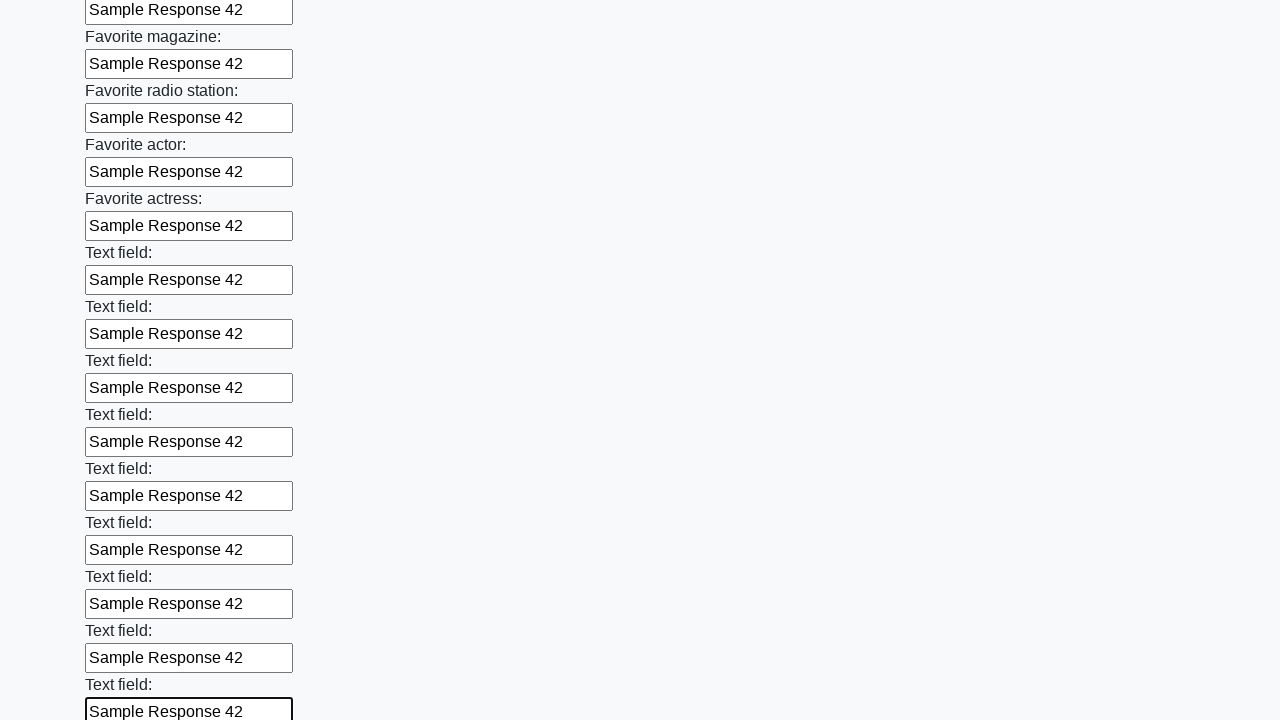

Filled text input field 36 of 100 with 'Sample Response 42' on [type="text"] >> nth=35
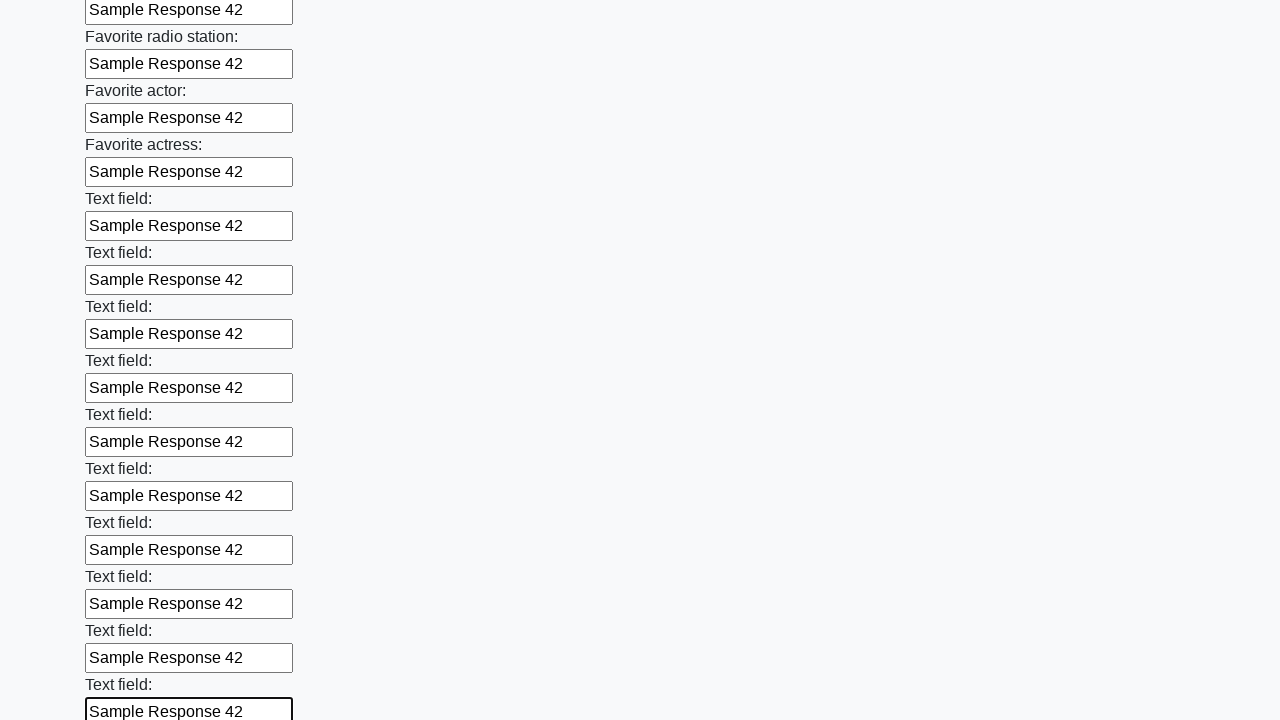

Filled text input field 37 of 100 with 'Sample Response 42' on [type="text"] >> nth=36
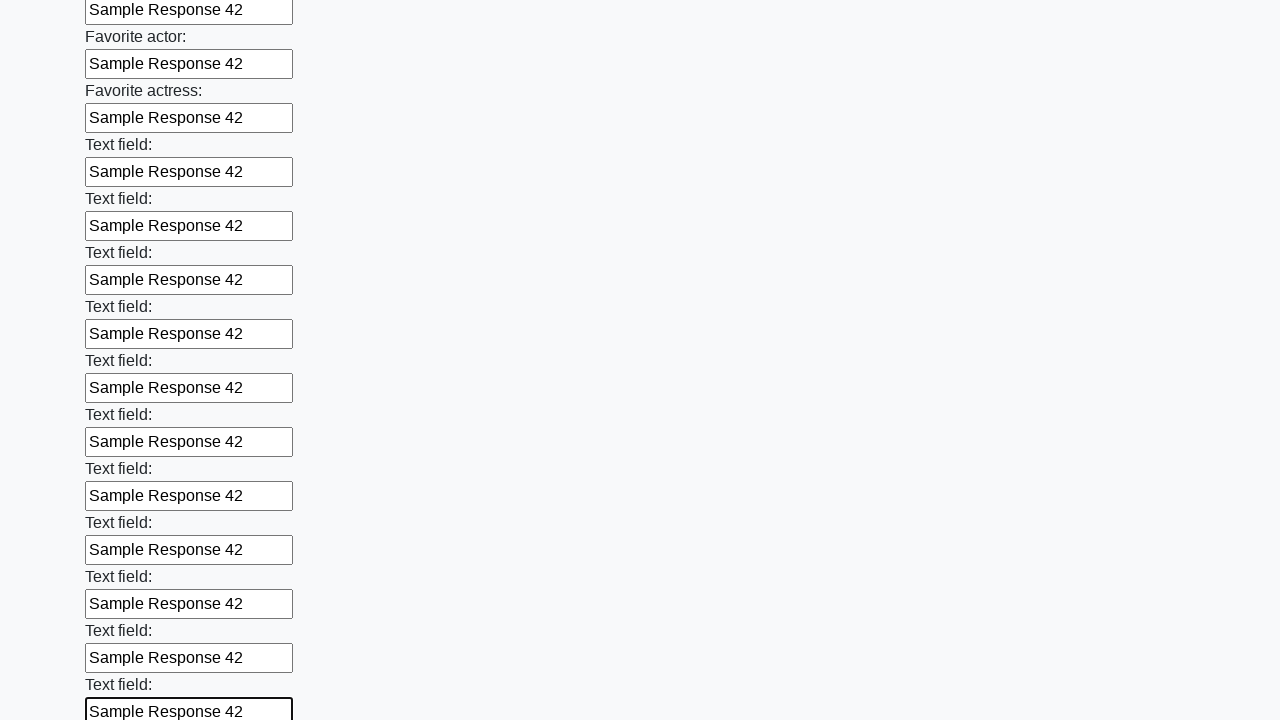

Filled text input field 38 of 100 with 'Sample Response 42' on [type="text"] >> nth=37
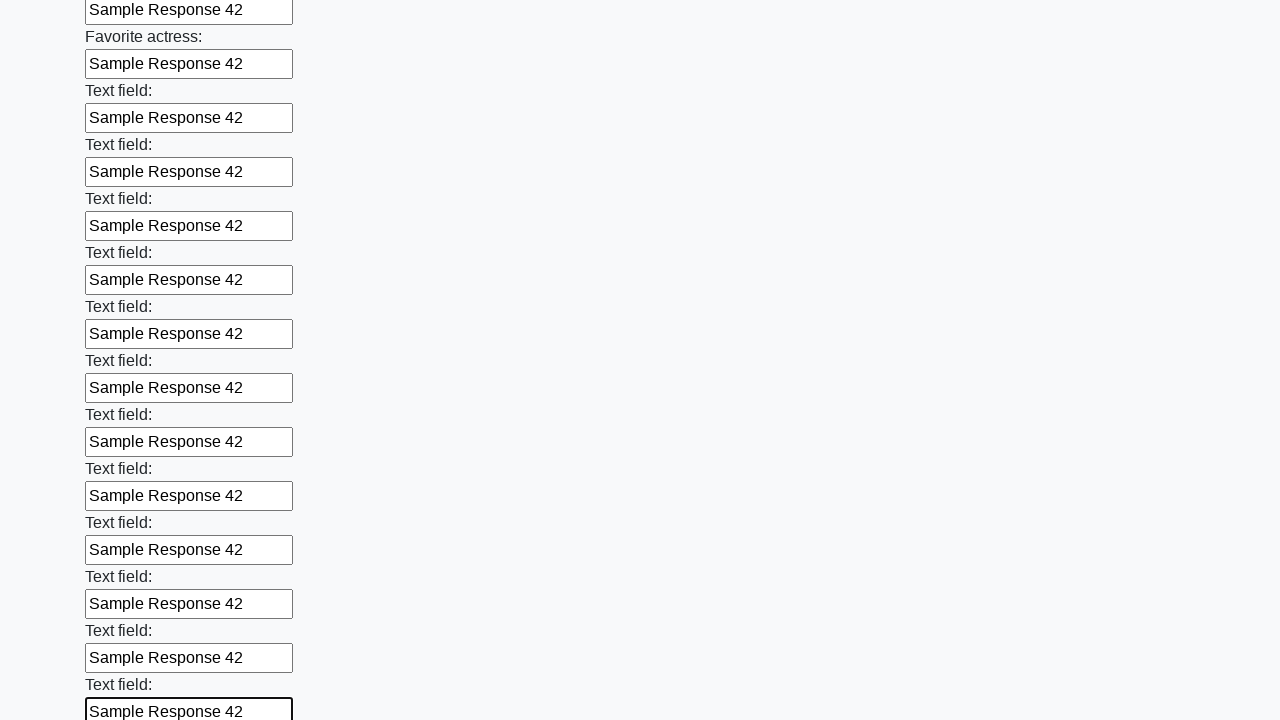

Filled text input field 39 of 100 with 'Sample Response 42' on [type="text"] >> nth=38
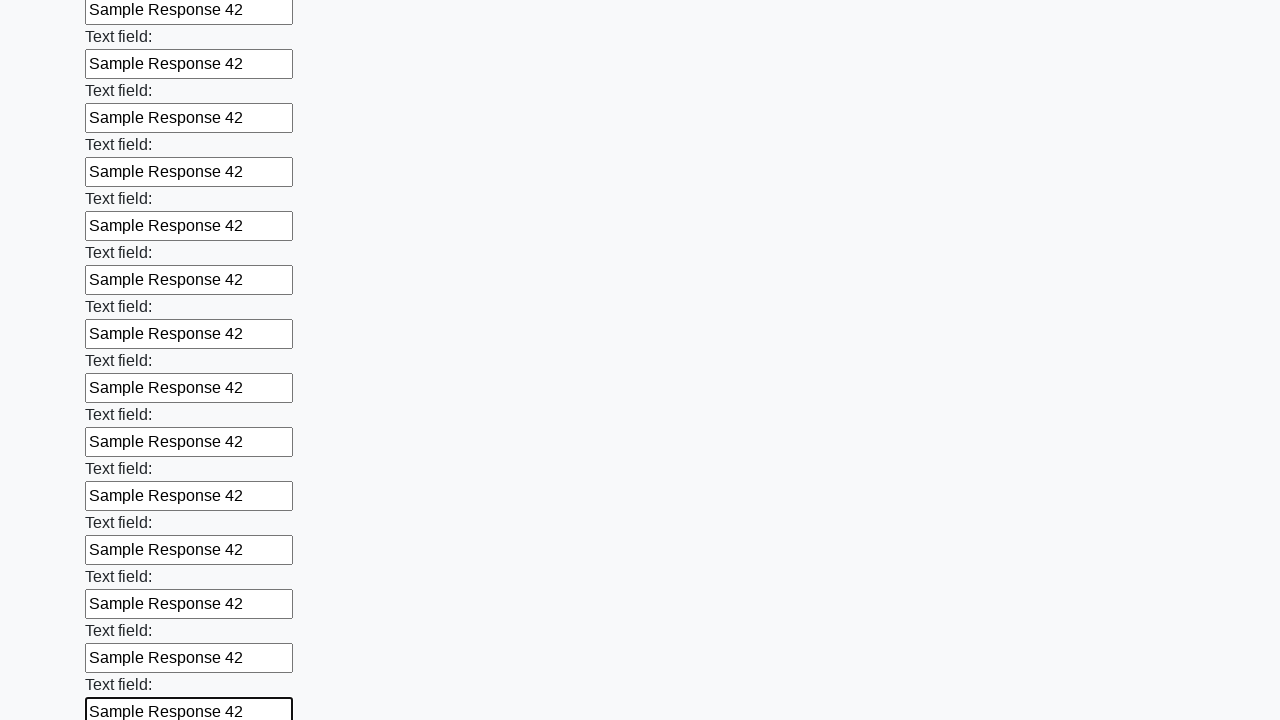

Filled text input field 40 of 100 with 'Sample Response 42' on [type="text"] >> nth=39
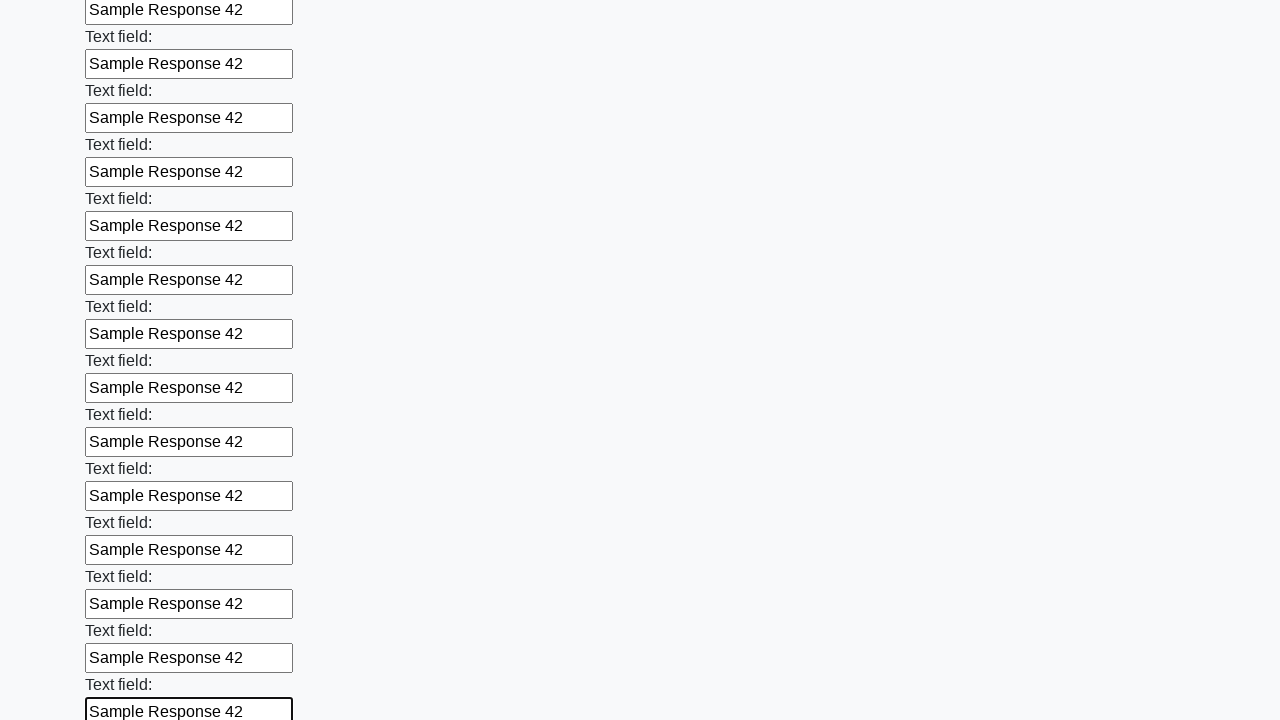

Filled text input field 41 of 100 with 'Sample Response 42' on [type="text"] >> nth=40
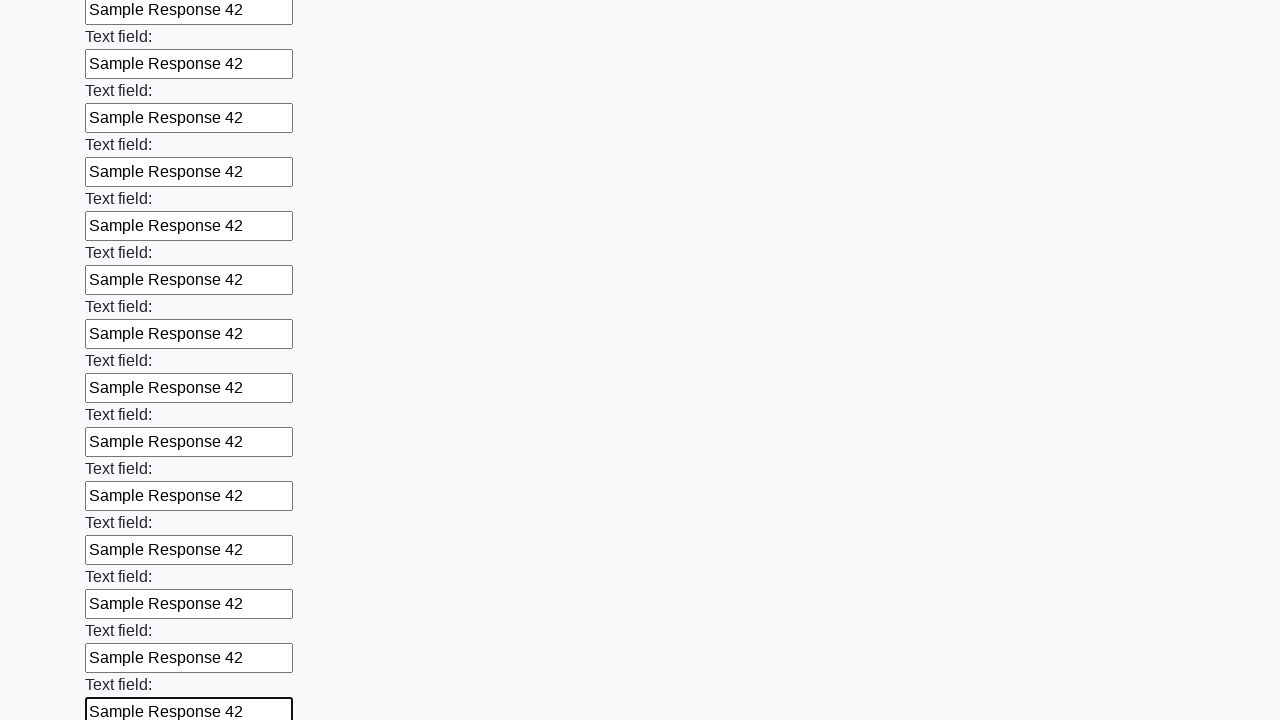

Filled text input field 42 of 100 with 'Sample Response 42' on [type="text"] >> nth=41
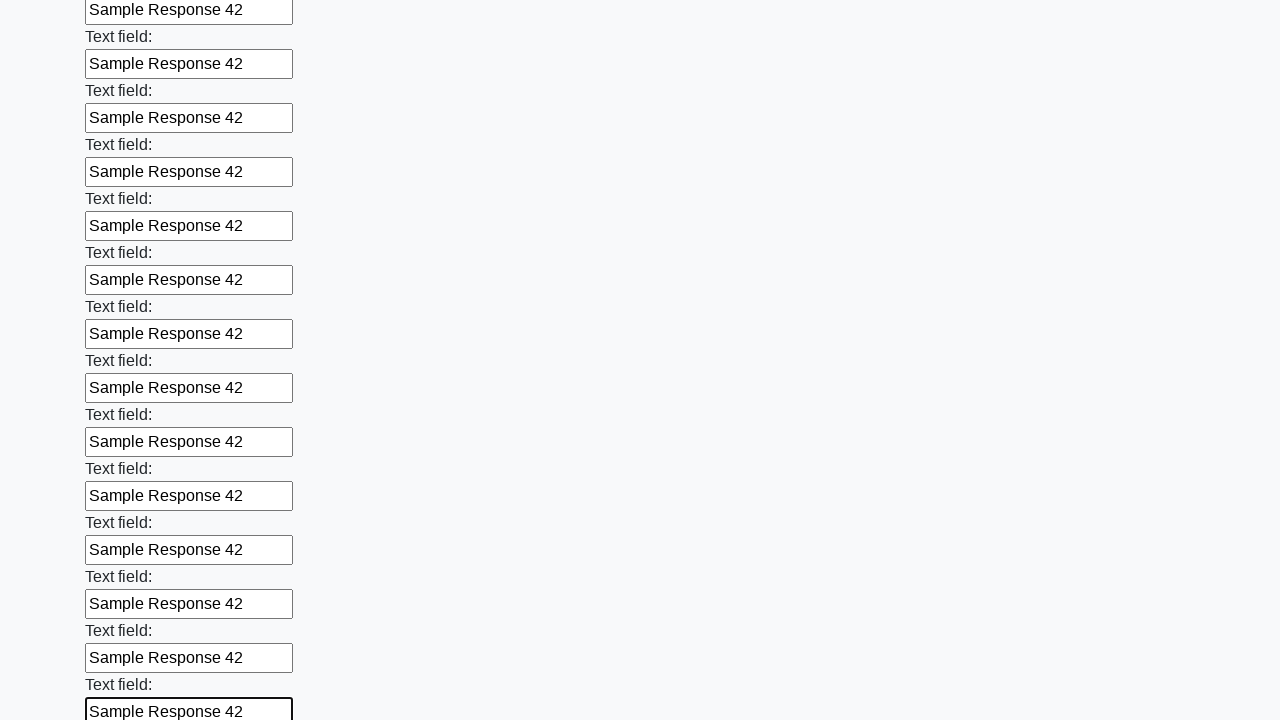

Filled text input field 43 of 100 with 'Sample Response 42' on [type="text"] >> nth=42
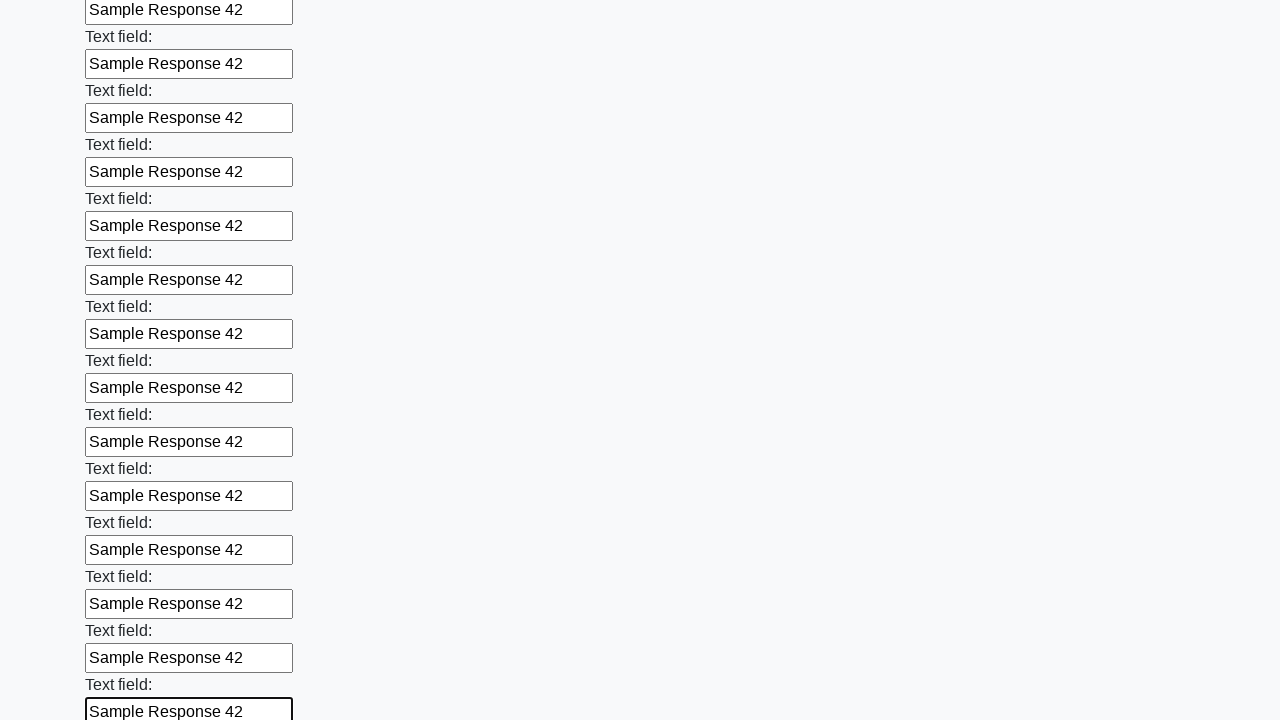

Filled text input field 44 of 100 with 'Sample Response 42' on [type="text"] >> nth=43
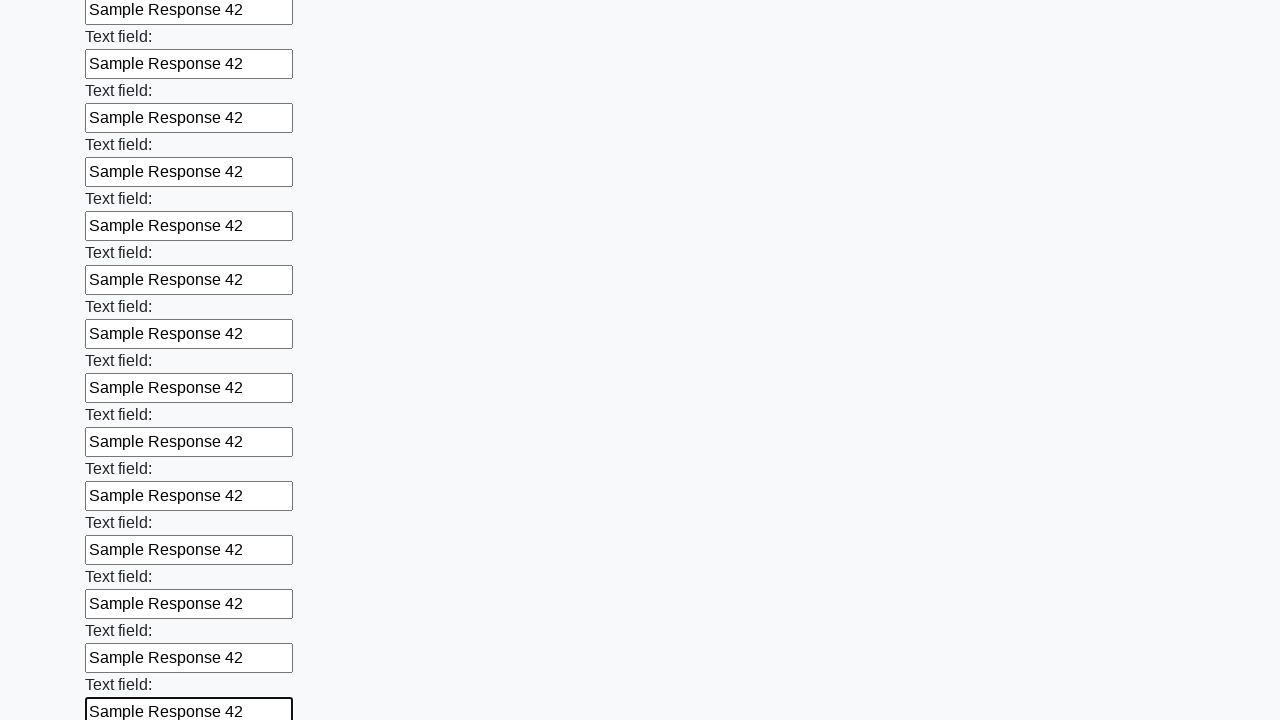

Filled text input field 45 of 100 with 'Sample Response 42' on [type="text"] >> nth=44
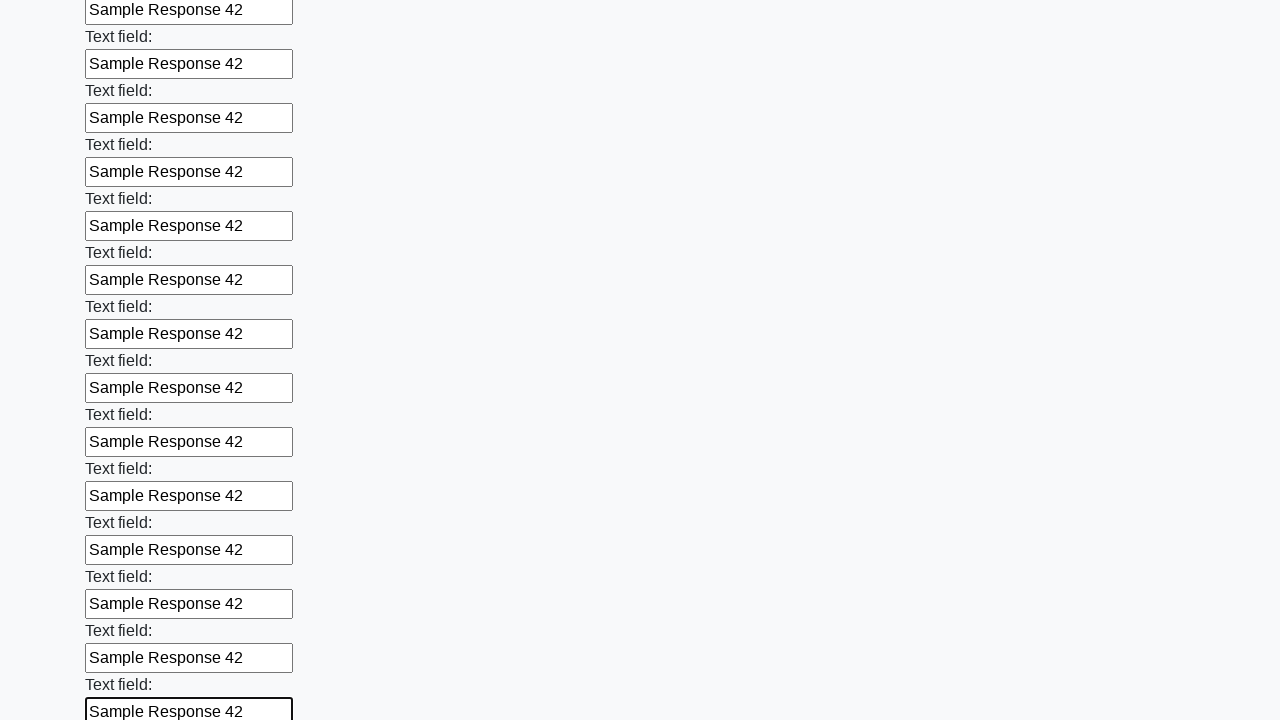

Filled text input field 46 of 100 with 'Sample Response 42' on [type="text"] >> nth=45
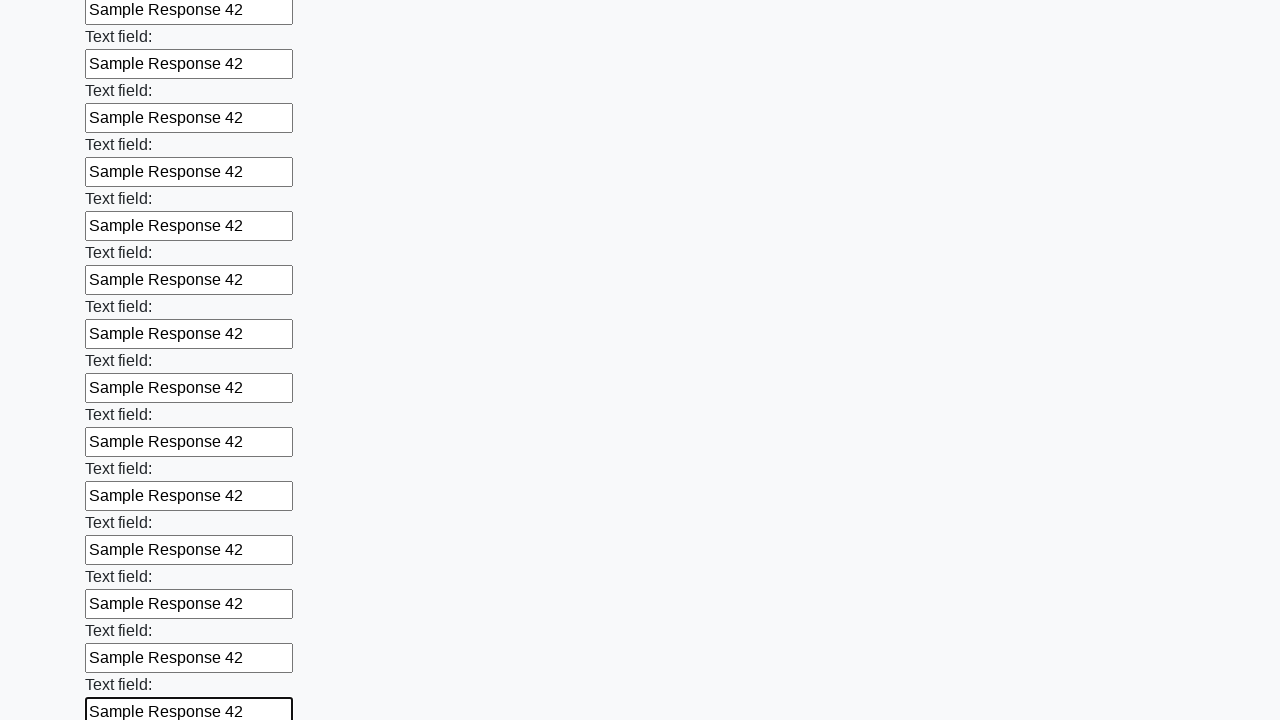

Filled text input field 47 of 100 with 'Sample Response 42' on [type="text"] >> nth=46
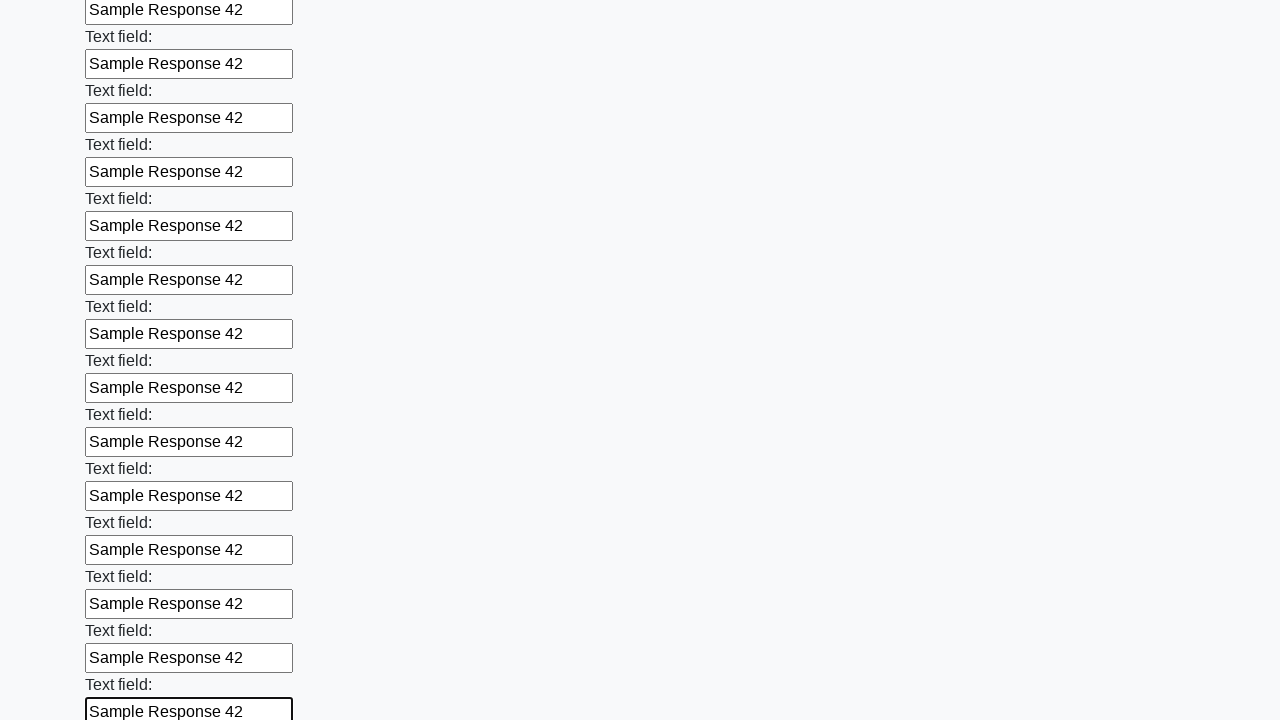

Filled text input field 48 of 100 with 'Sample Response 42' on [type="text"] >> nth=47
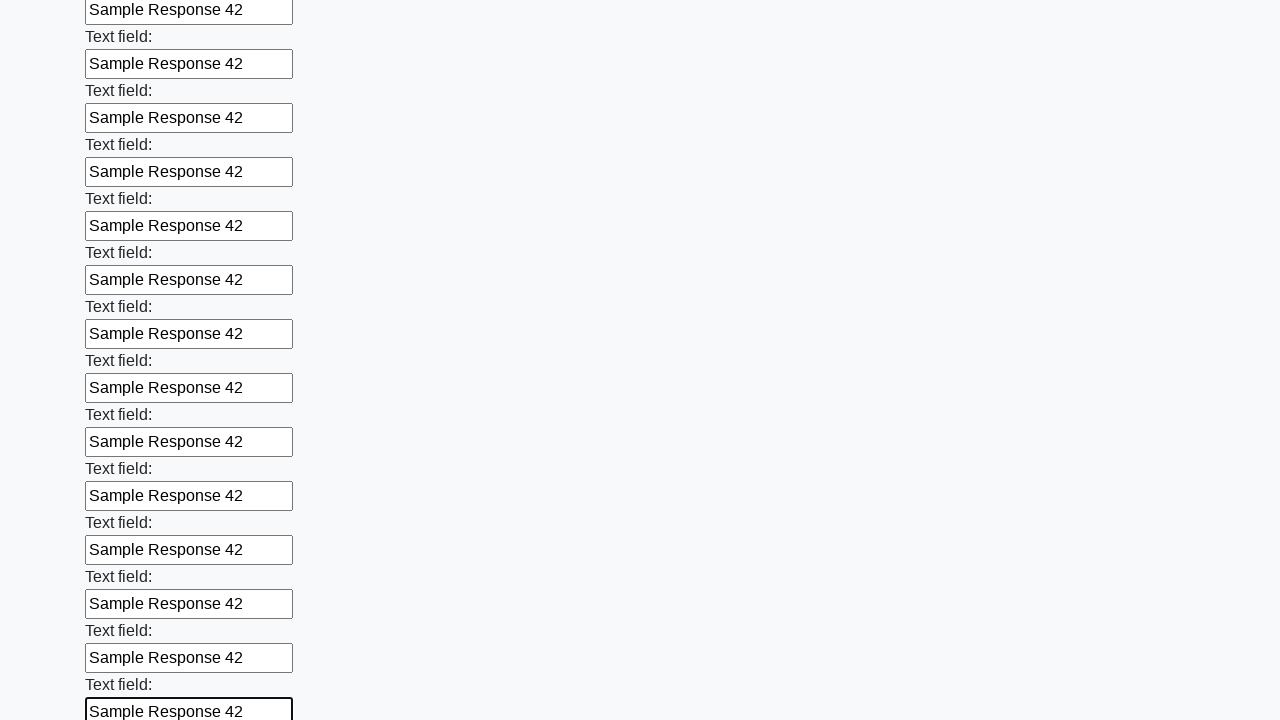

Filled text input field 49 of 100 with 'Sample Response 42' on [type="text"] >> nth=48
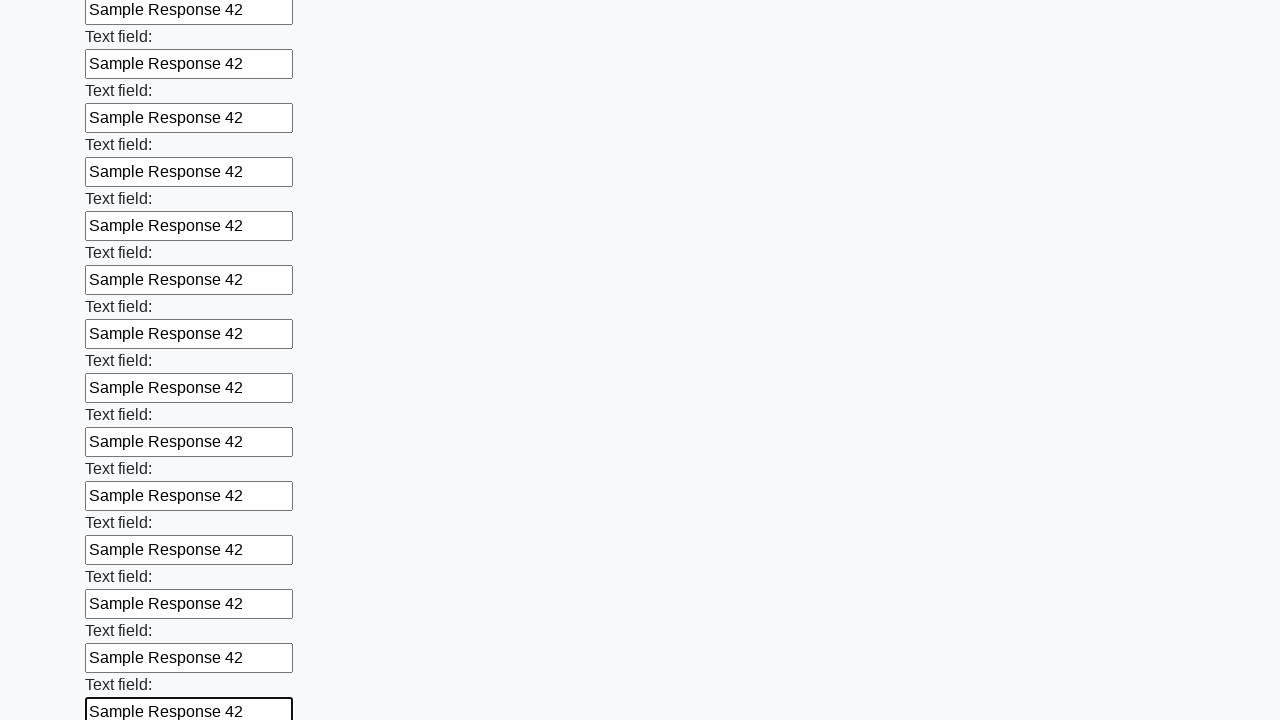

Filled text input field 50 of 100 with 'Sample Response 42' on [type="text"] >> nth=49
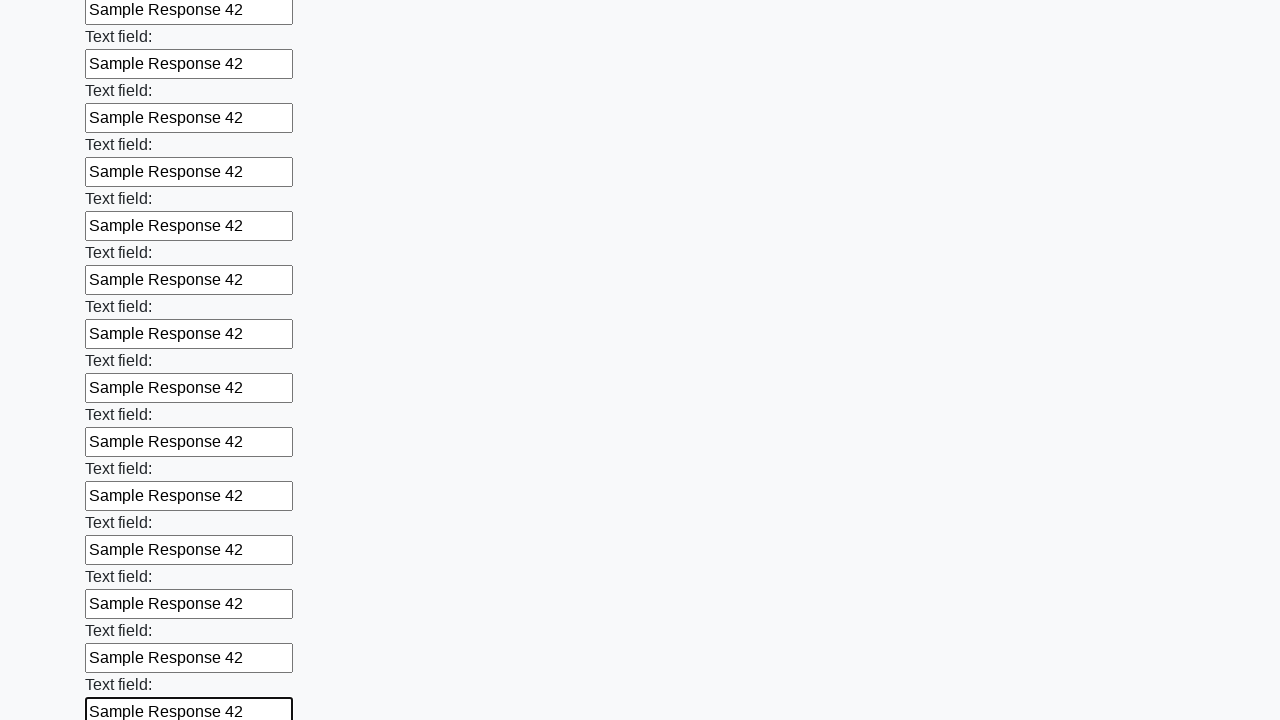

Filled text input field 51 of 100 with 'Sample Response 42' on [type="text"] >> nth=50
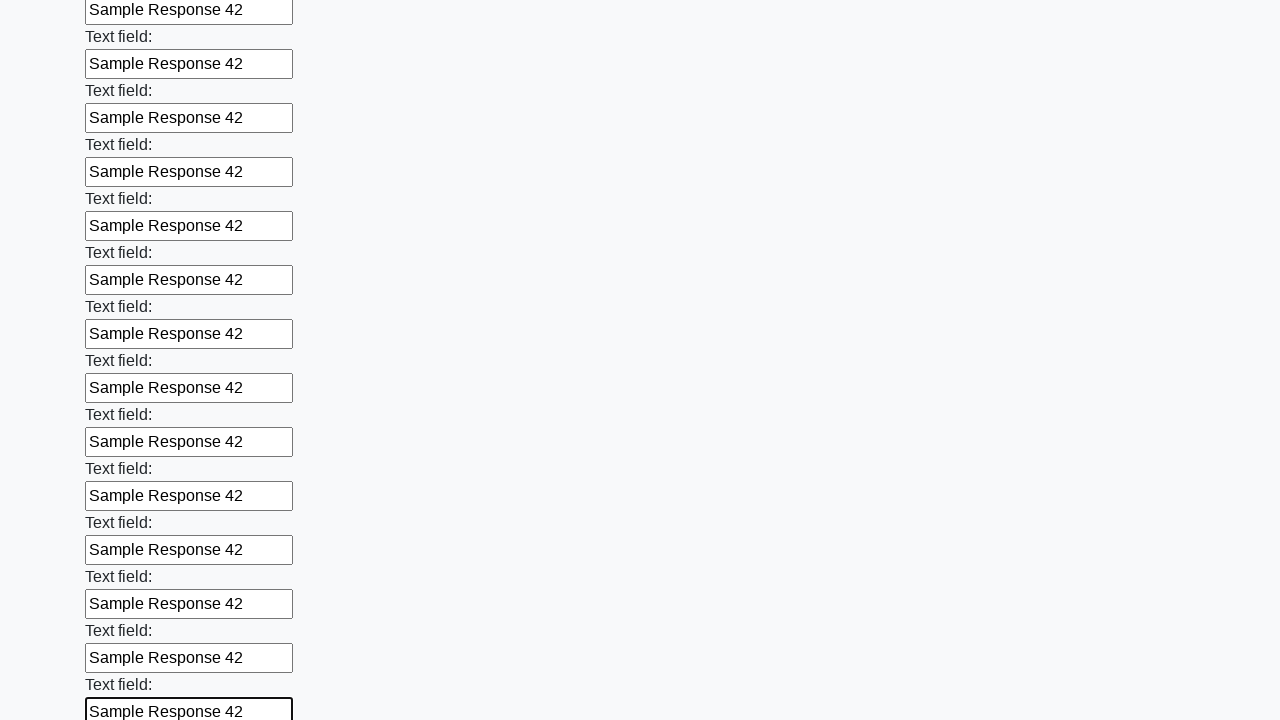

Filled text input field 52 of 100 with 'Sample Response 42' on [type="text"] >> nth=51
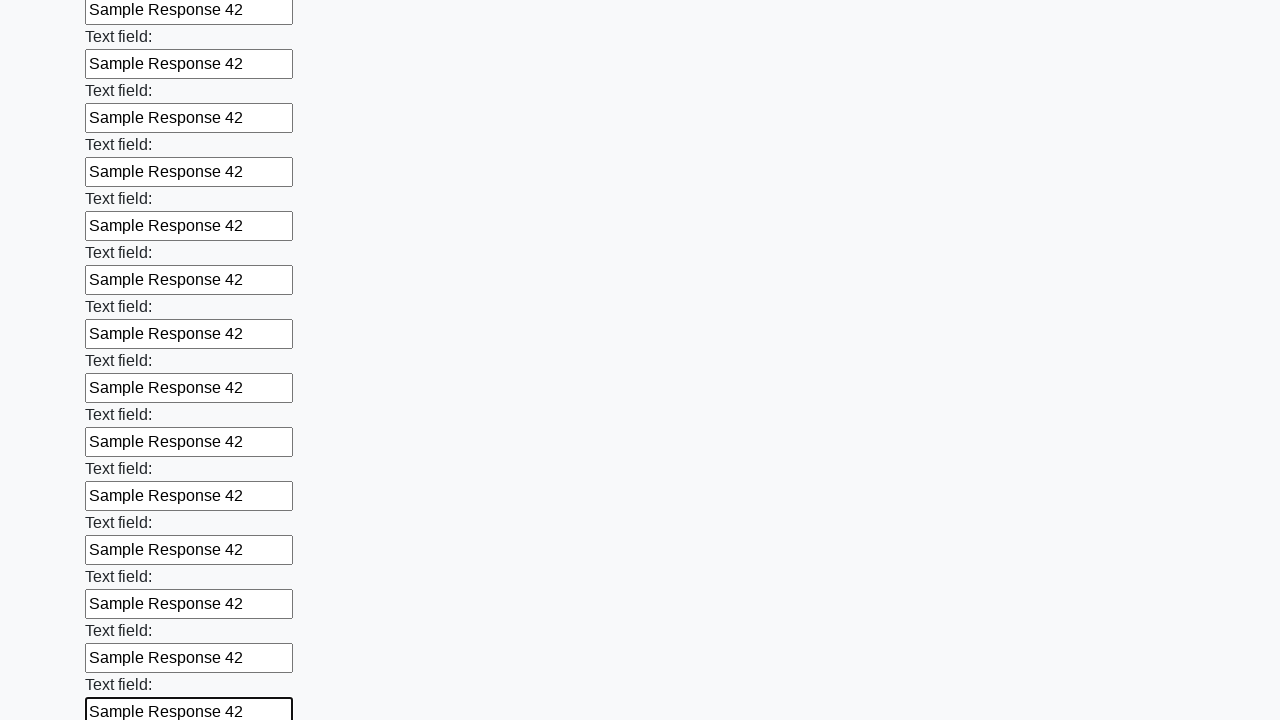

Filled text input field 53 of 100 with 'Sample Response 42' on [type="text"] >> nth=52
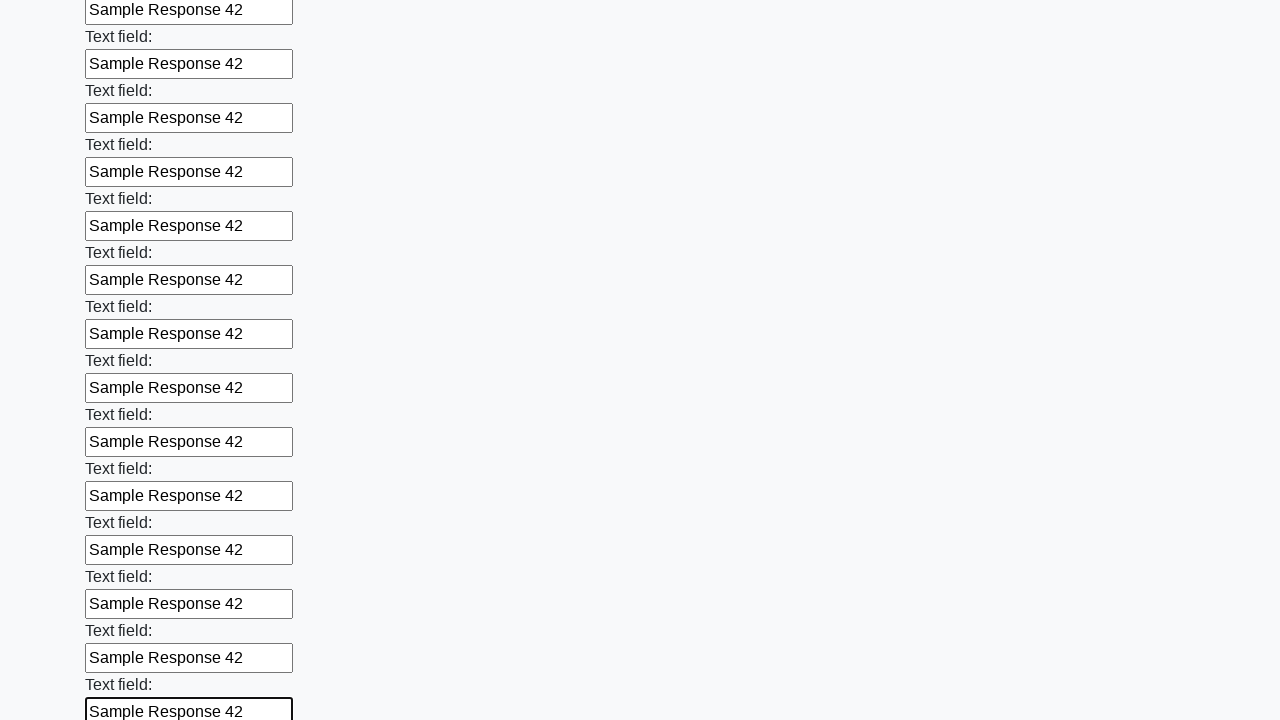

Filled text input field 54 of 100 with 'Sample Response 42' on [type="text"] >> nth=53
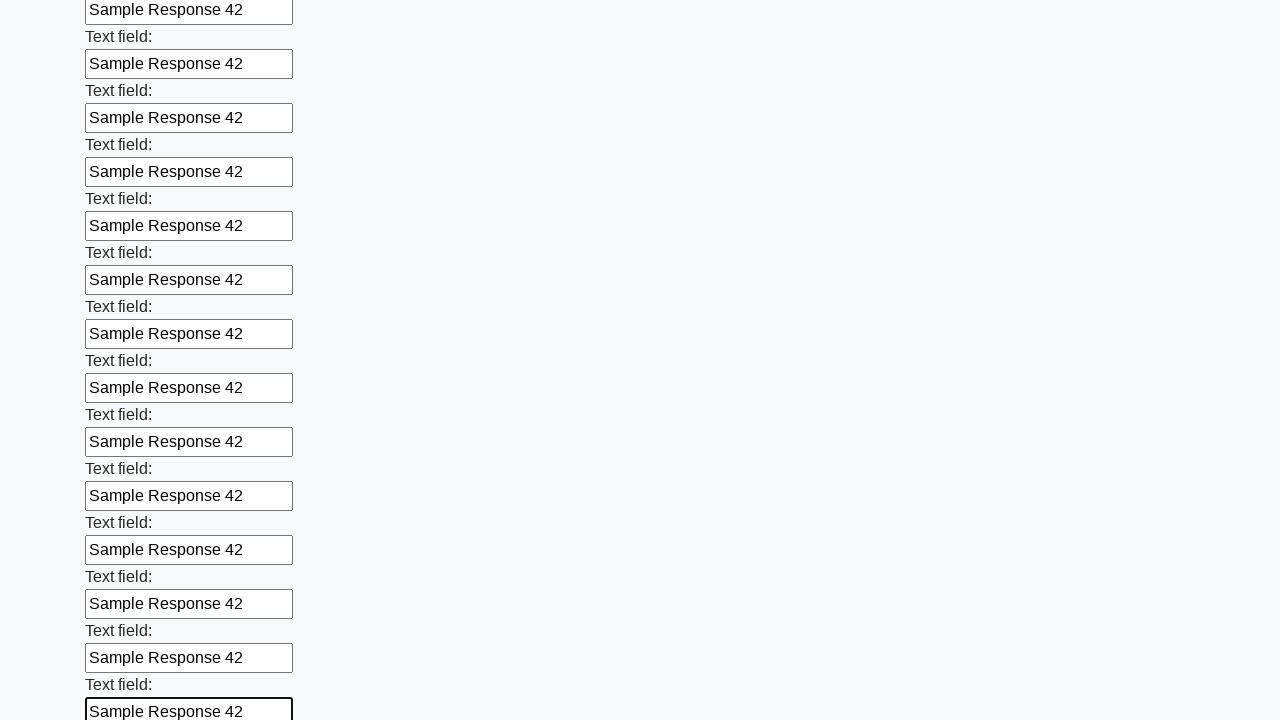

Filled text input field 55 of 100 with 'Sample Response 42' on [type="text"] >> nth=54
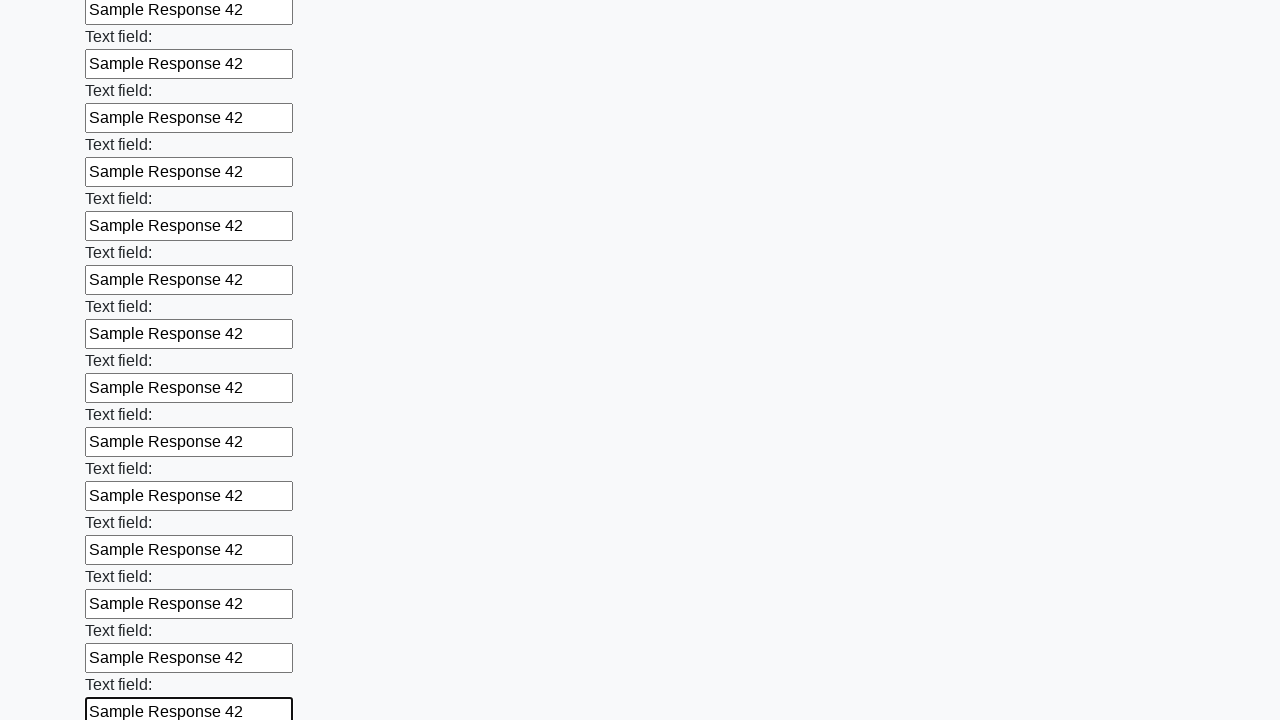

Filled text input field 56 of 100 with 'Sample Response 42' on [type="text"] >> nth=55
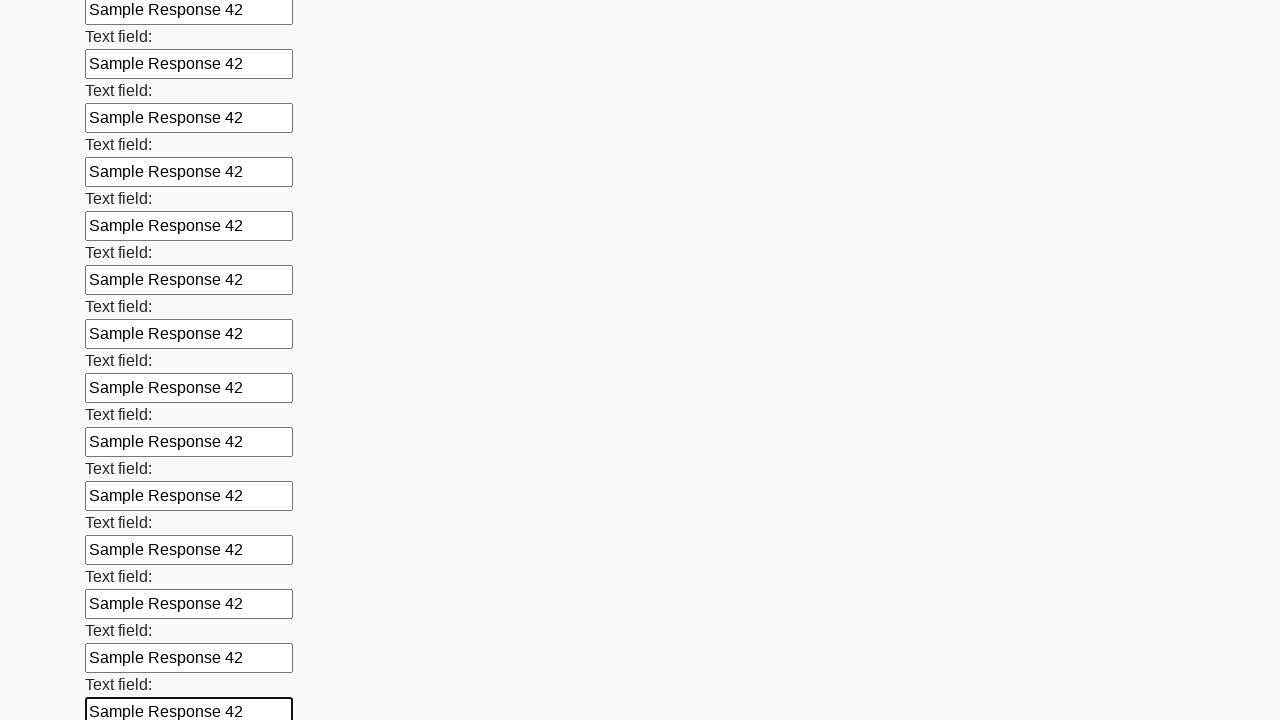

Filled text input field 57 of 100 with 'Sample Response 42' on [type="text"] >> nth=56
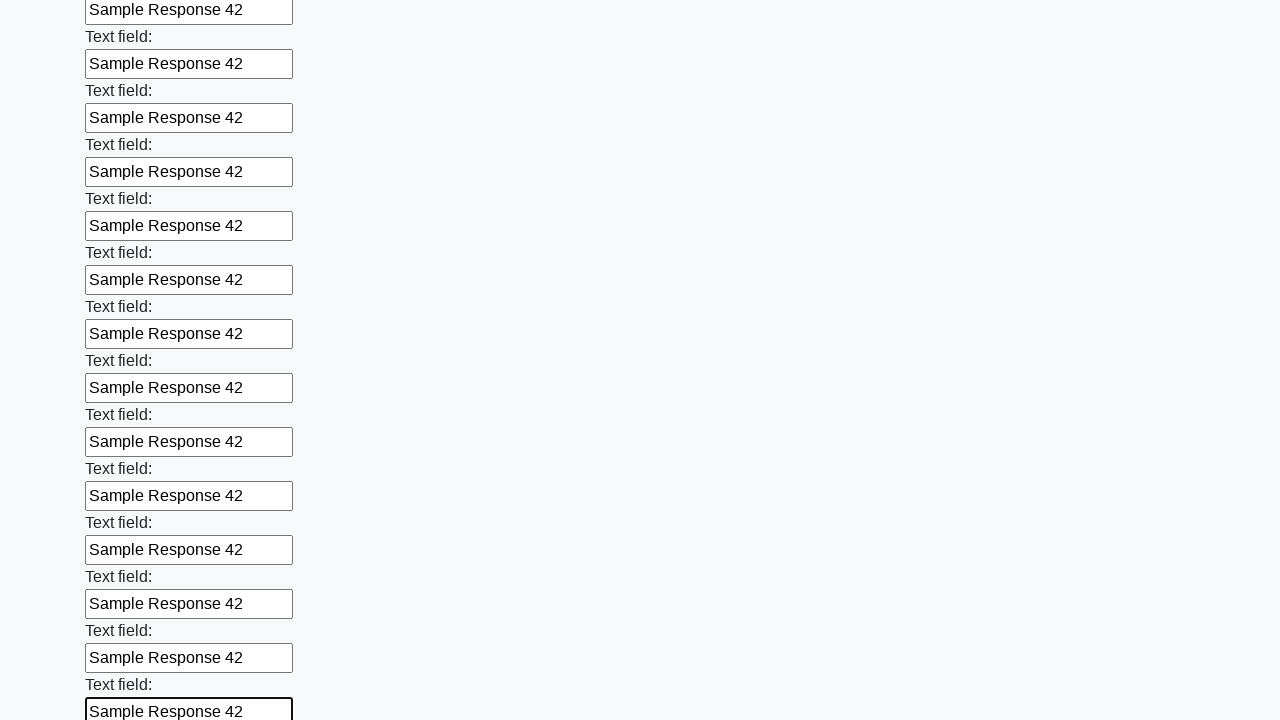

Filled text input field 58 of 100 with 'Sample Response 42' on [type="text"] >> nth=57
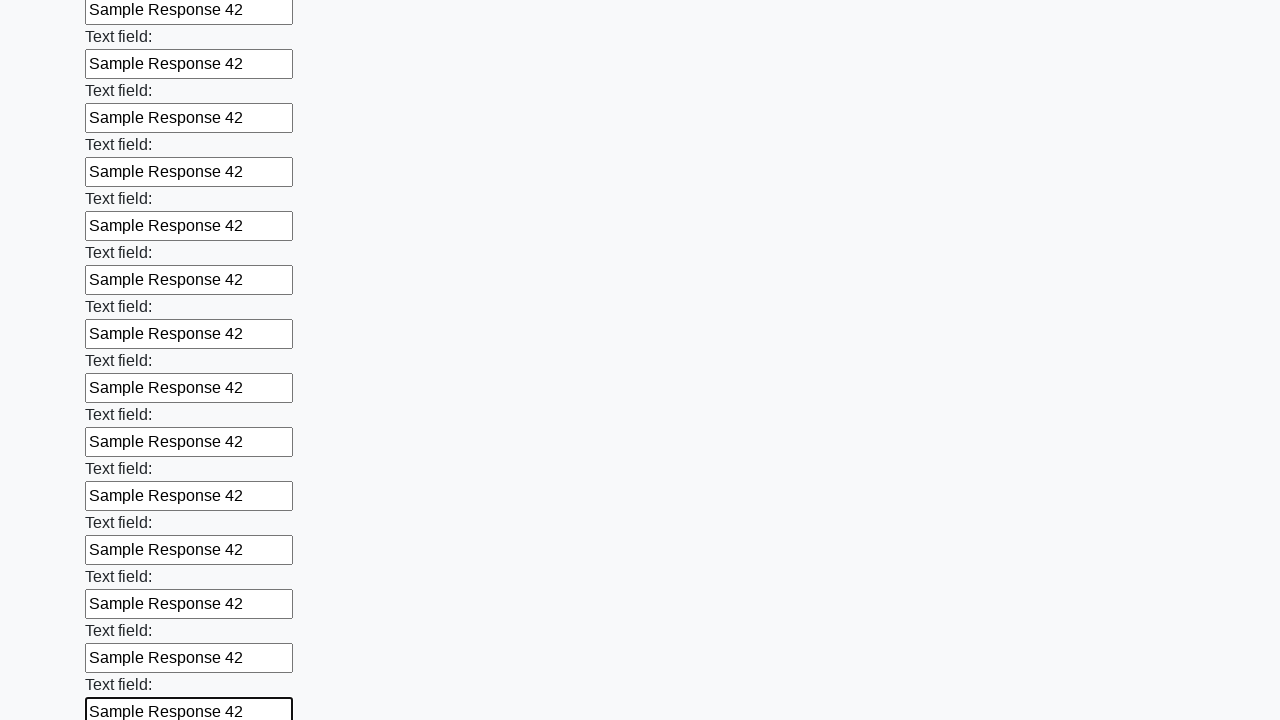

Filled text input field 59 of 100 with 'Sample Response 42' on [type="text"] >> nth=58
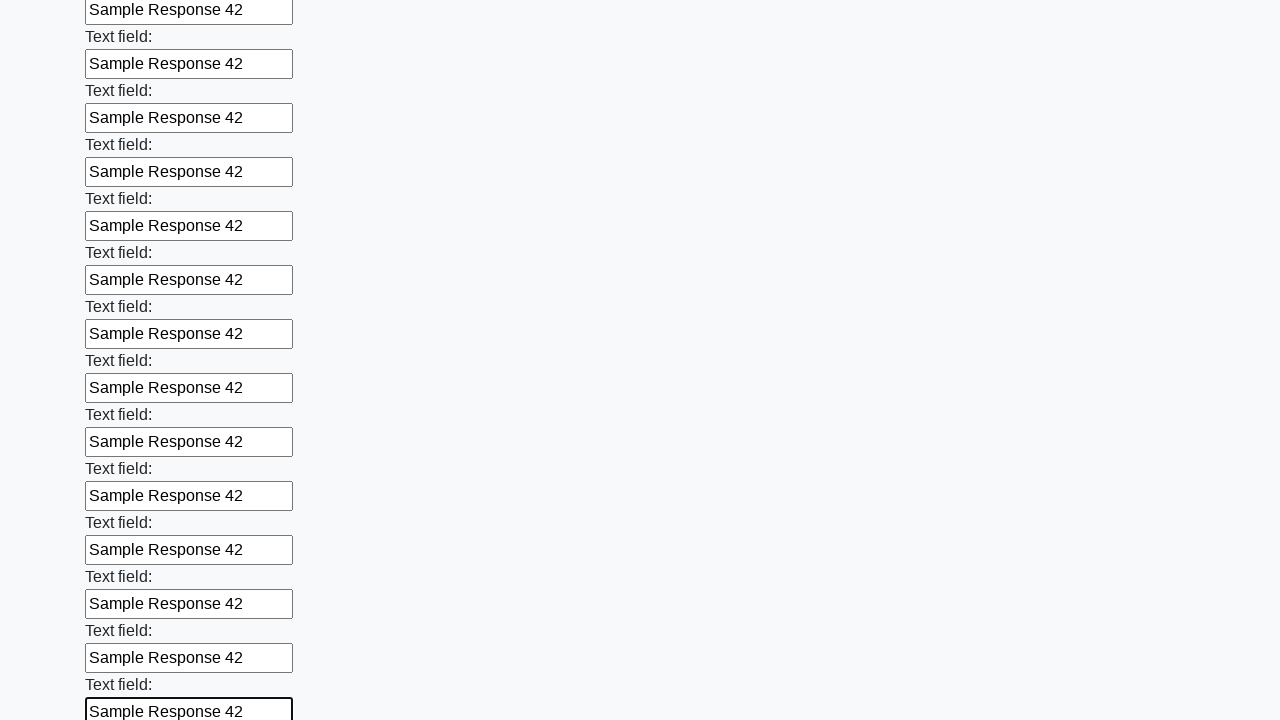

Filled text input field 60 of 100 with 'Sample Response 42' on [type="text"] >> nth=59
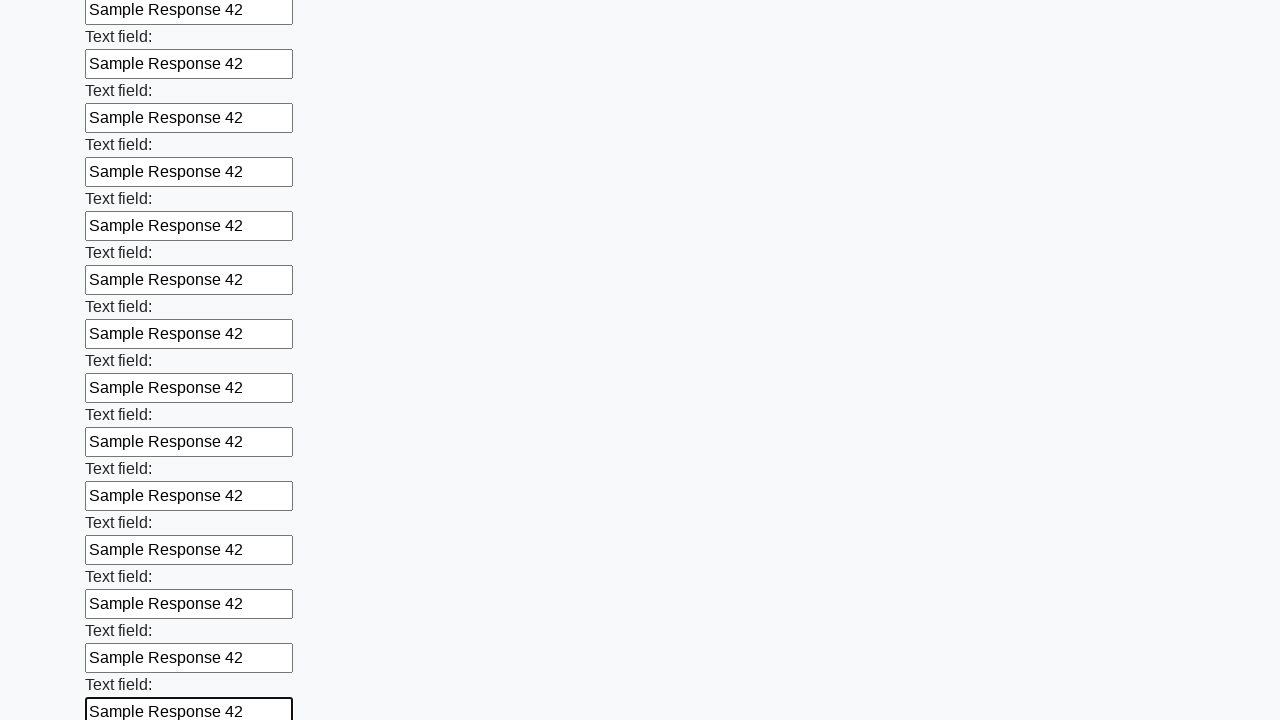

Filled text input field 61 of 100 with 'Sample Response 42' on [type="text"] >> nth=60
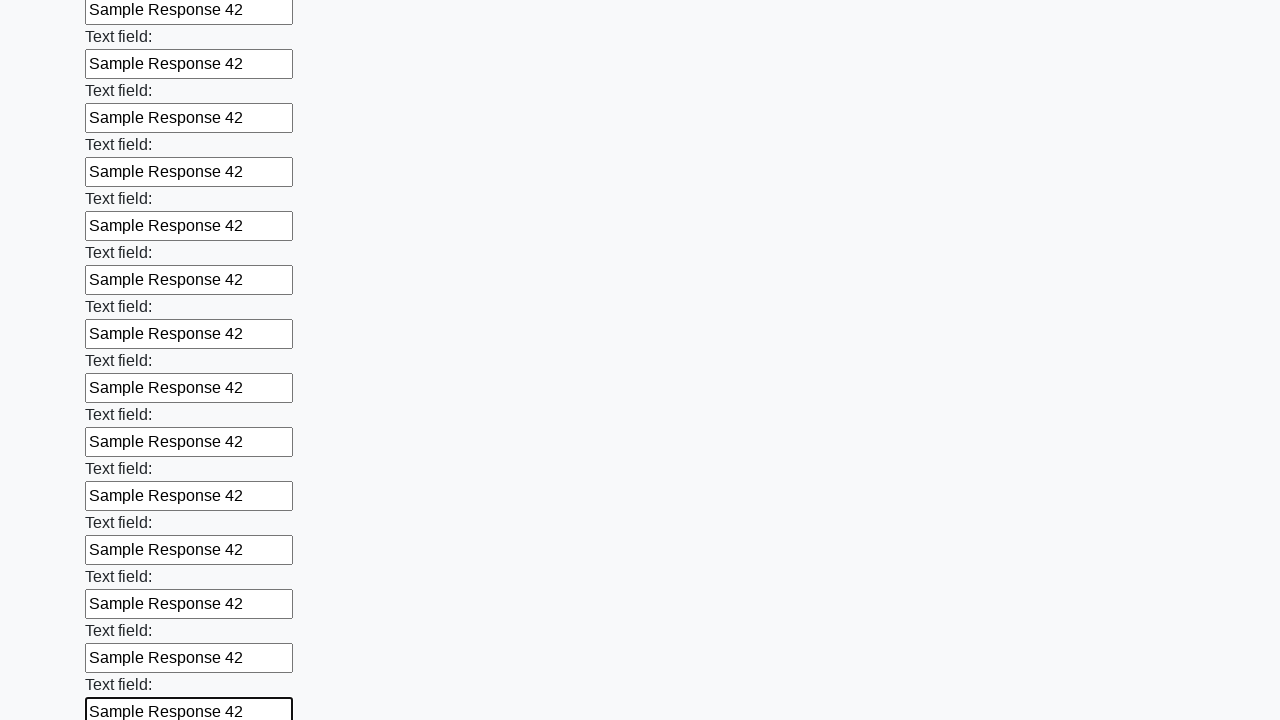

Filled text input field 62 of 100 with 'Sample Response 42' on [type="text"] >> nth=61
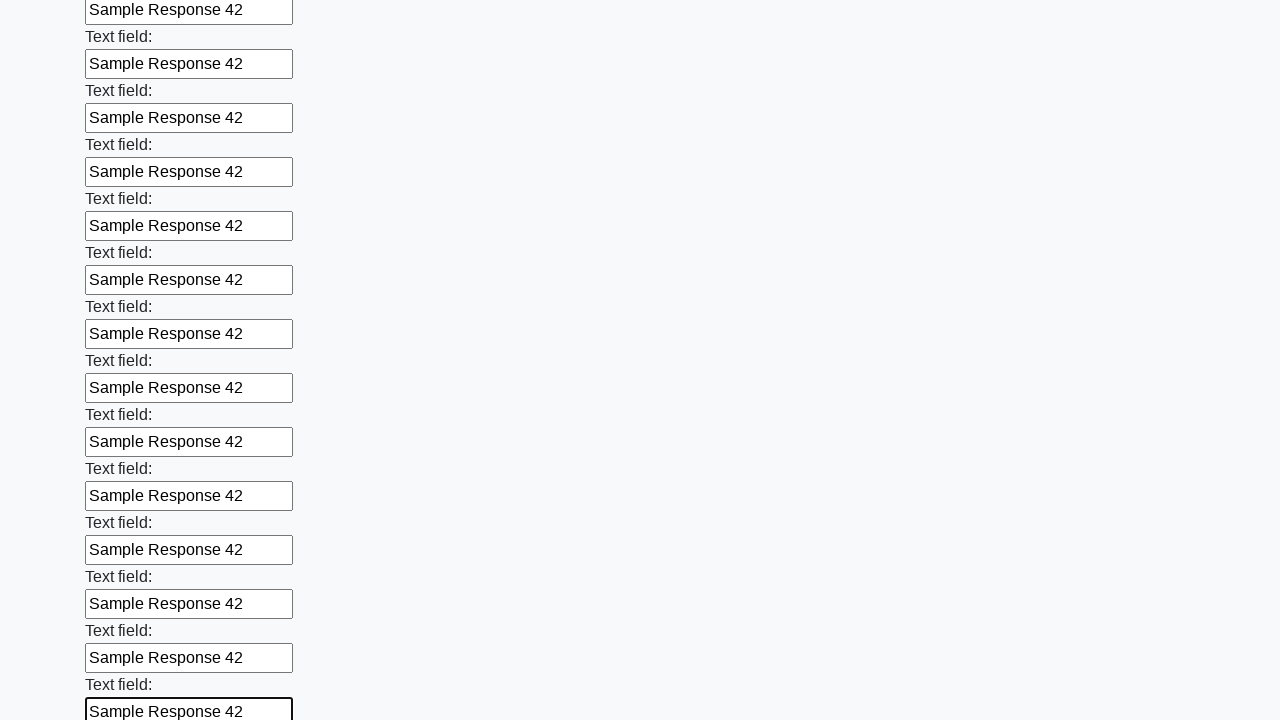

Filled text input field 63 of 100 with 'Sample Response 42' on [type="text"] >> nth=62
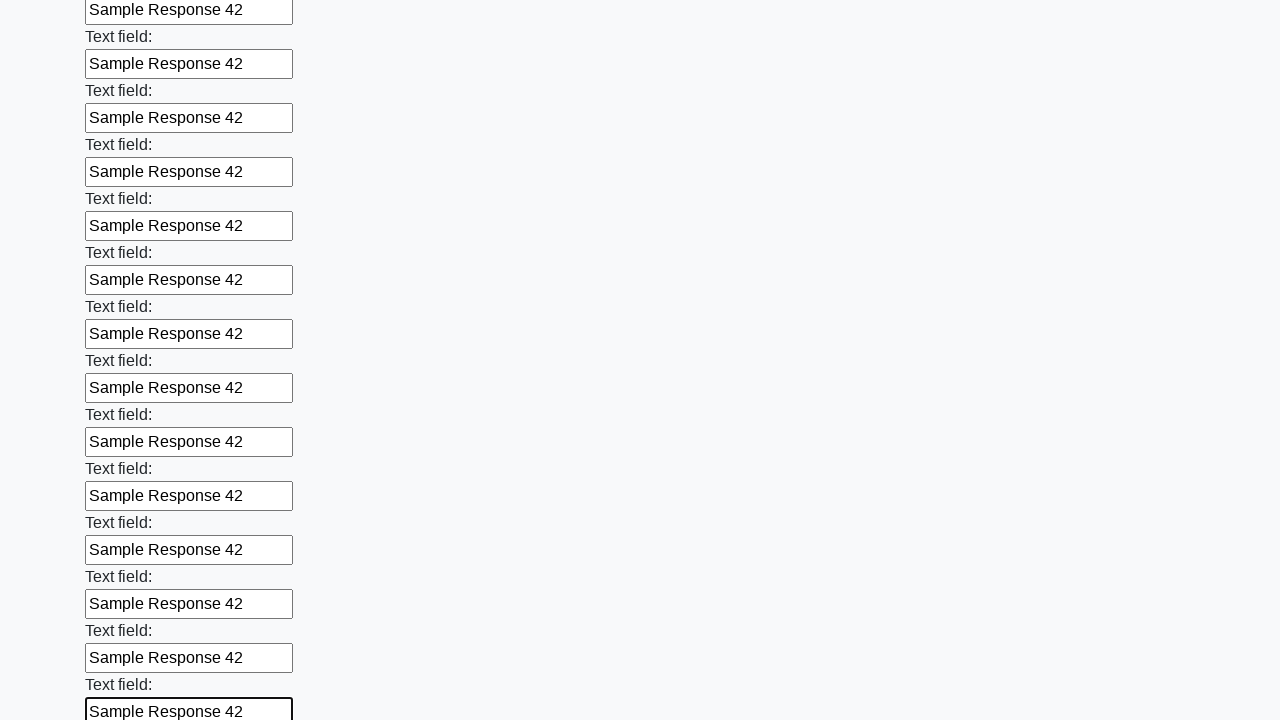

Filled text input field 64 of 100 with 'Sample Response 42' on [type="text"] >> nth=63
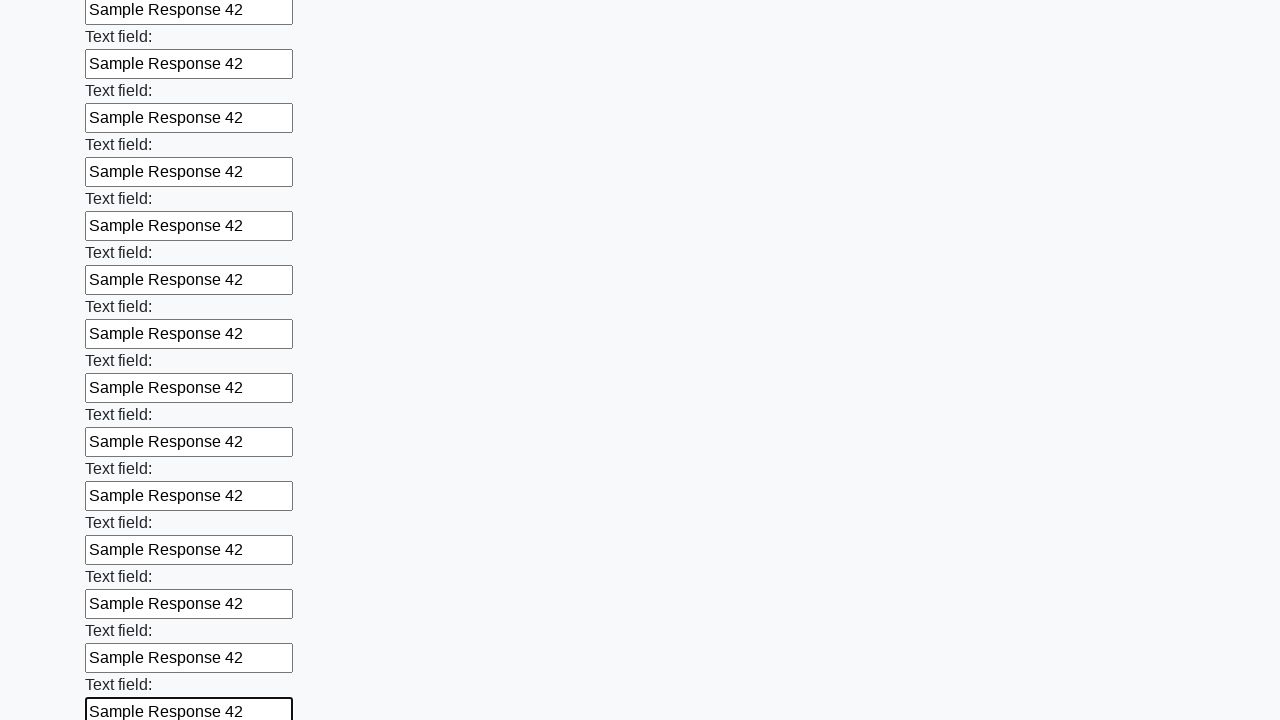

Filled text input field 65 of 100 with 'Sample Response 42' on [type="text"] >> nth=64
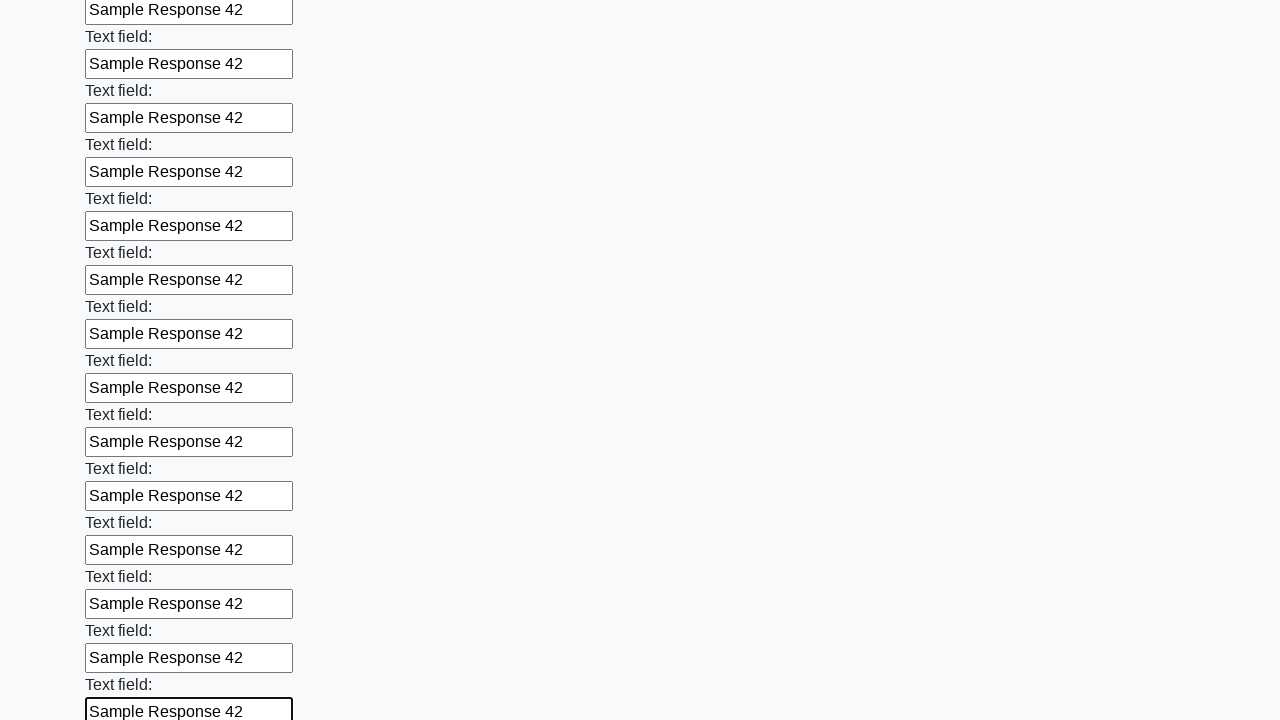

Filled text input field 66 of 100 with 'Sample Response 42' on [type="text"] >> nth=65
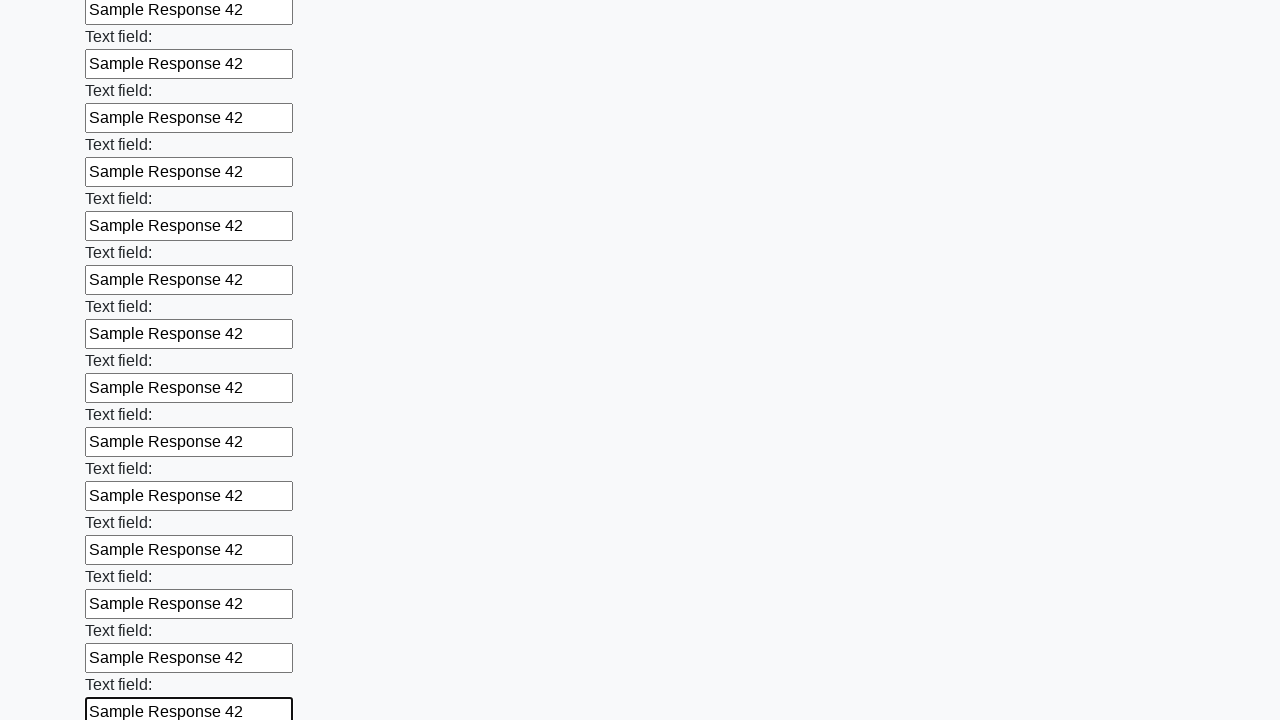

Filled text input field 67 of 100 with 'Sample Response 42' on [type="text"] >> nth=66
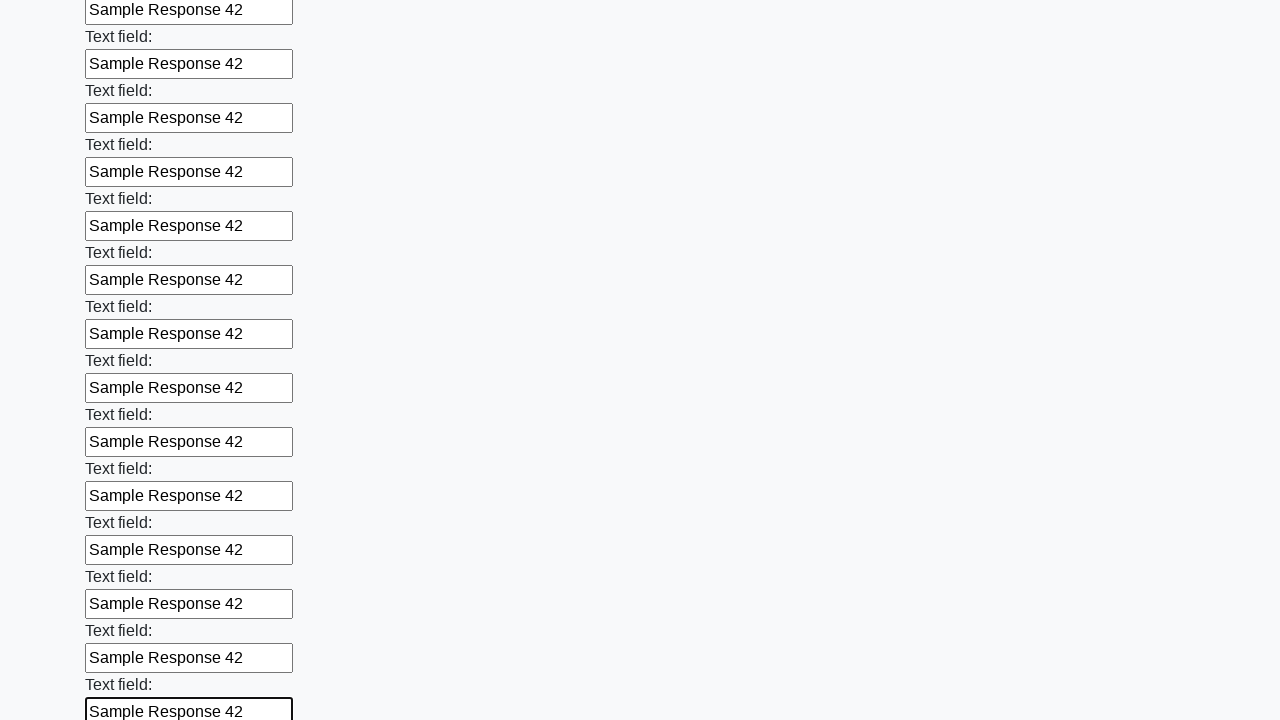

Filled text input field 68 of 100 with 'Sample Response 42' on [type="text"] >> nth=67
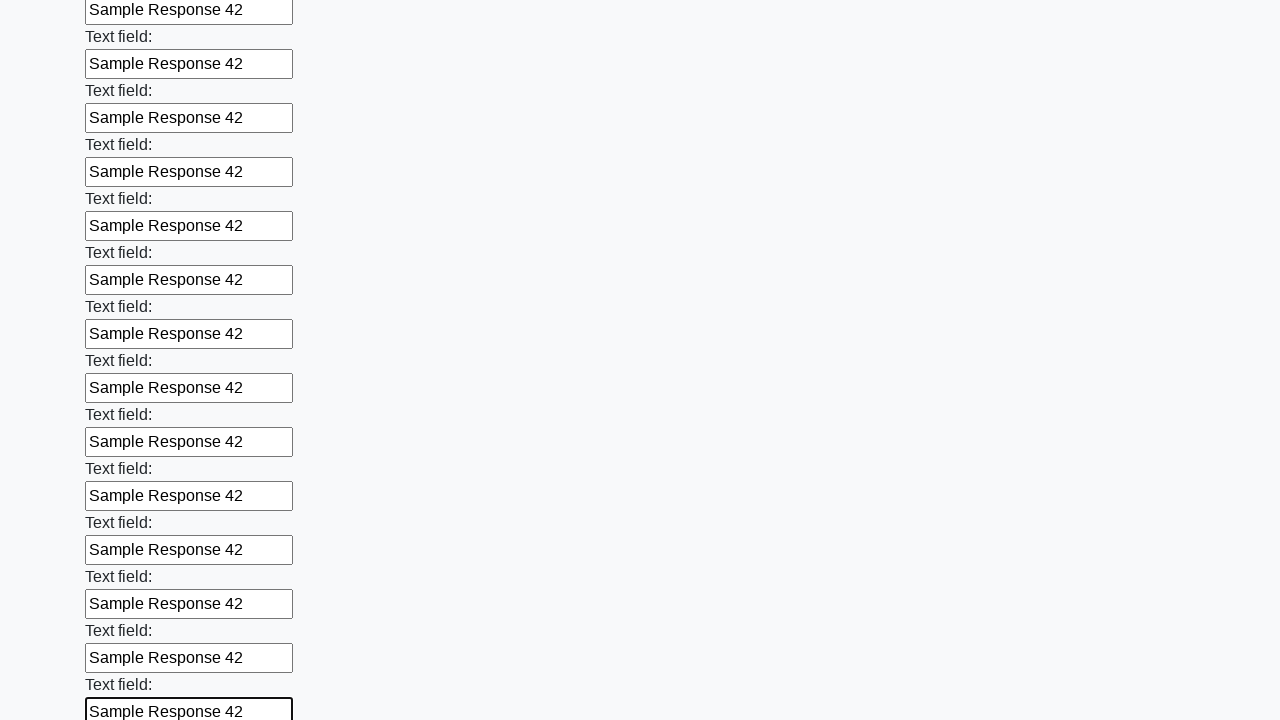

Filled text input field 69 of 100 with 'Sample Response 42' on [type="text"] >> nth=68
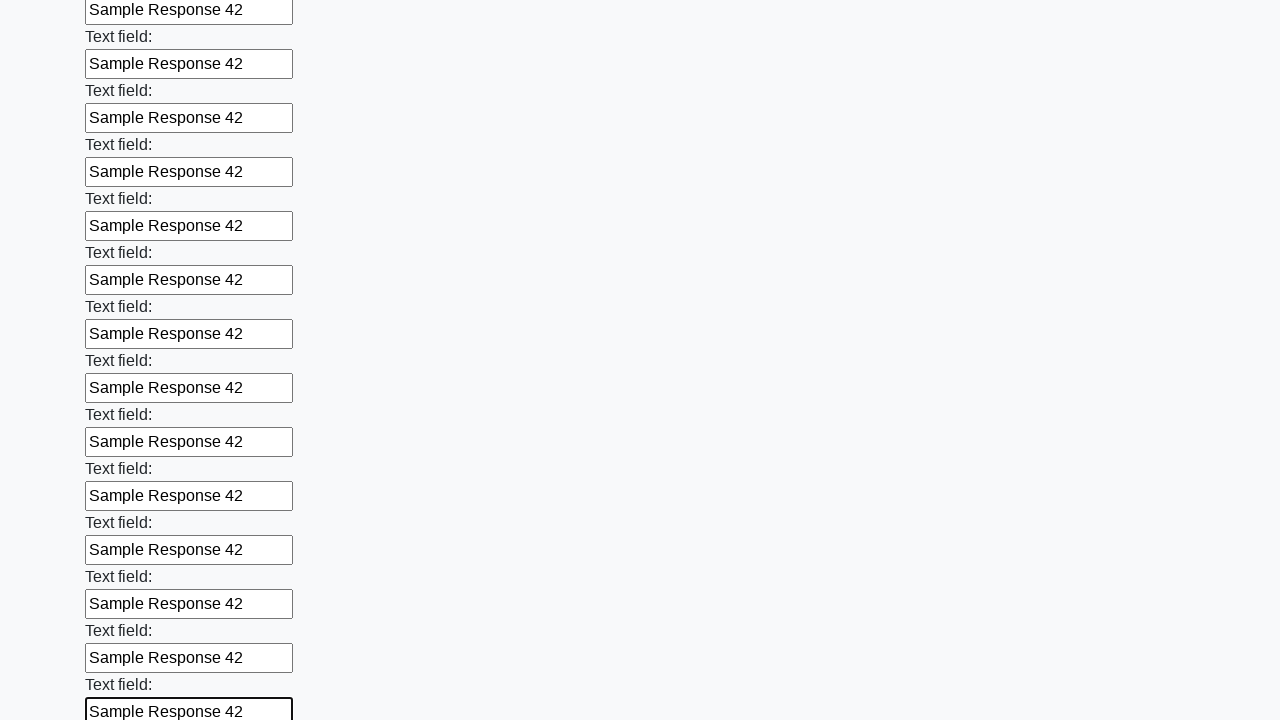

Filled text input field 70 of 100 with 'Sample Response 42' on [type="text"] >> nth=69
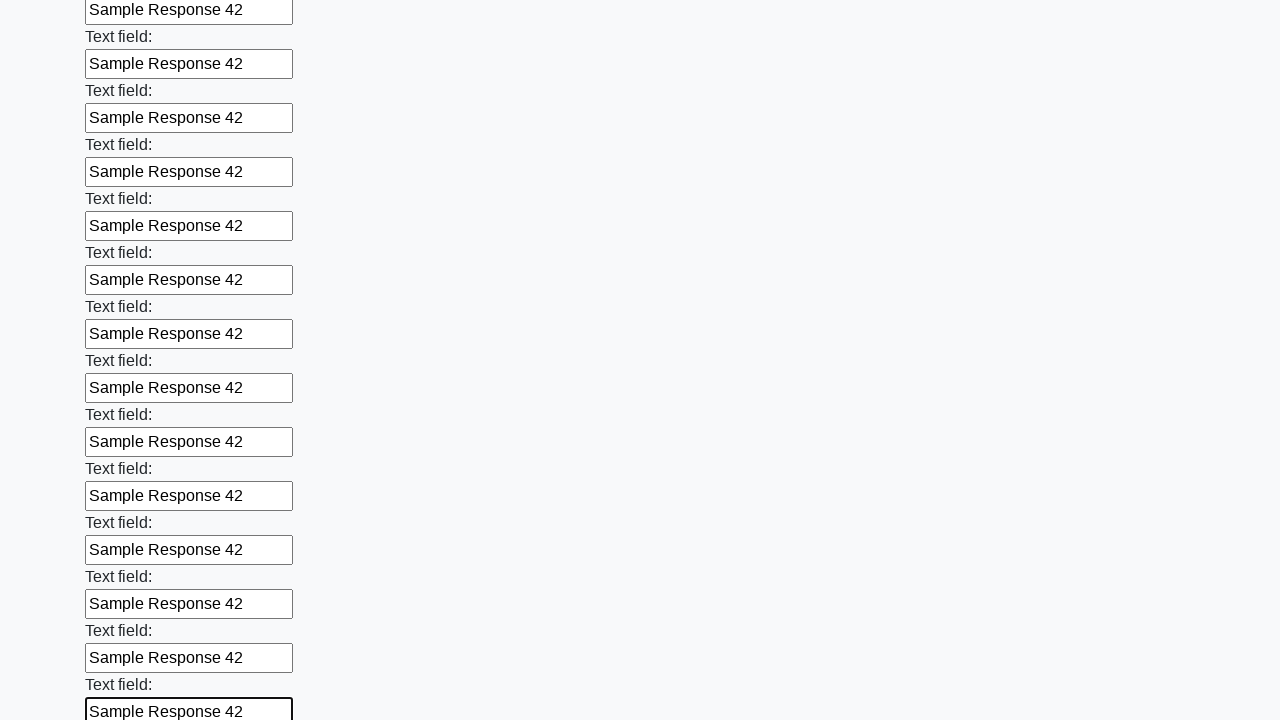

Filled text input field 71 of 100 with 'Sample Response 42' on [type="text"] >> nth=70
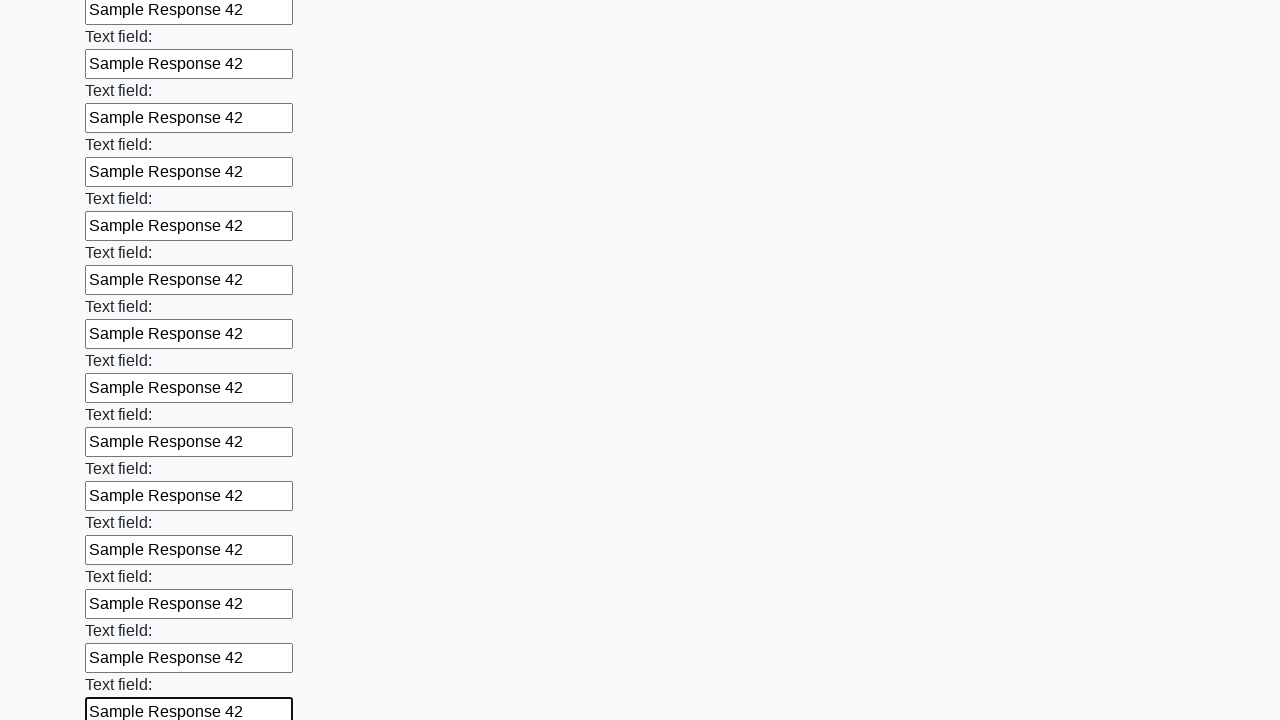

Filled text input field 72 of 100 with 'Sample Response 42' on [type="text"] >> nth=71
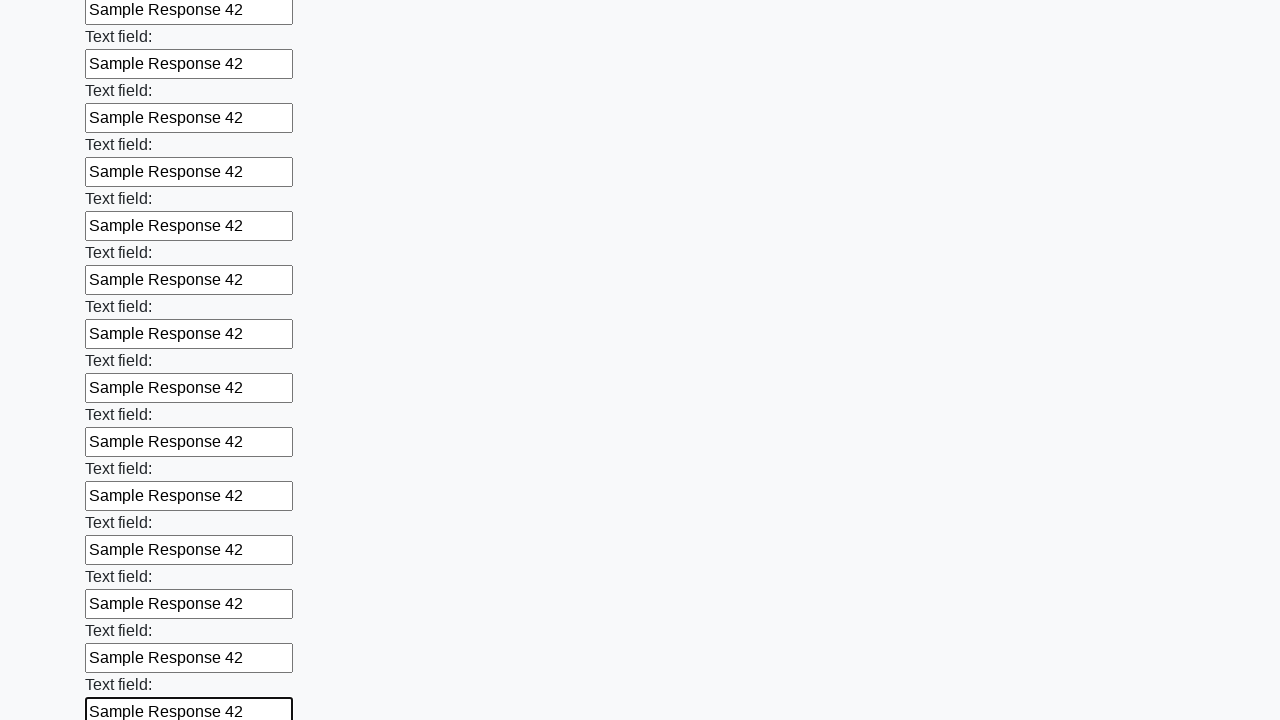

Filled text input field 73 of 100 with 'Sample Response 42' on [type="text"] >> nth=72
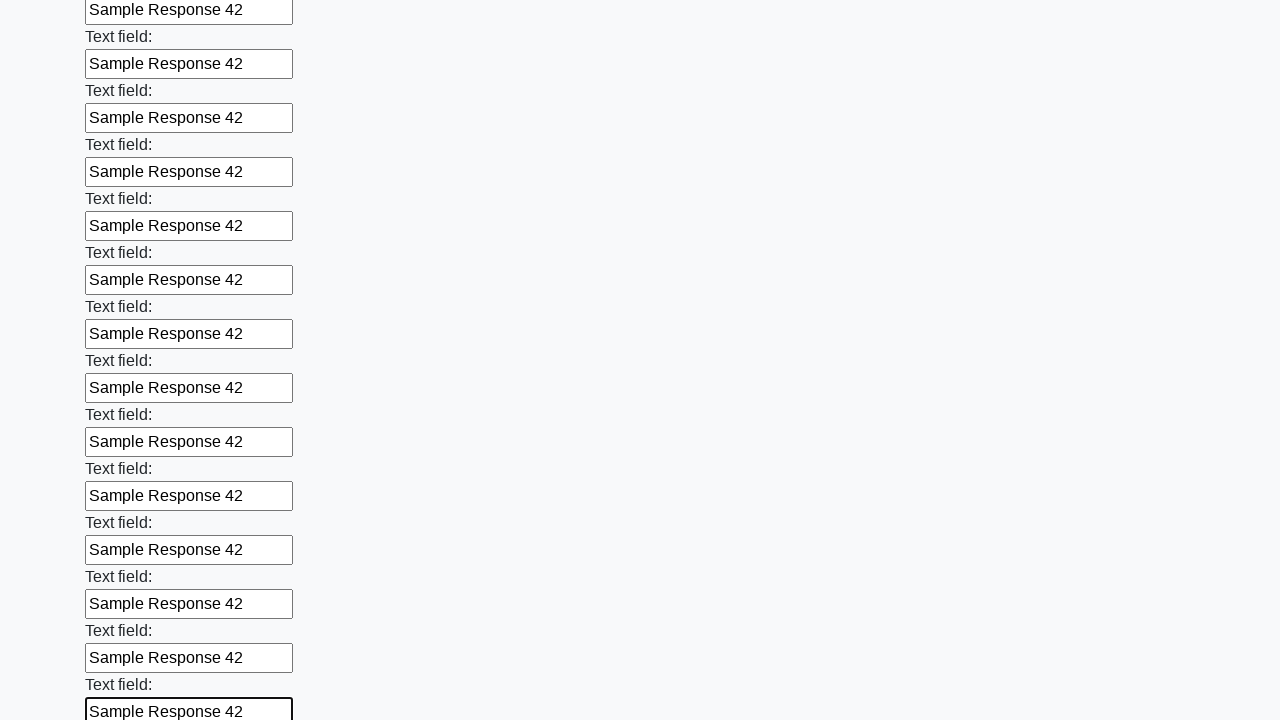

Filled text input field 74 of 100 with 'Sample Response 42' on [type="text"] >> nth=73
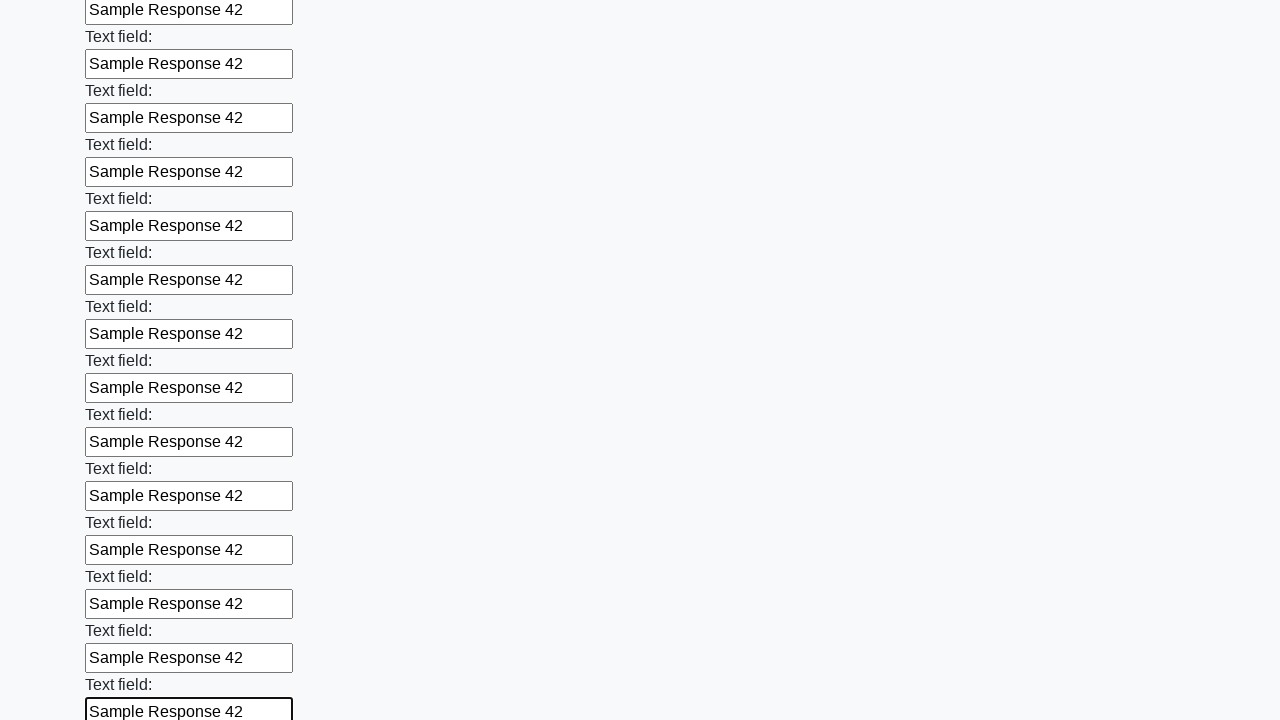

Filled text input field 75 of 100 with 'Sample Response 42' on [type="text"] >> nth=74
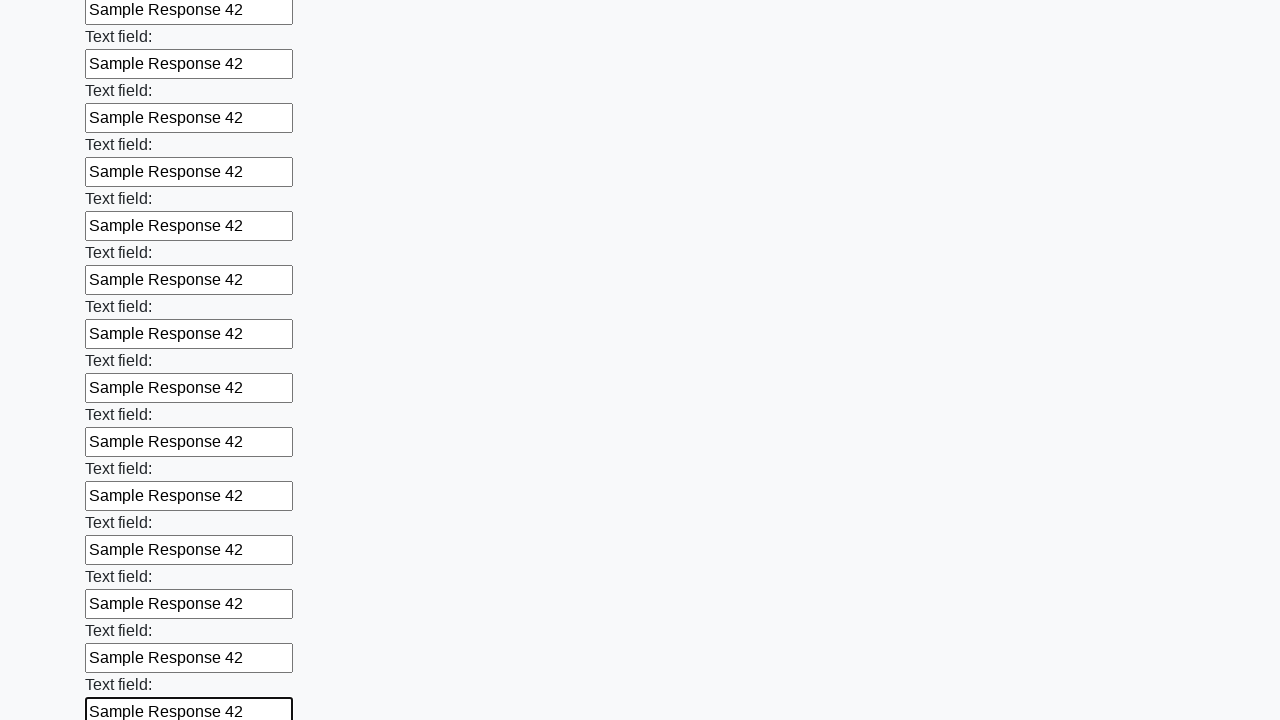

Filled text input field 76 of 100 with 'Sample Response 42' on [type="text"] >> nth=75
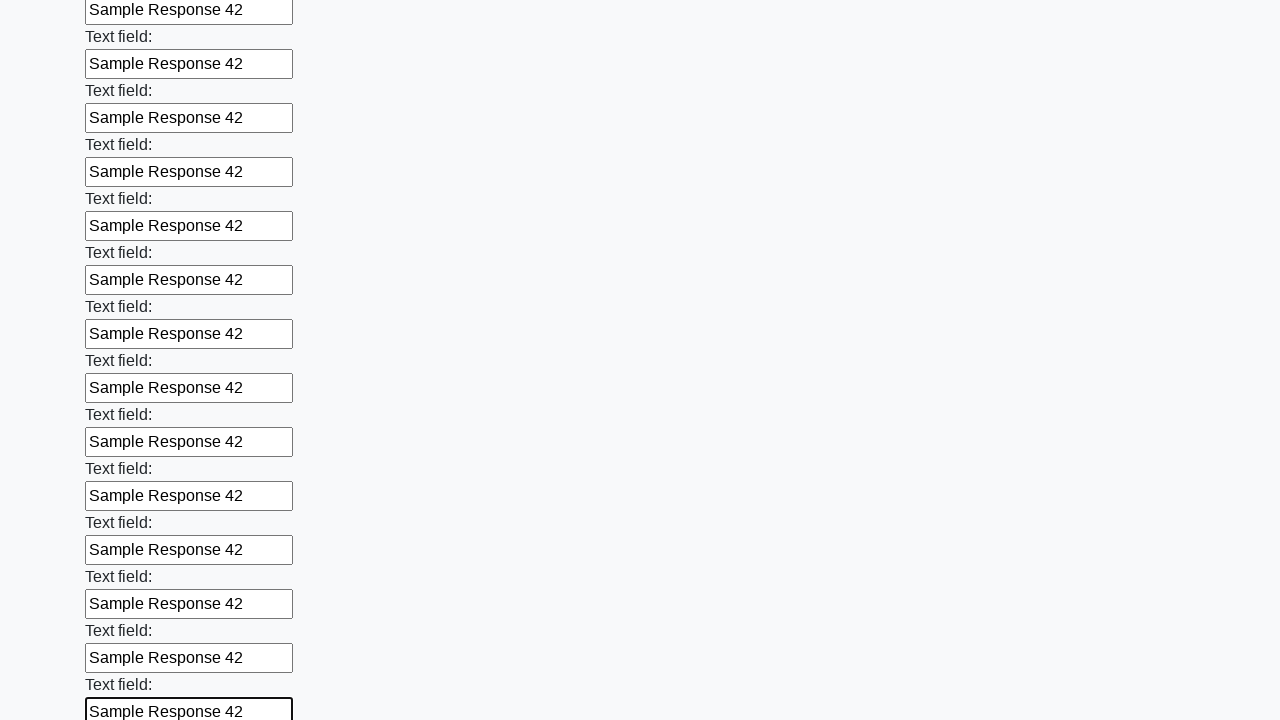

Filled text input field 77 of 100 with 'Sample Response 42' on [type="text"] >> nth=76
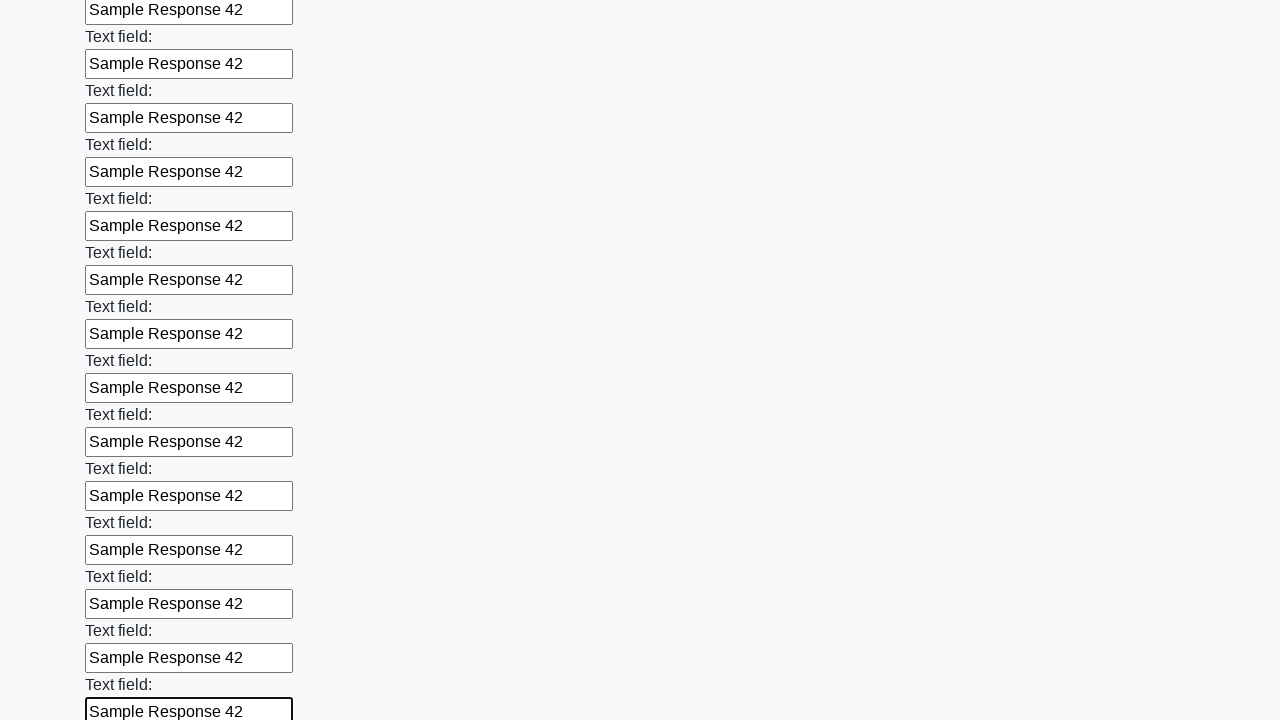

Filled text input field 78 of 100 with 'Sample Response 42' on [type="text"] >> nth=77
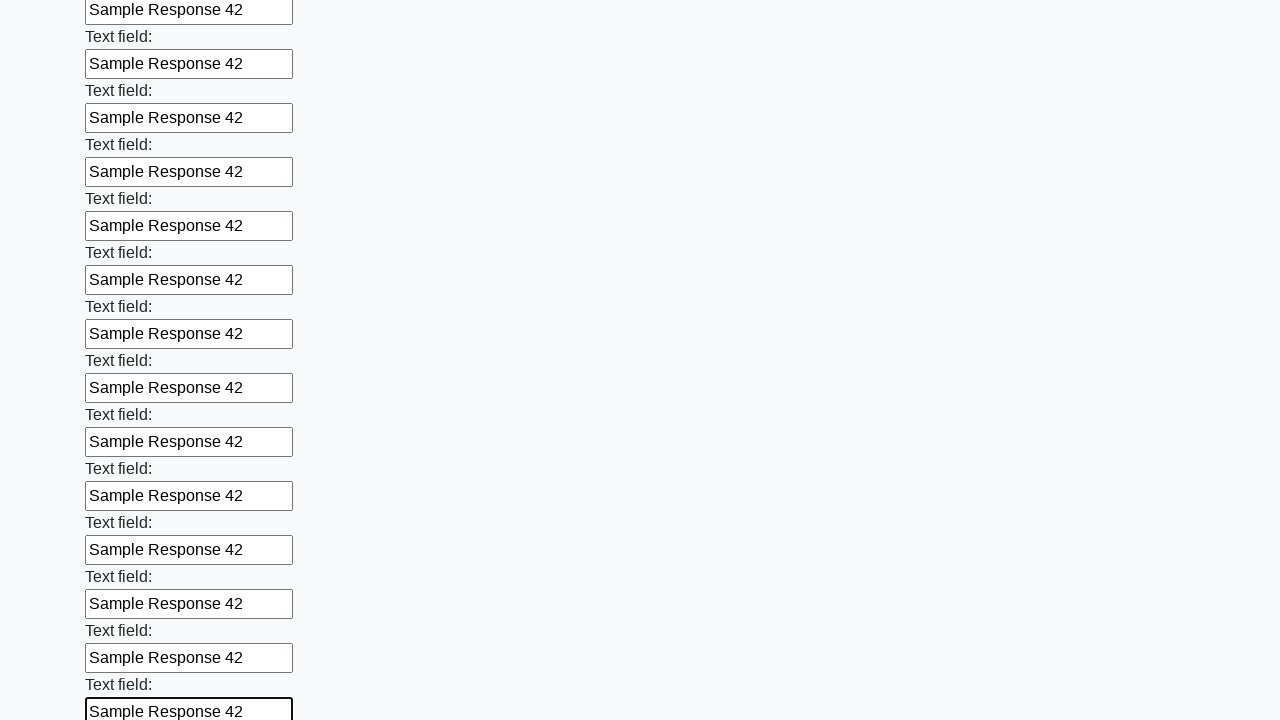

Filled text input field 79 of 100 with 'Sample Response 42' on [type="text"] >> nth=78
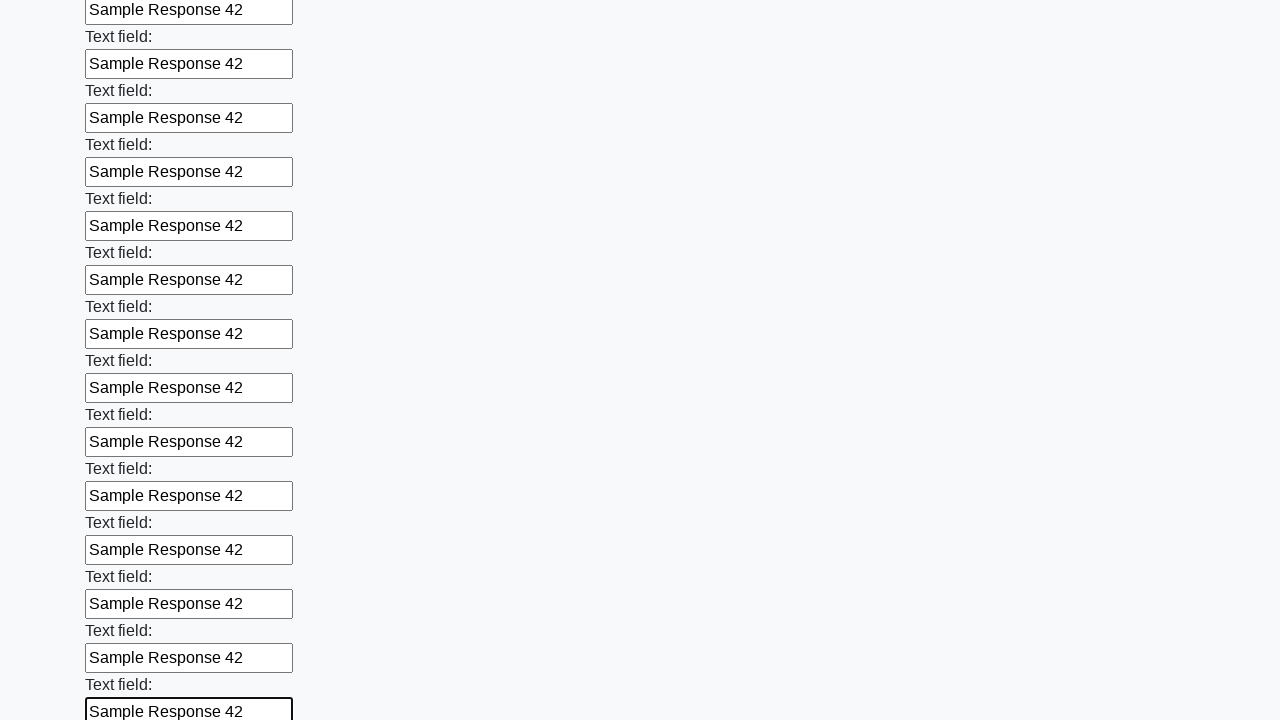

Filled text input field 80 of 100 with 'Sample Response 42' on [type="text"] >> nth=79
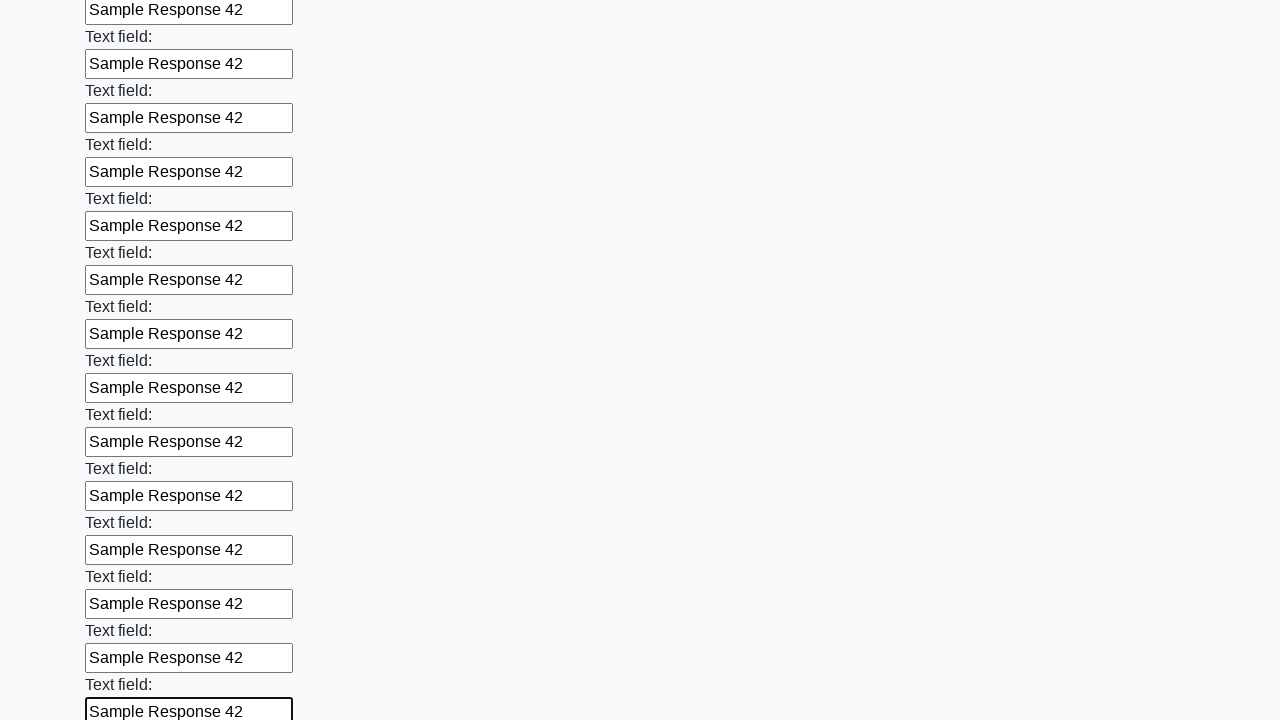

Filled text input field 81 of 100 with 'Sample Response 42' on [type="text"] >> nth=80
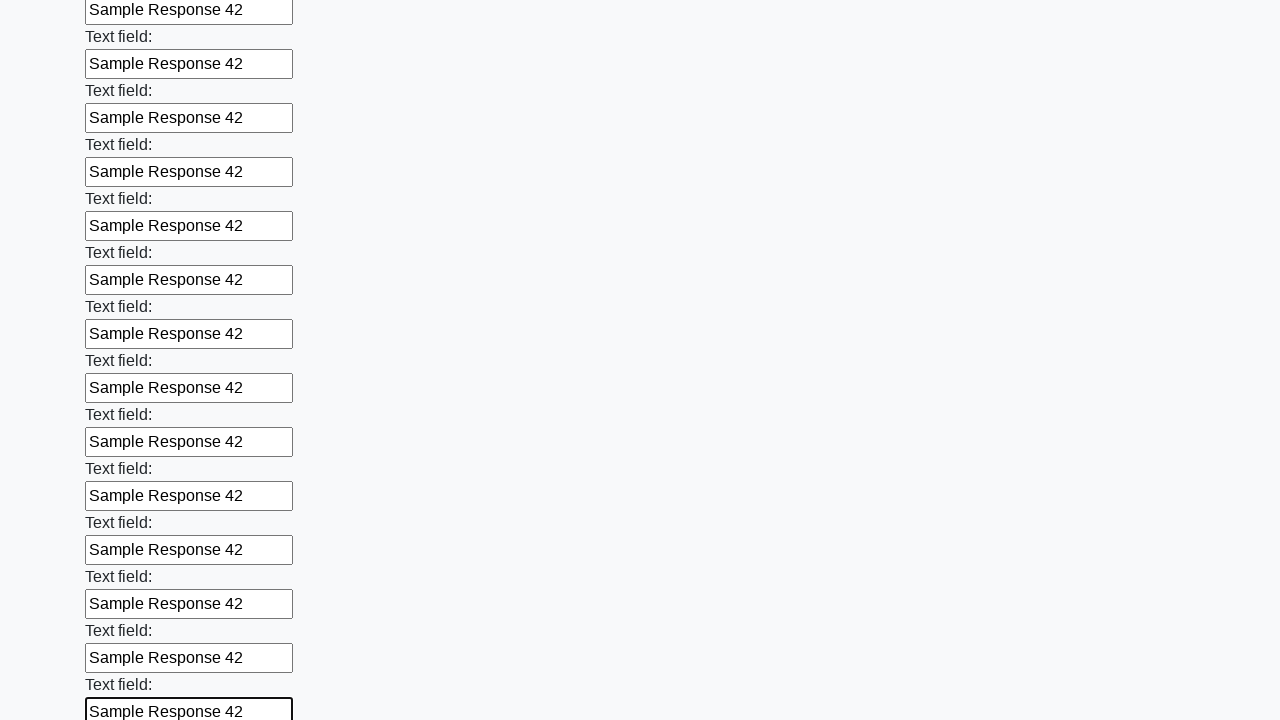

Filled text input field 82 of 100 with 'Sample Response 42' on [type="text"] >> nth=81
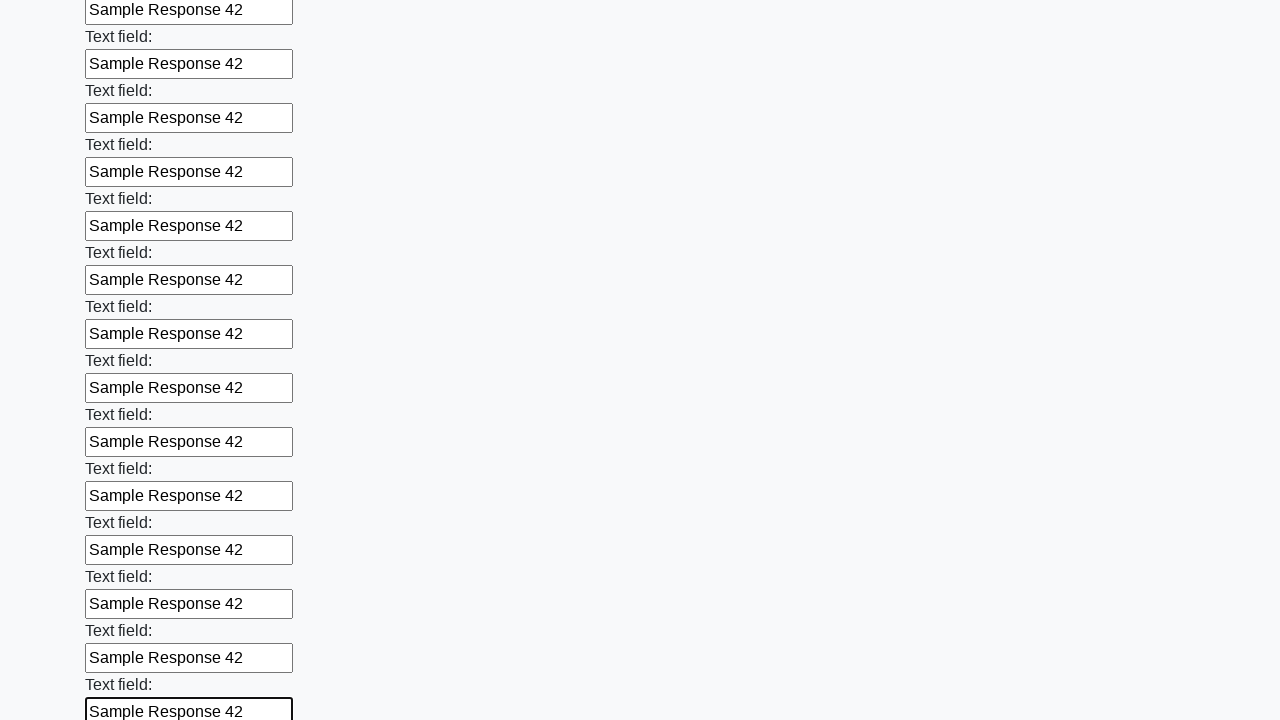

Filled text input field 83 of 100 with 'Sample Response 42' on [type="text"] >> nth=82
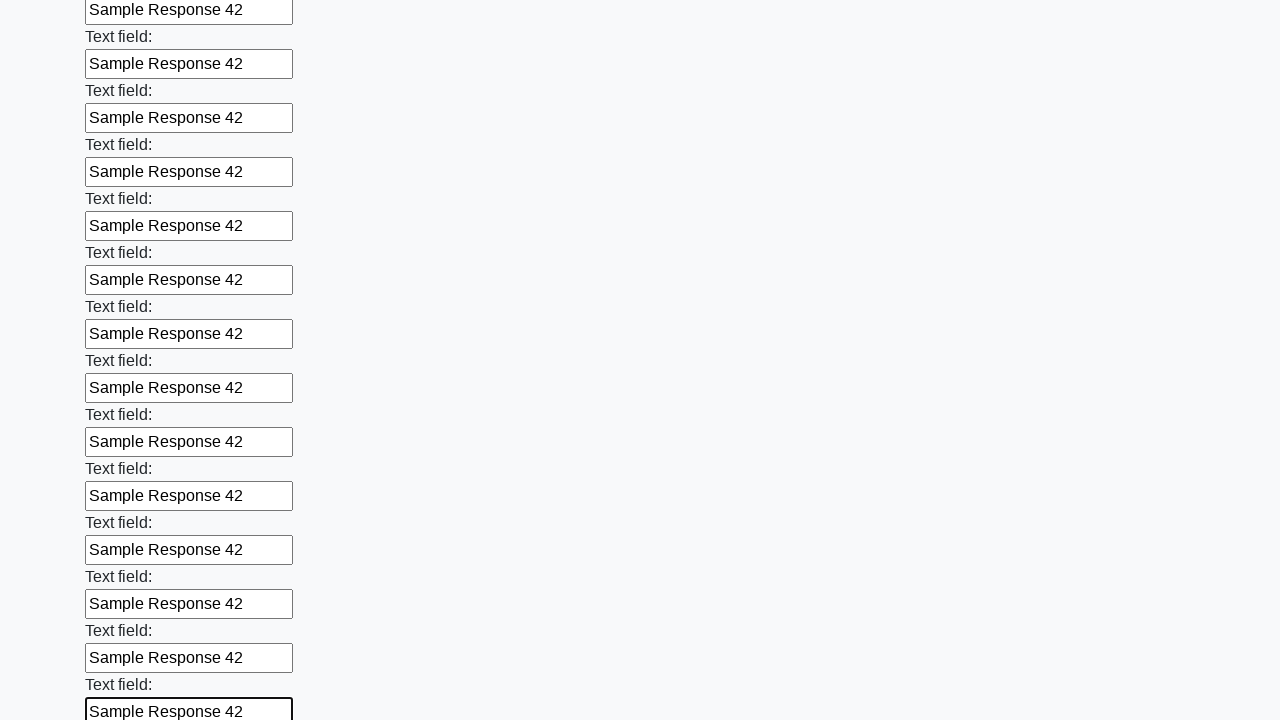

Filled text input field 84 of 100 with 'Sample Response 42' on [type="text"] >> nth=83
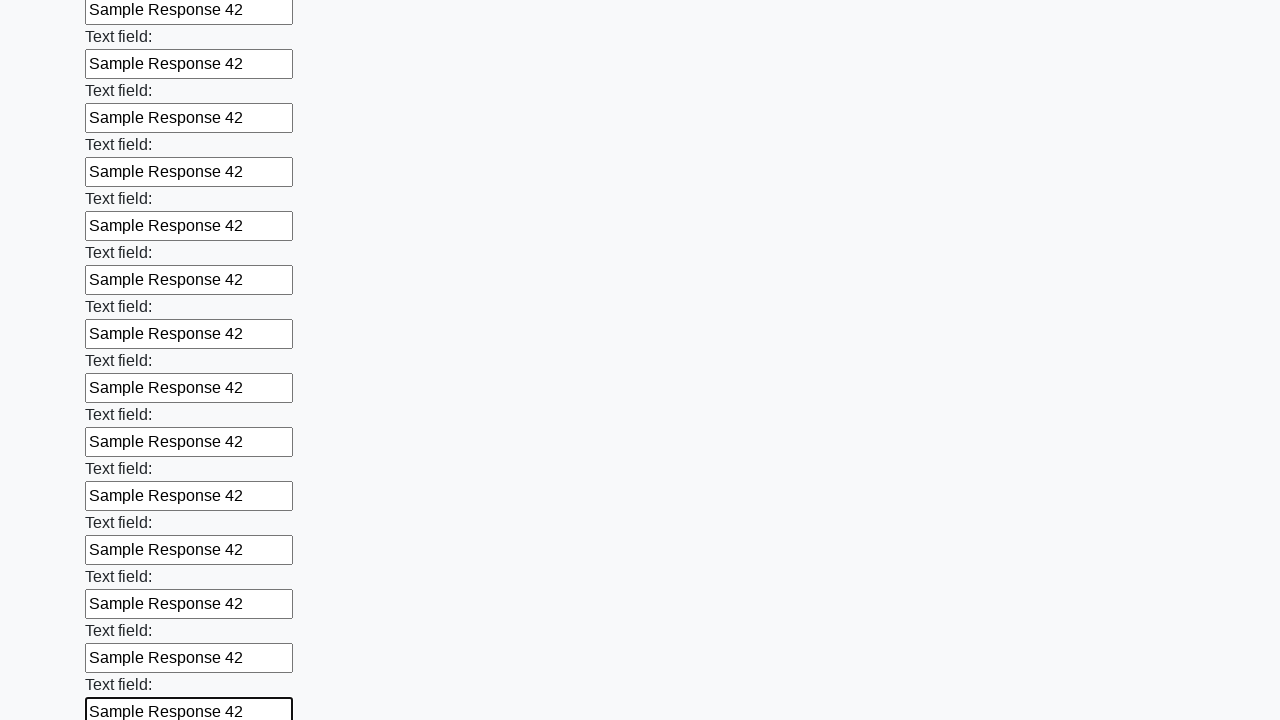

Filled text input field 85 of 100 with 'Sample Response 42' on [type="text"] >> nth=84
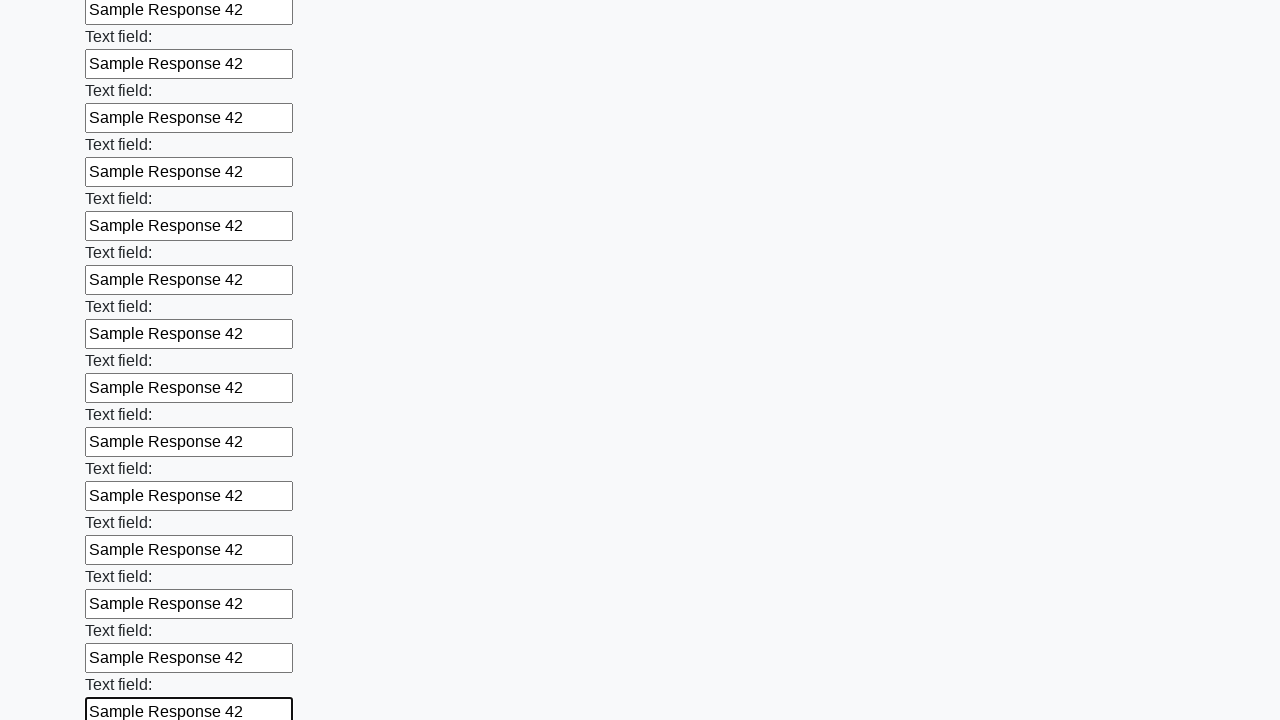

Filled text input field 86 of 100 with 'Sample Response 42' on [type="text"] >> nth=85
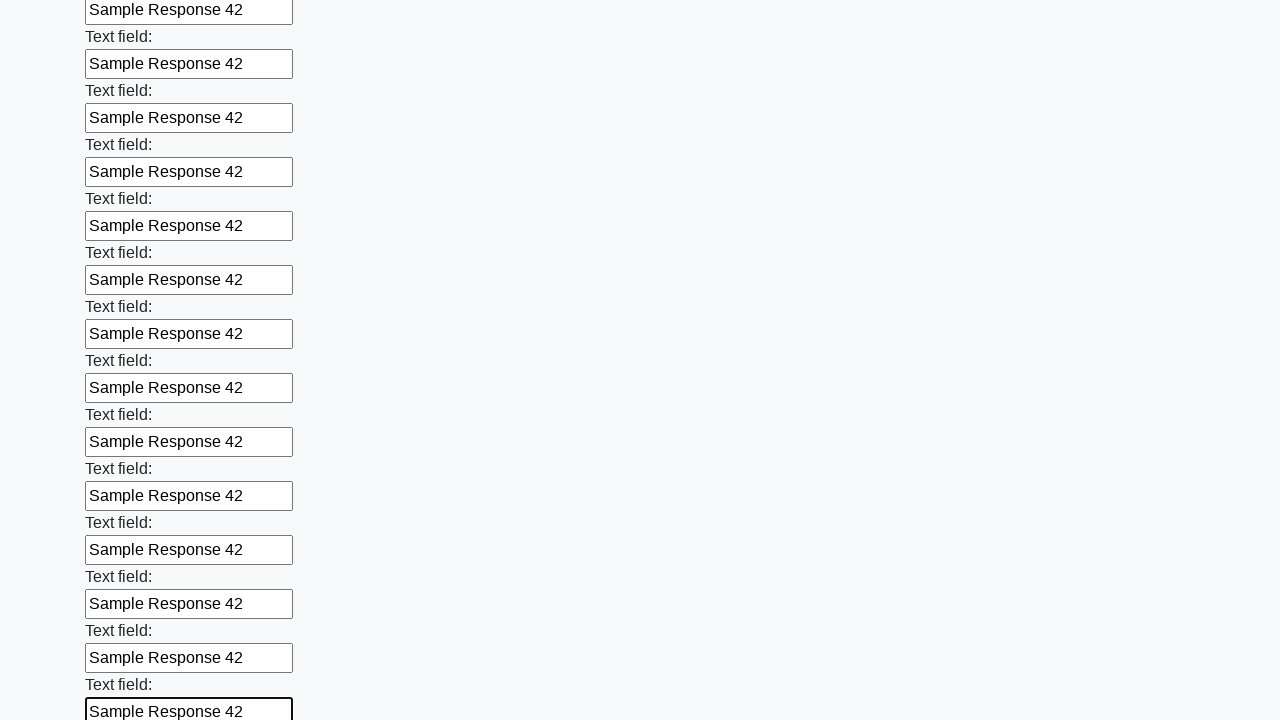

Filled text input field 87 of 100 with 'Sample Response 42' on [type="text"] >> nth=86
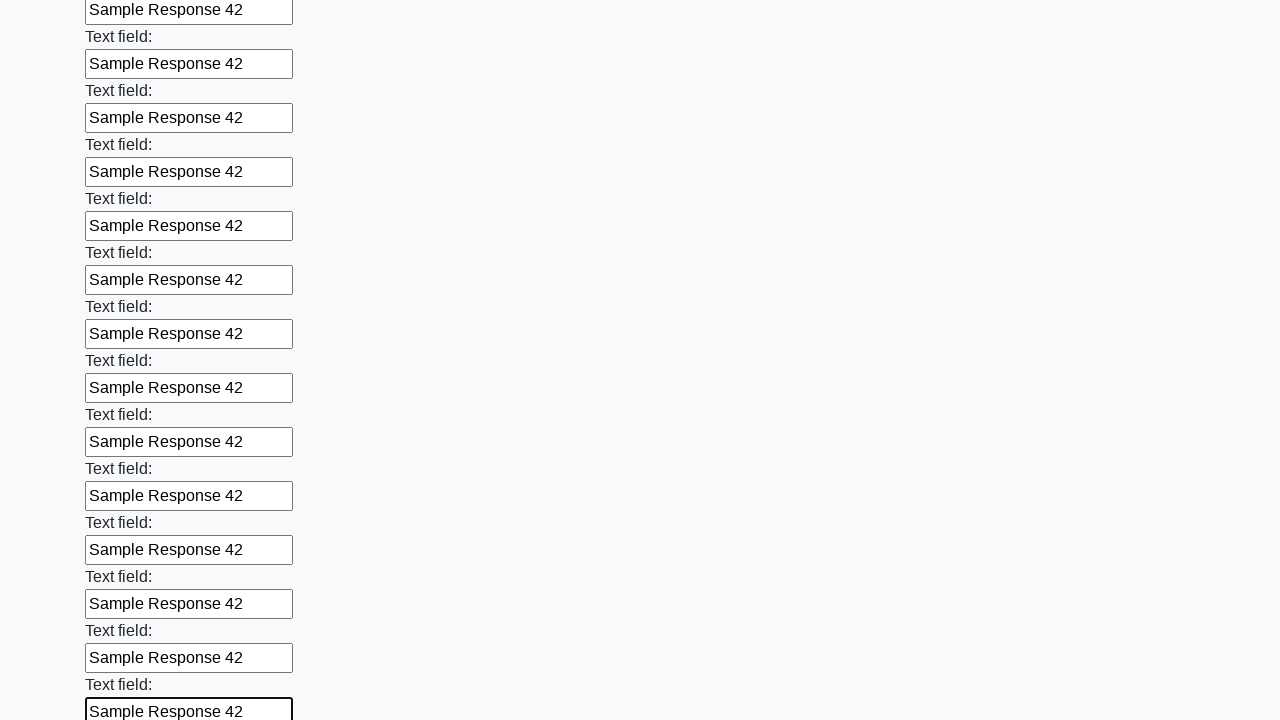

Filled text input field 88 of 100 with 'Sample Response 42' on [type="text"] >> nth=87
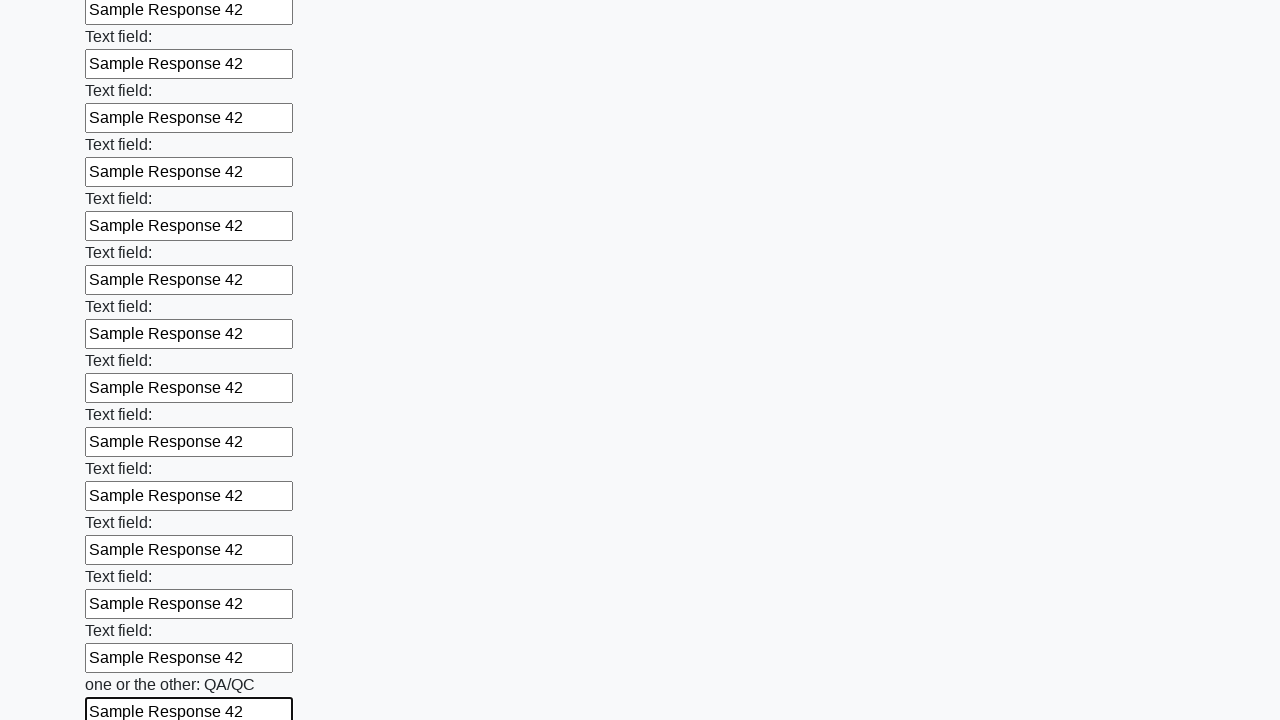

Filled text input field 89 of 100 with 'Sample Response 42' on [type="text"] >> nth=88
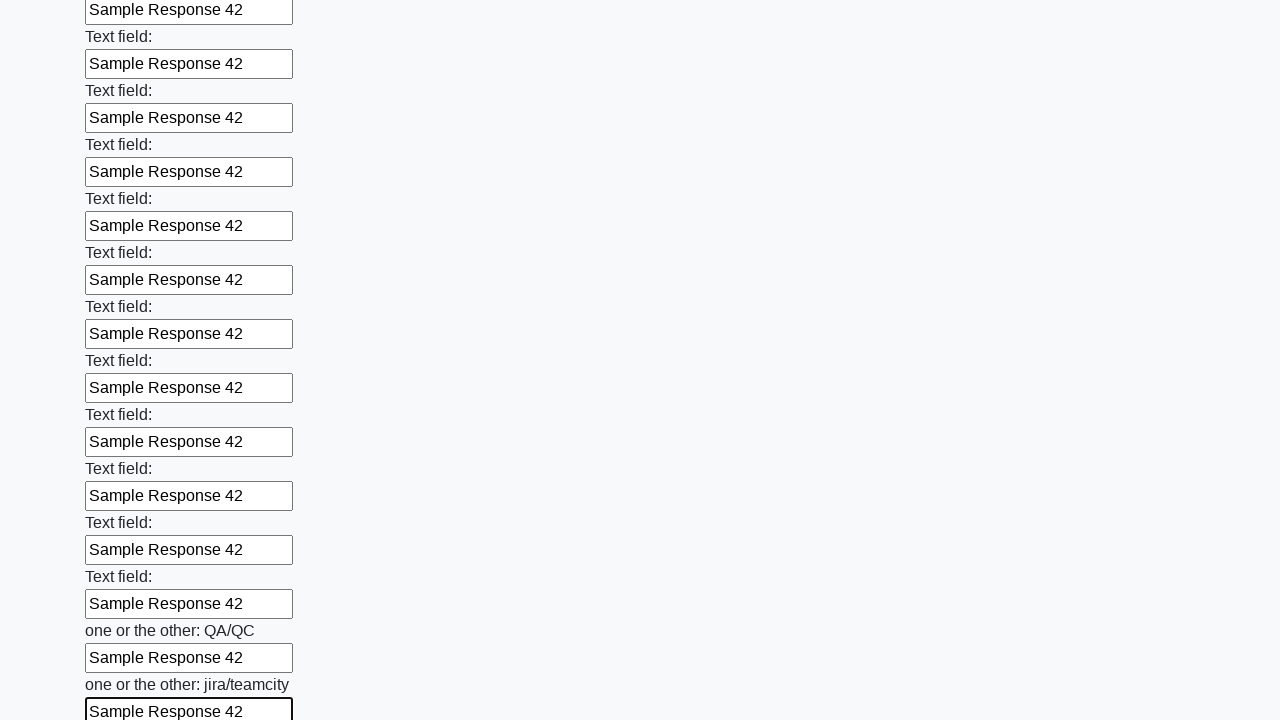

Filled text input field 90 of 100 with 'Sample Response 42' on [type="text"] >> nth=89
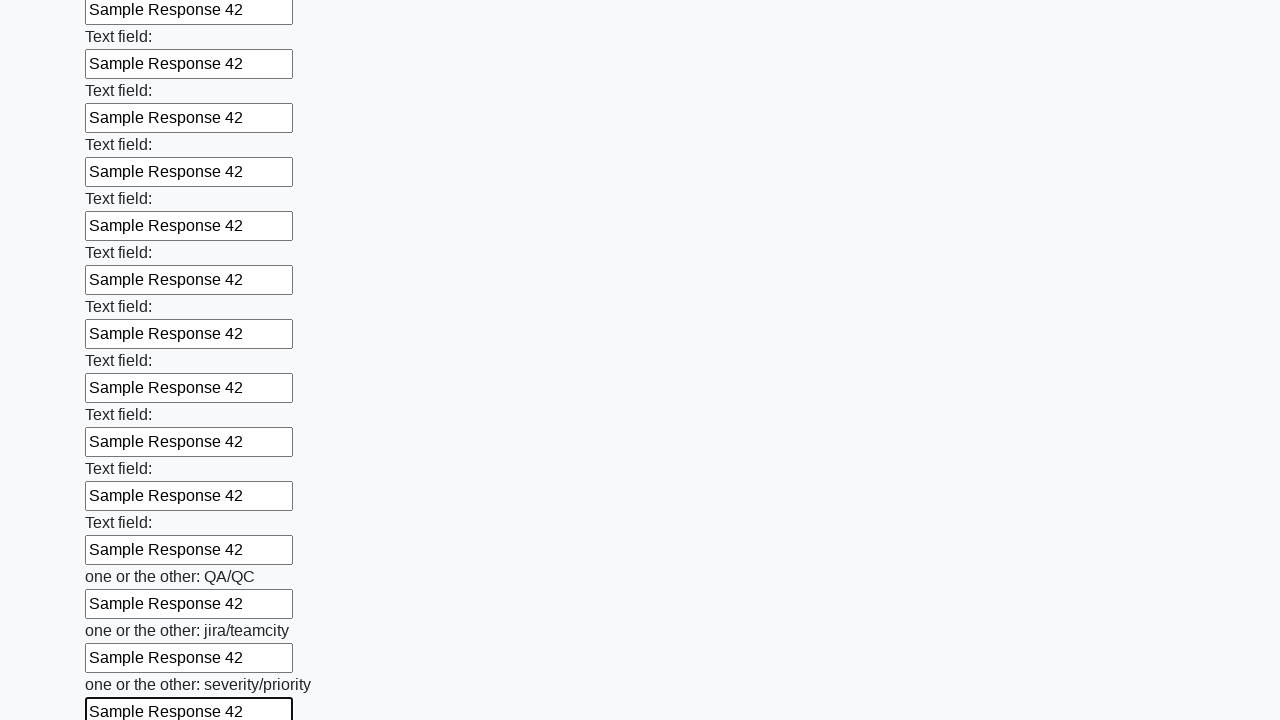

Filled text input field 91 of 100 with 'Sample Response 42' on [type="text"] >> nth=90
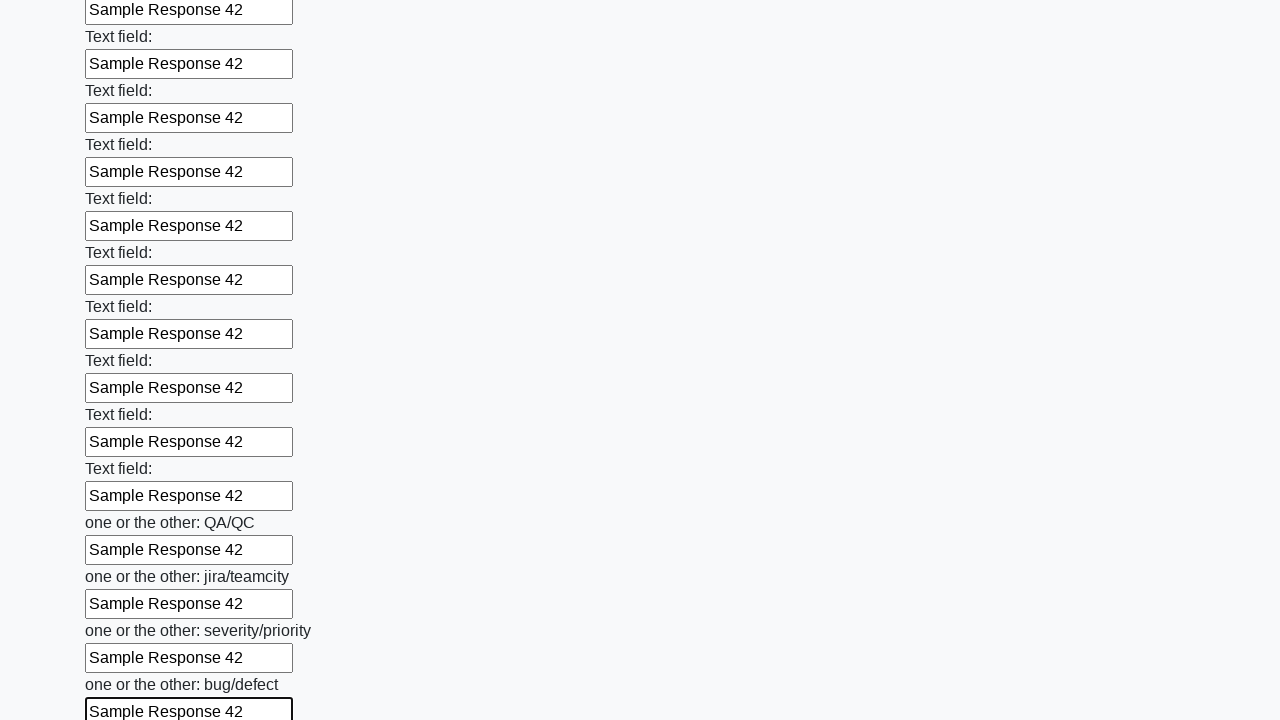

Filled text input field 92 of 100 with 'Sample Response 42' on [type="text"] >> nth=91
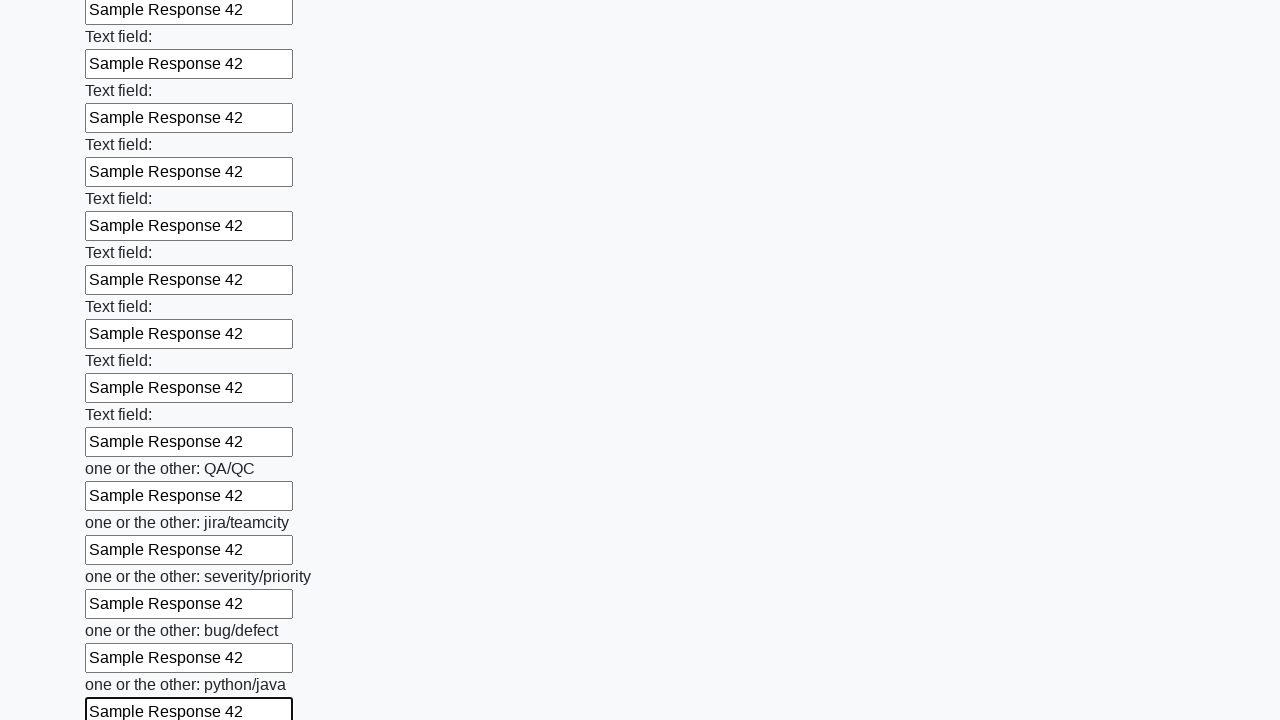

Filled text input field 93 of 100 with 'Sample Response 42' on [type="text"] >> nth=92
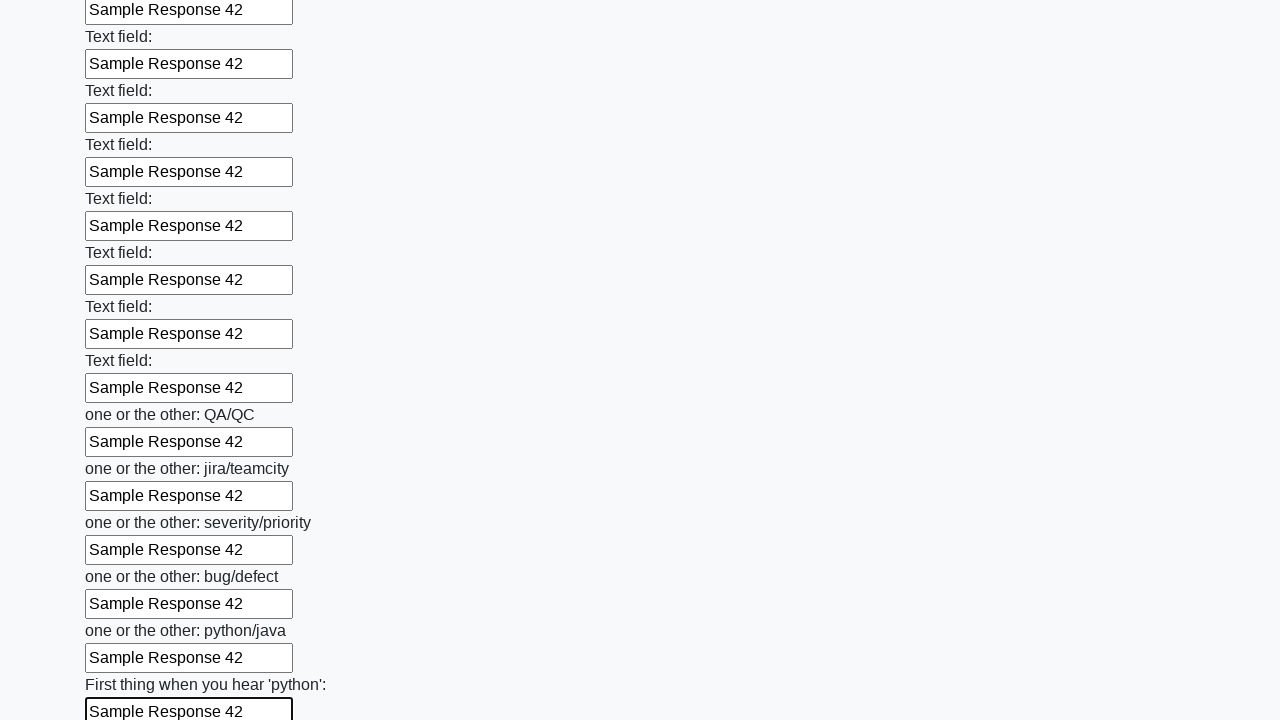

Filled text input field 94 of 100 with 'Sample Response 42' on [type="text"] >> nth=93
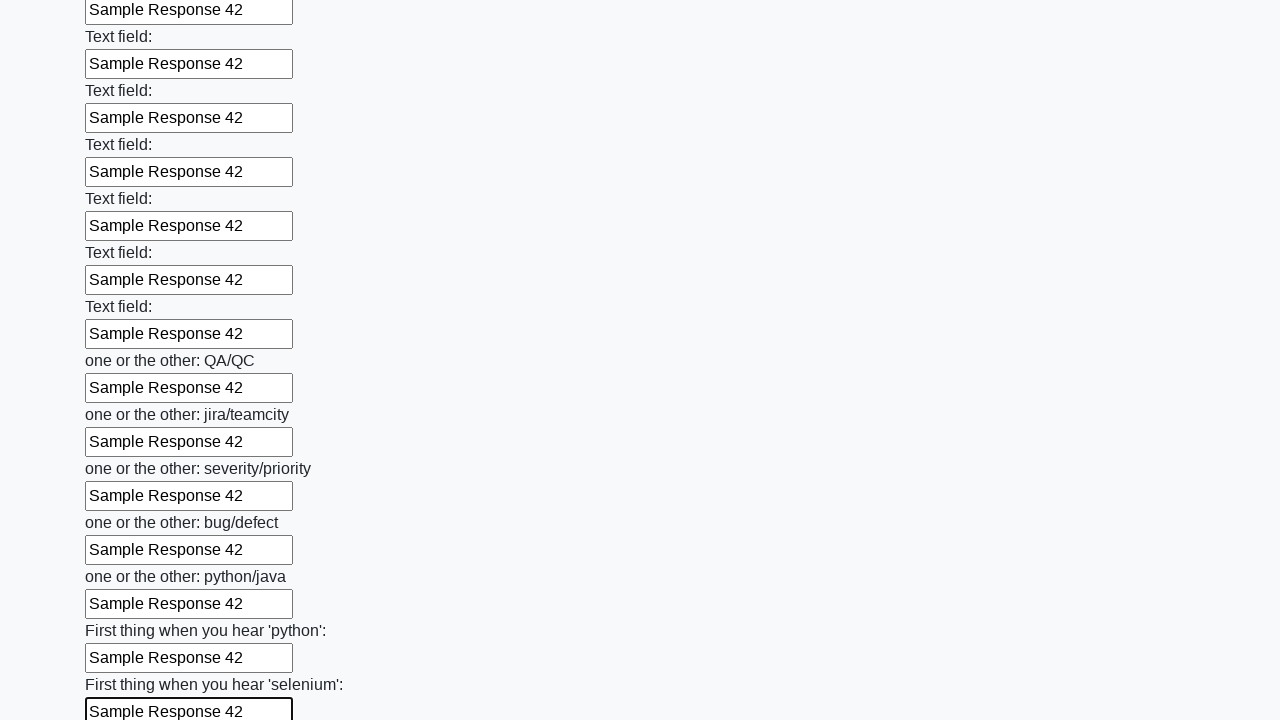

Filled text input field 95 of 100 with 'Sample Response 42' on [type="text"] >> nth=94
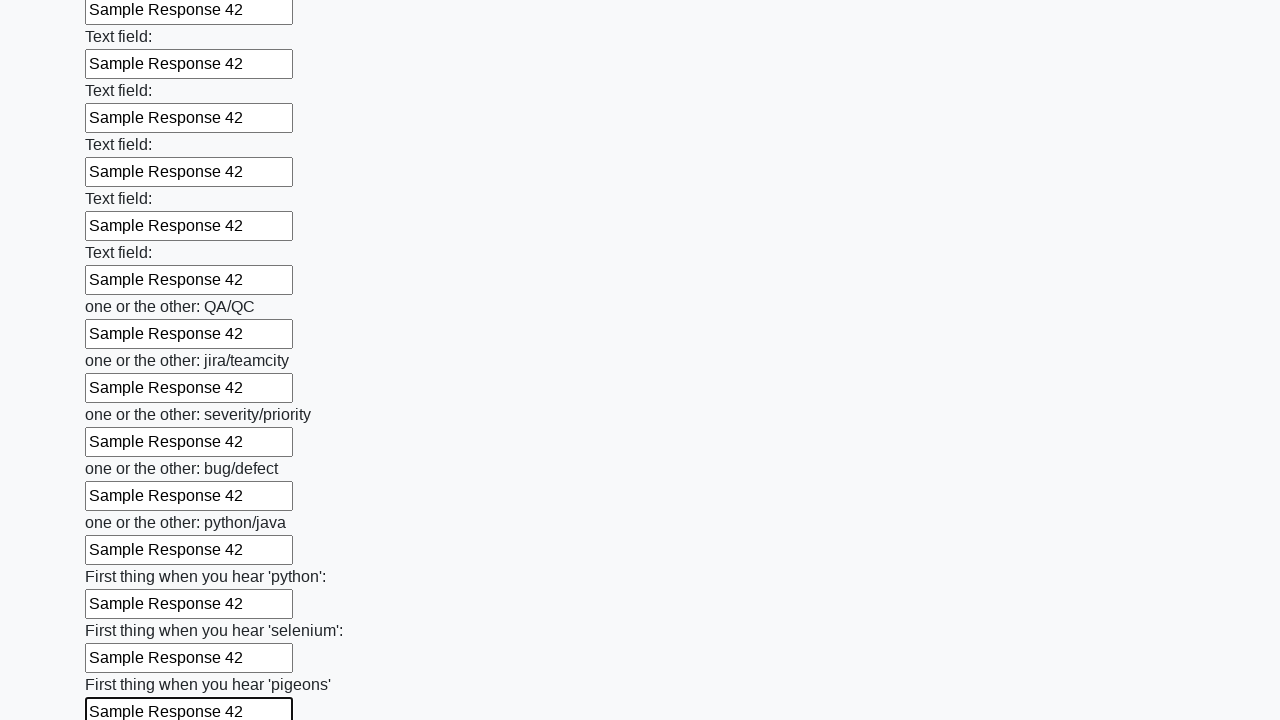

Filled text input field 96 of 100 with 'Sample Response 42' on [type="text"] >> nth=95
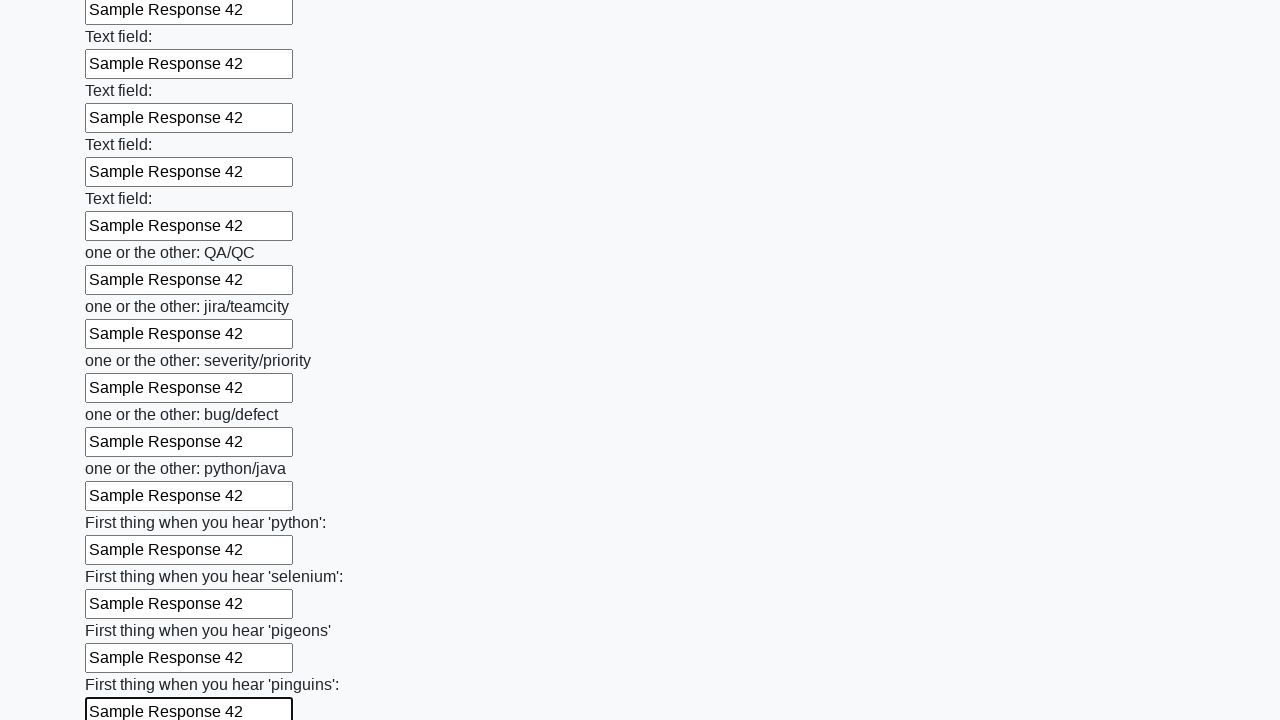

Filled text input field 97 of 100 with 'Sample Response 42' on [type="text"] >> nth=96
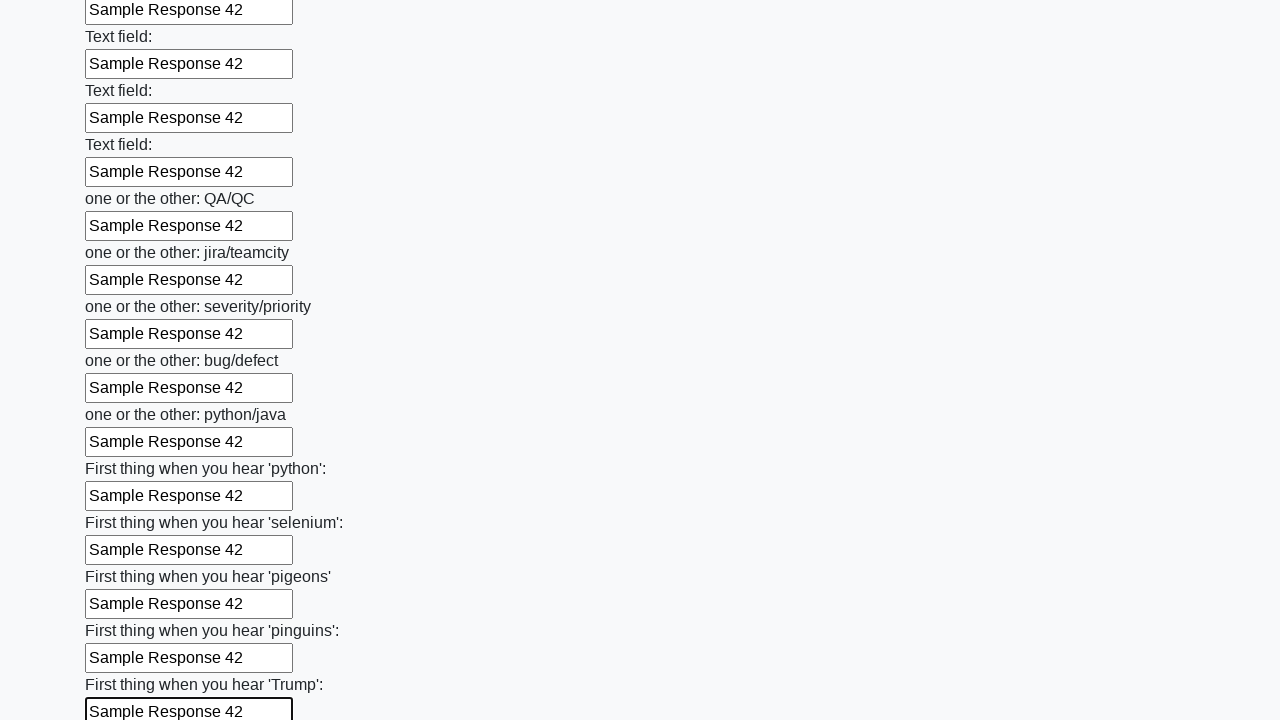

Filled text input field 98 of 100 with 'Sample Response 42' on [type="text"] >> nth=97
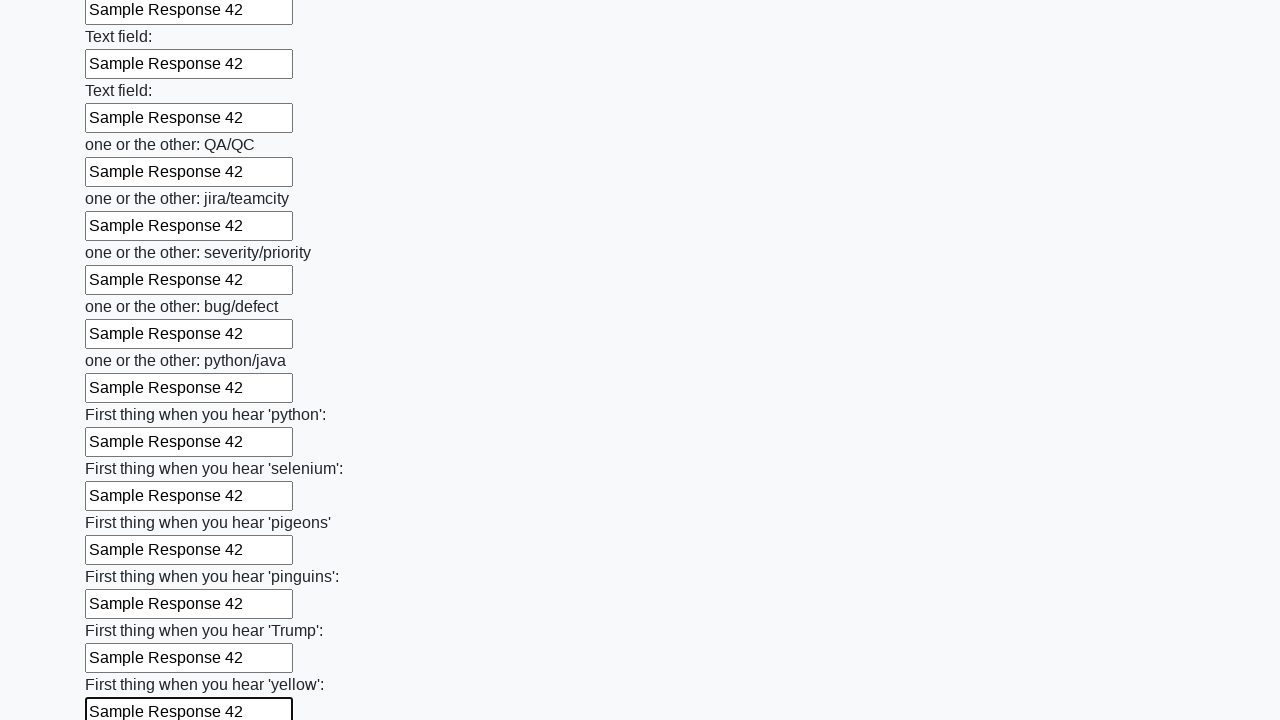

Filled text input field 99 of 100 with 'Sample Response 42' on [type="text"] >> nth=98
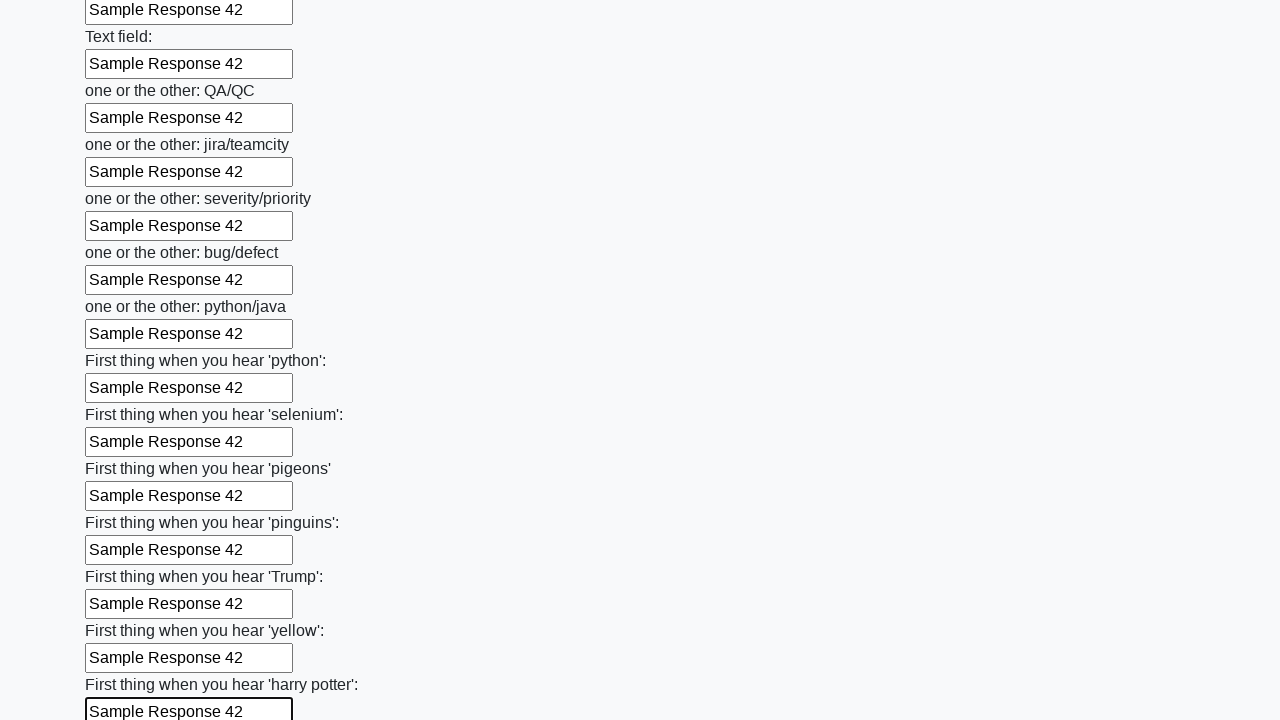

Filled text input field 100 of 100 with 'Sample Response 42' on [type="text"] >> nth=99
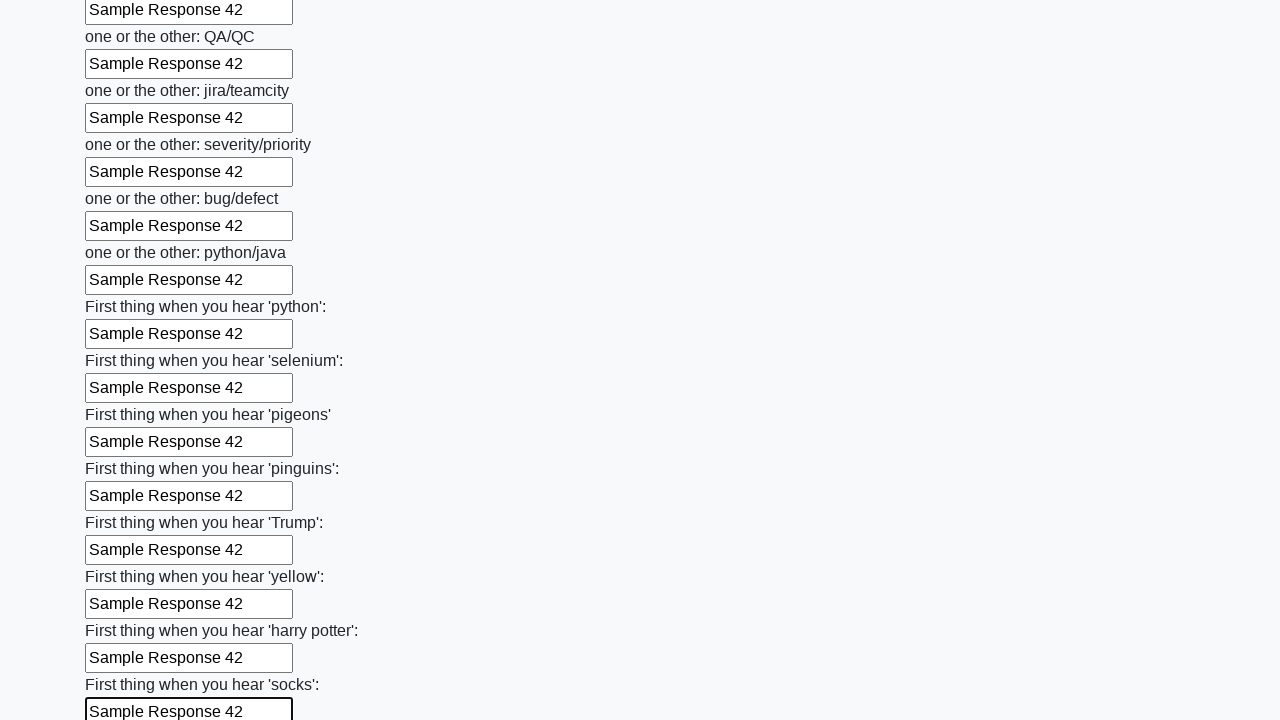

Clicked the submit button to submit the form at (123, 611) on button.btn
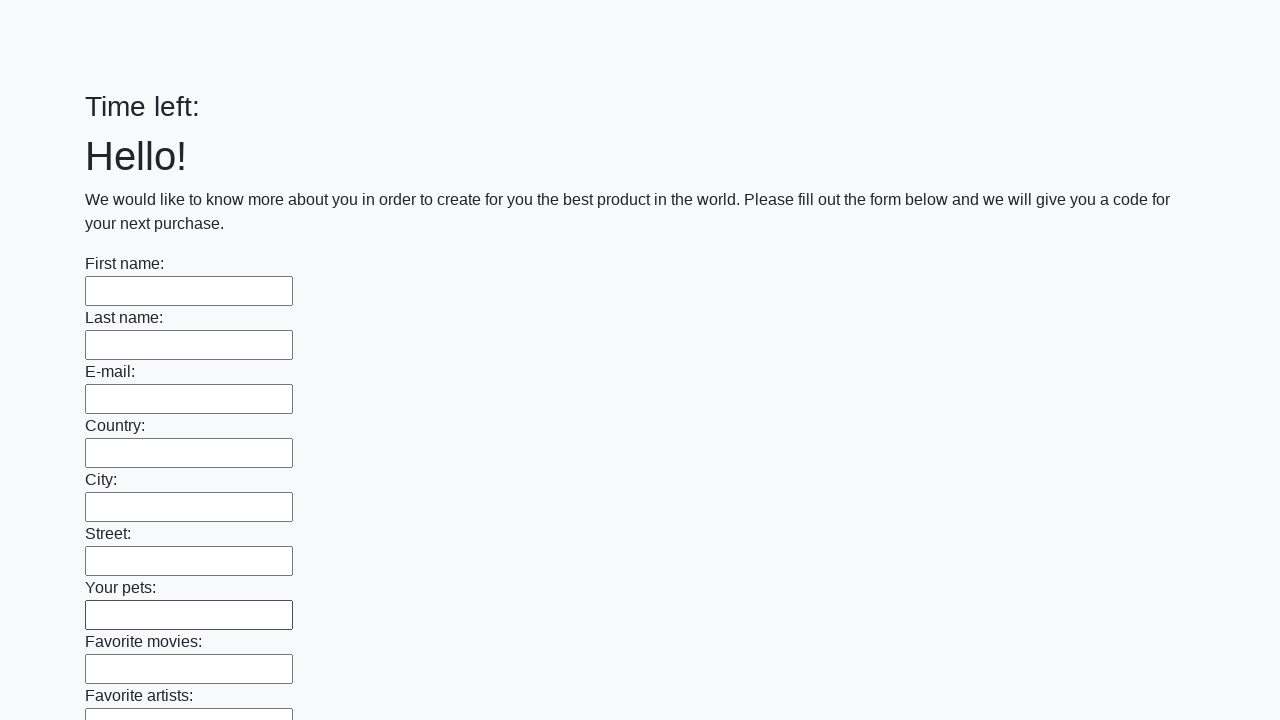

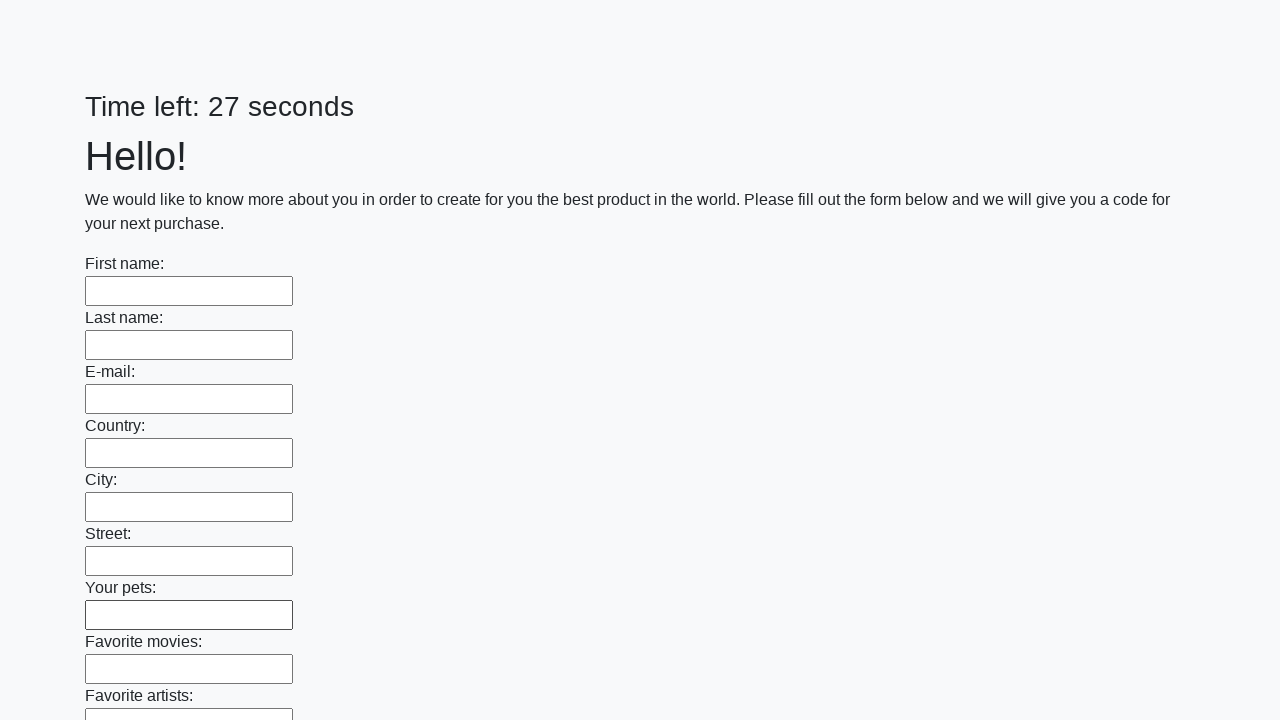